Tests clicking through all answer options for each question in the quiz by iterating through question IDs and clicking radio buttons

Starting URL: https://draffelberg.github.io/QuizMaster/

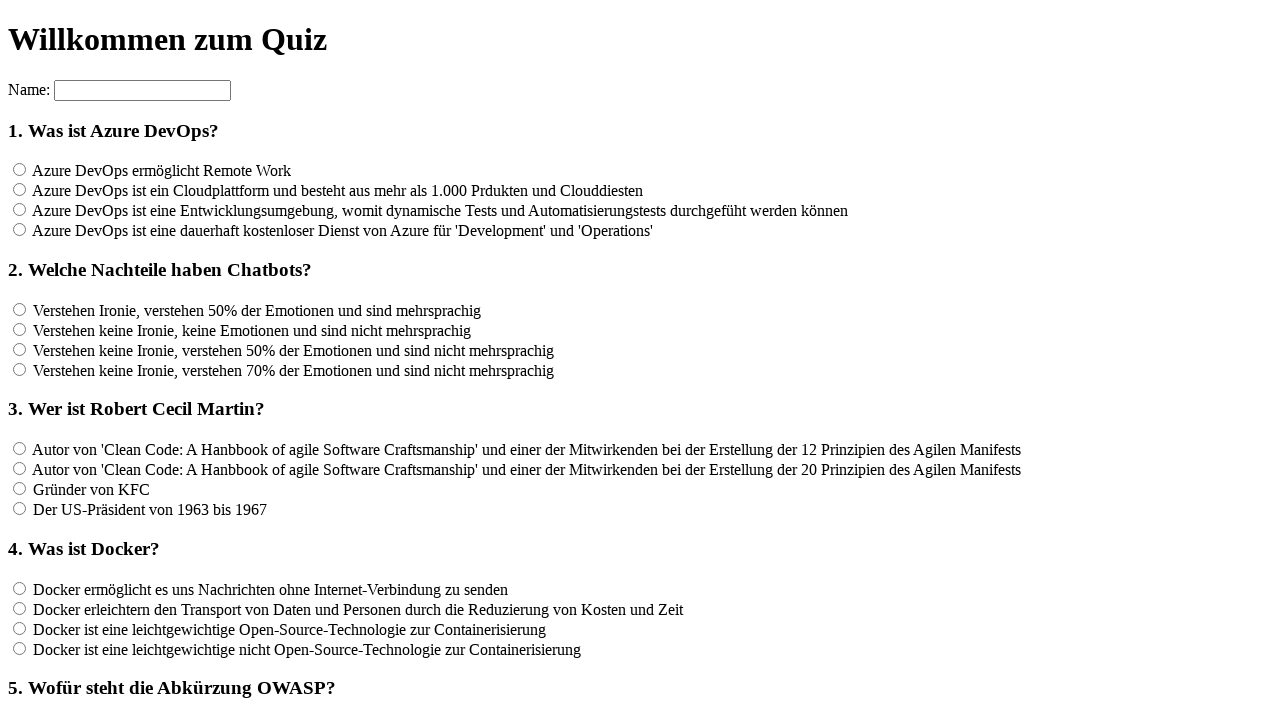

Waited for questions to load
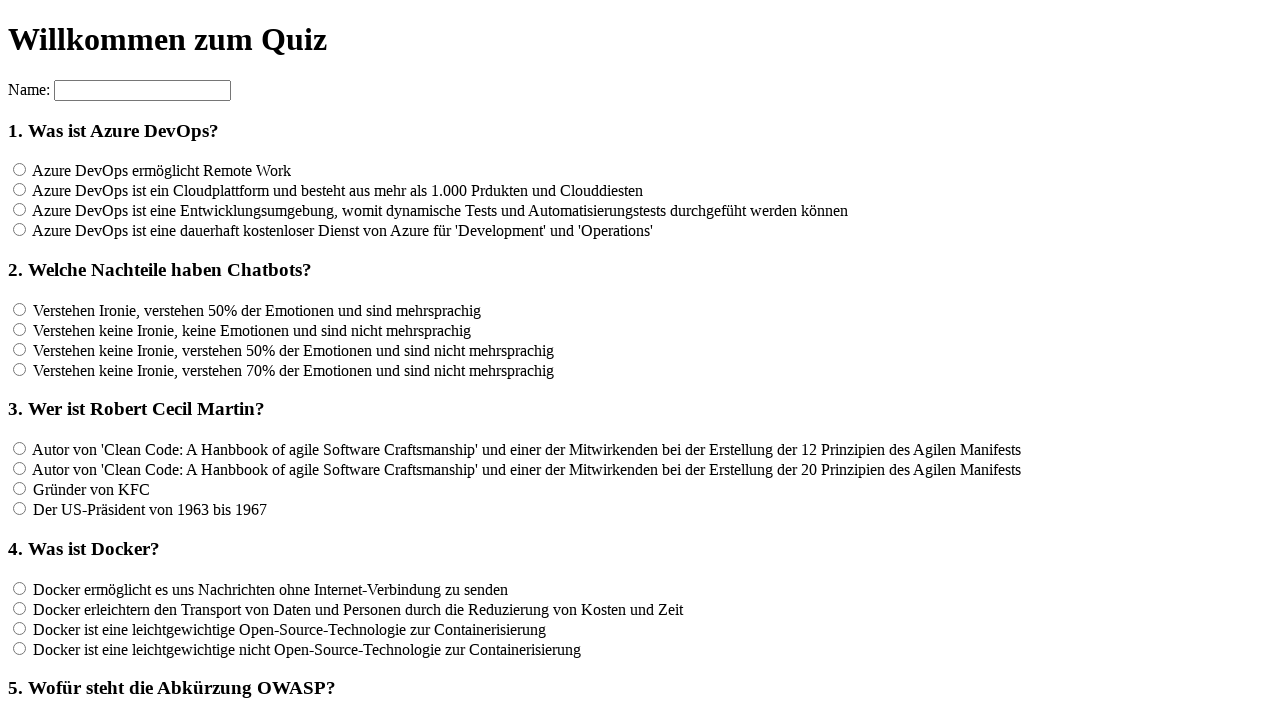

Located all questions - found 12 questions
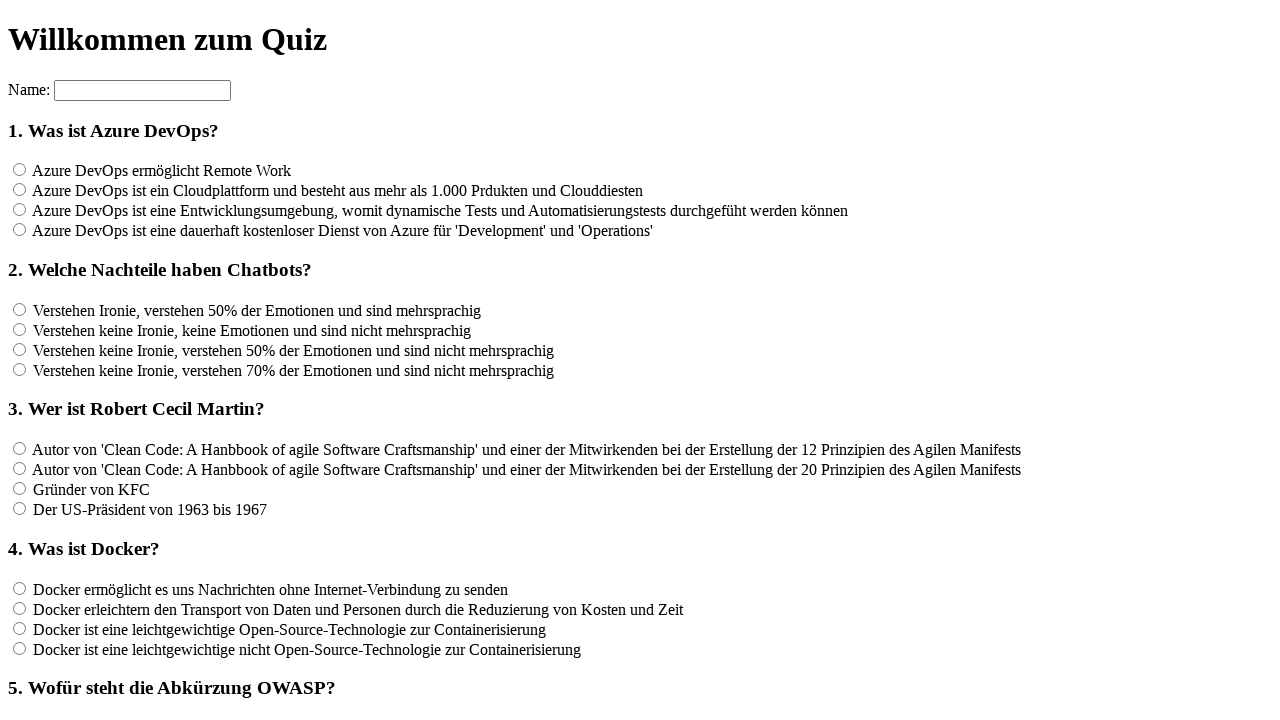

Located 4 answer options for question 1
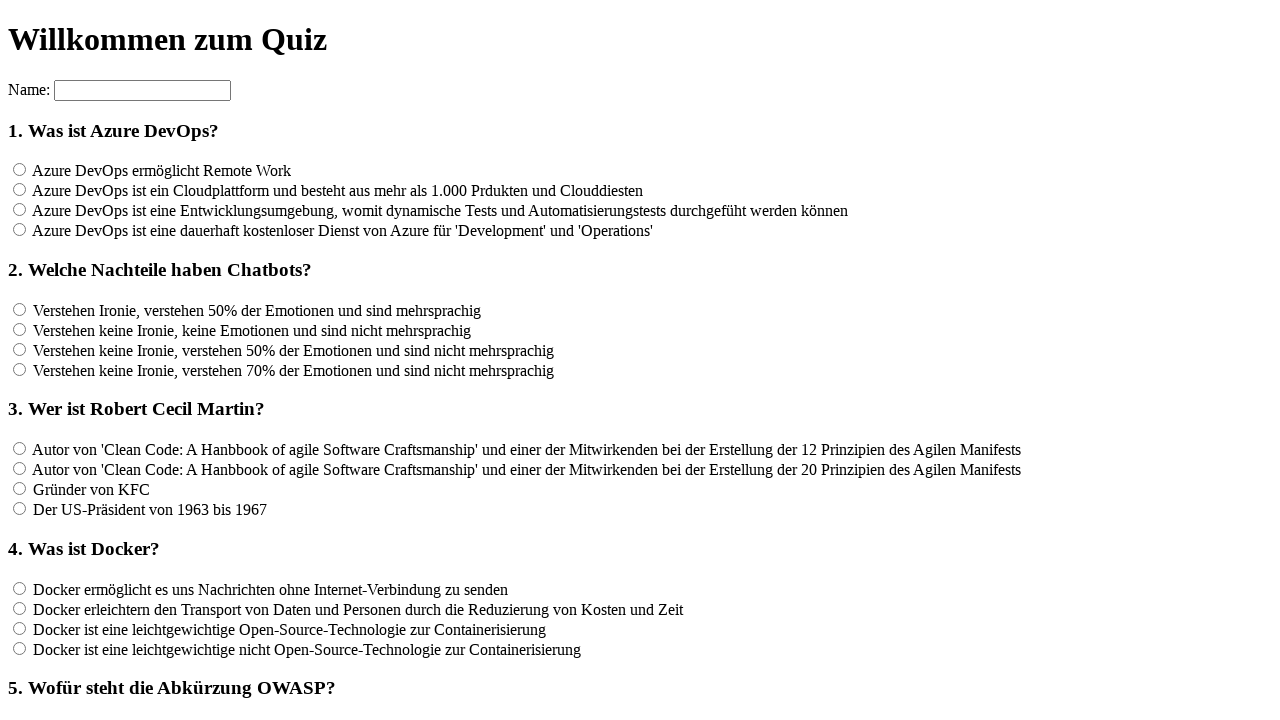

Clicked answer option for question 1 at (20, 170) on input[name='rf1'] >> nth=0
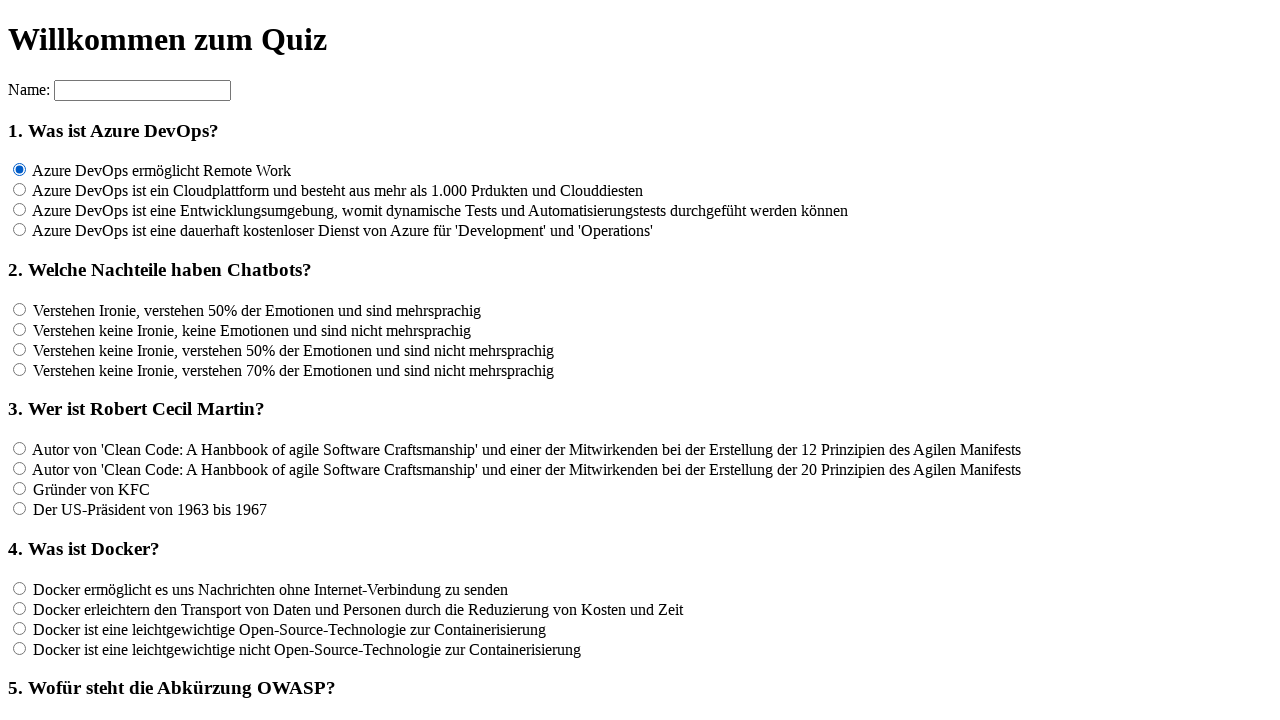

Waited 100ms after clicking answer option
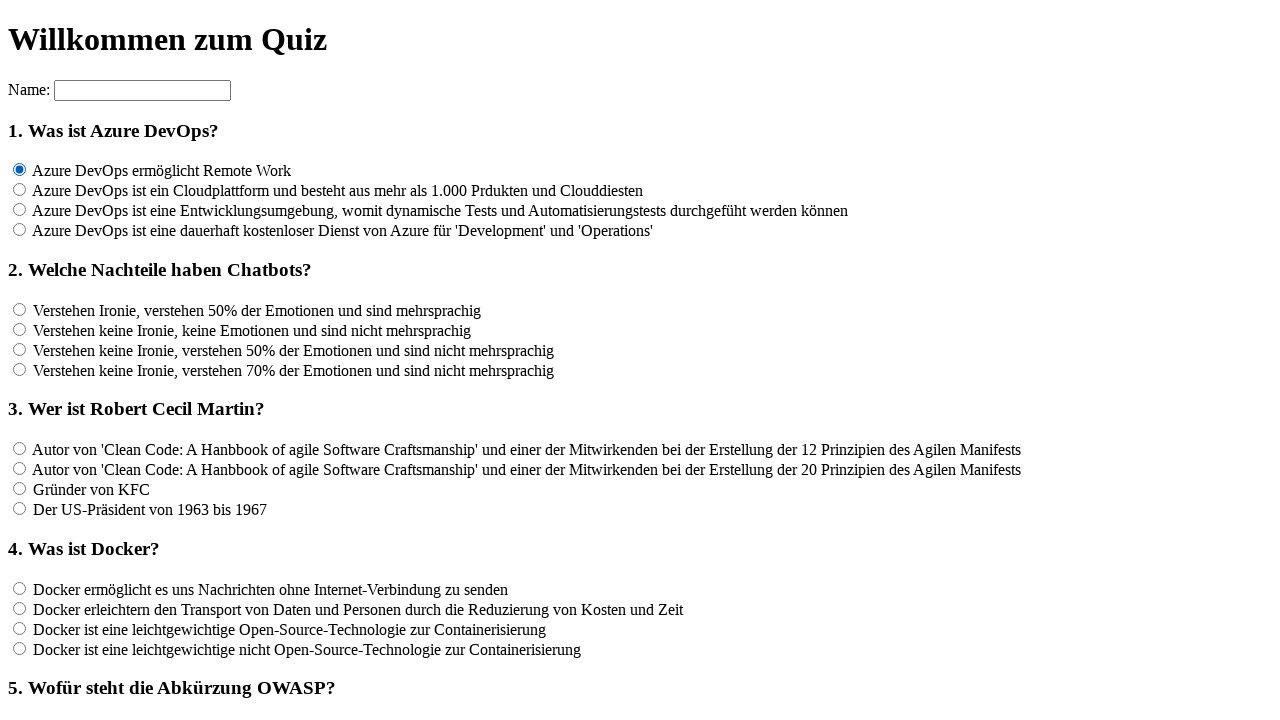

Clicked answer option for question 1 at (20, 190) on input[name='rf1'] >> nth=1
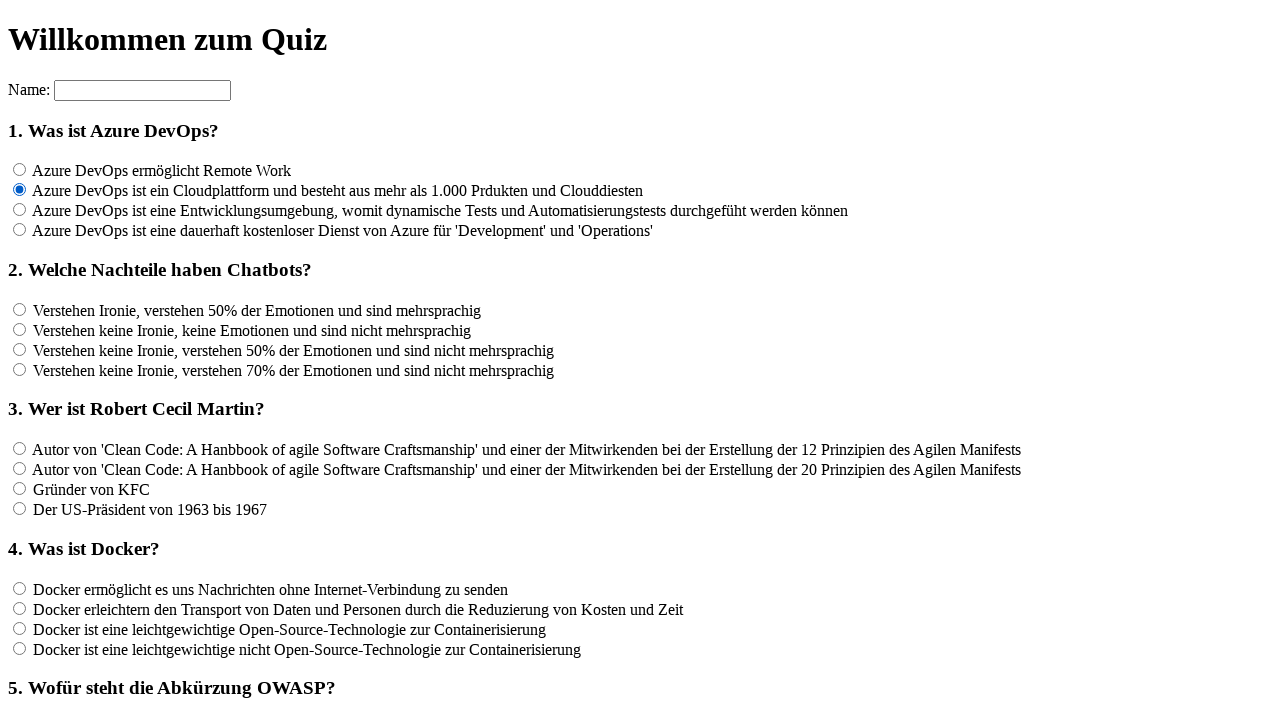

Waited 100ms after clicking answer option
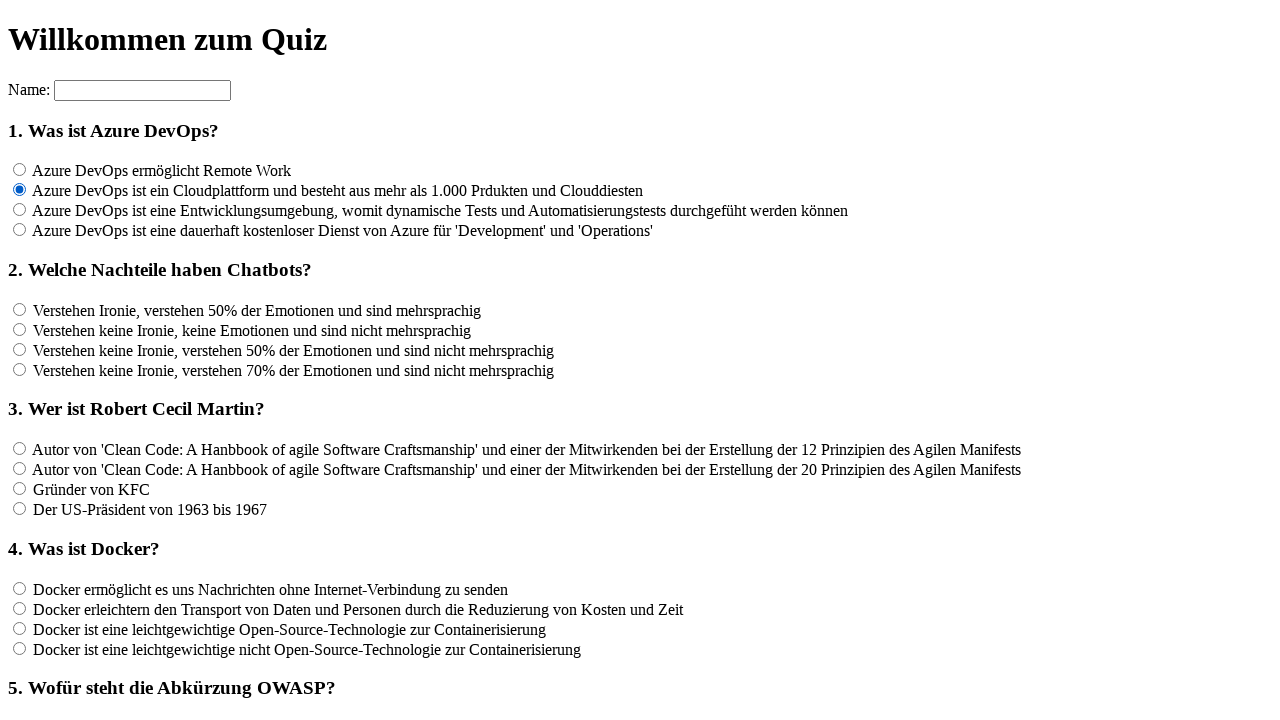

Clicked answer option for question 1 at (20, 210) on input[name='rf1'] >> nth=2
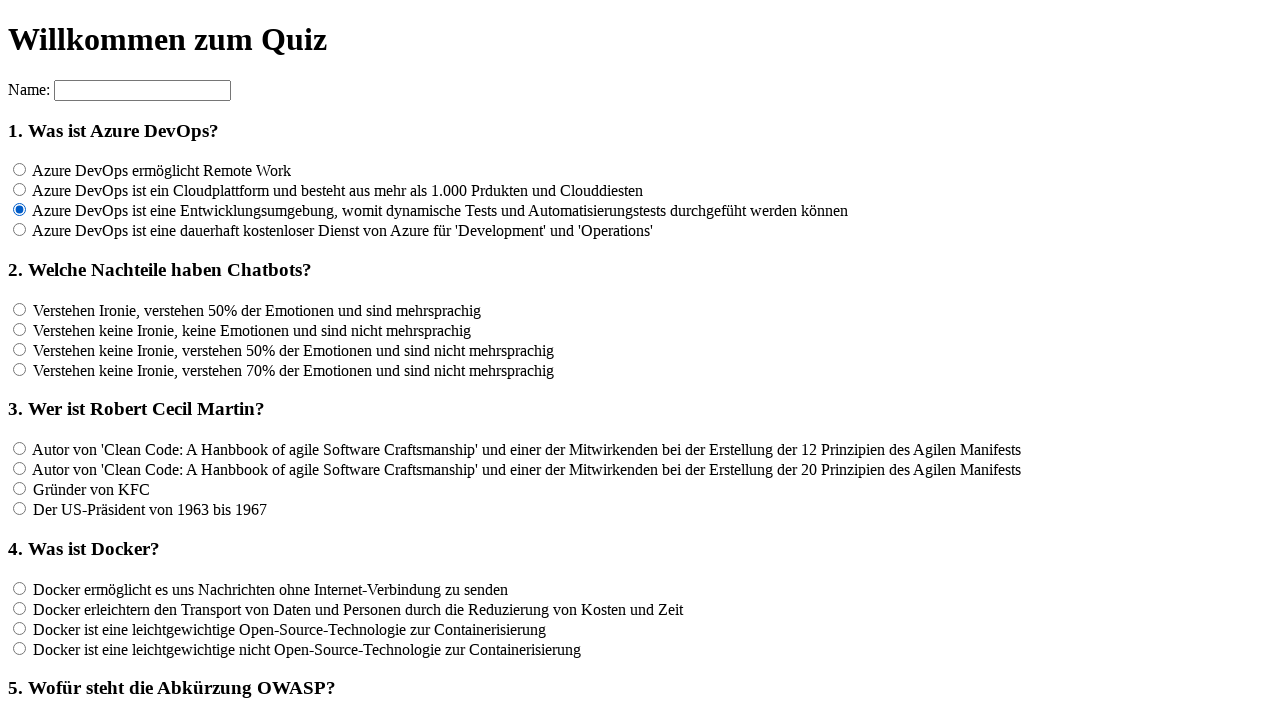

Waited 100ms after clicking answer option
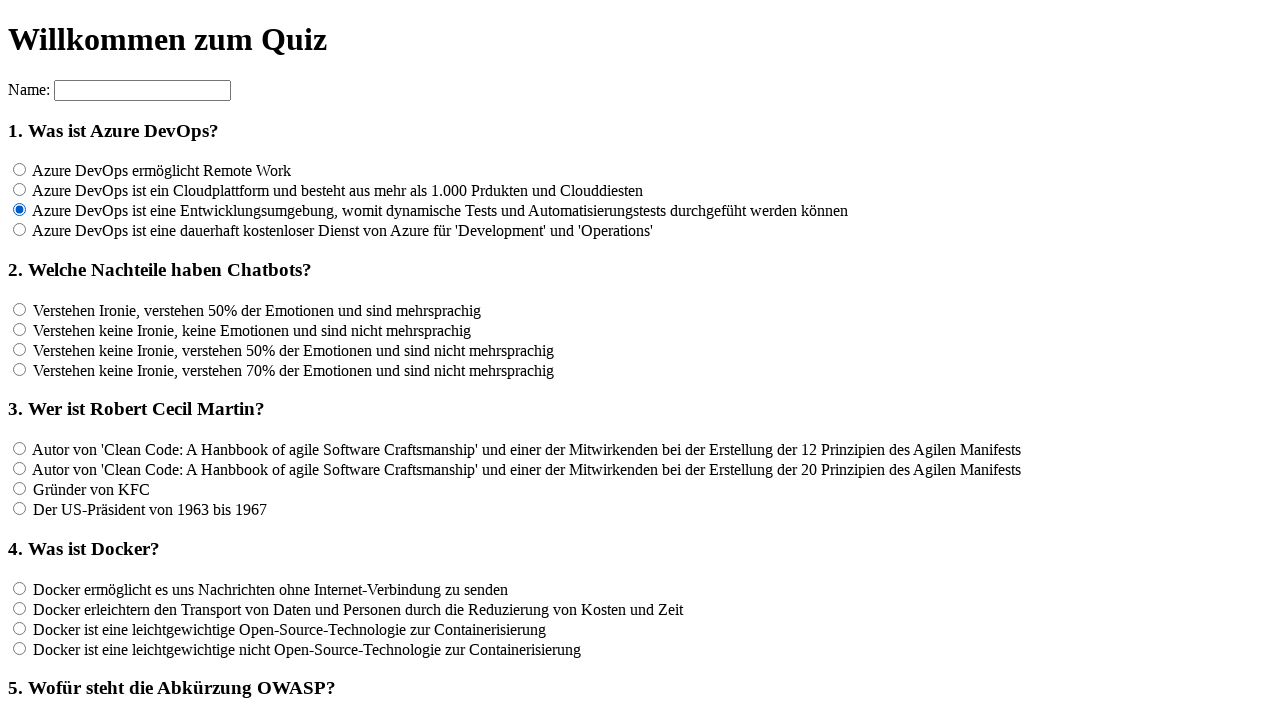

Clicked answer option for question 1 at (20, 230) on input[name='rf1'] >> nth=3
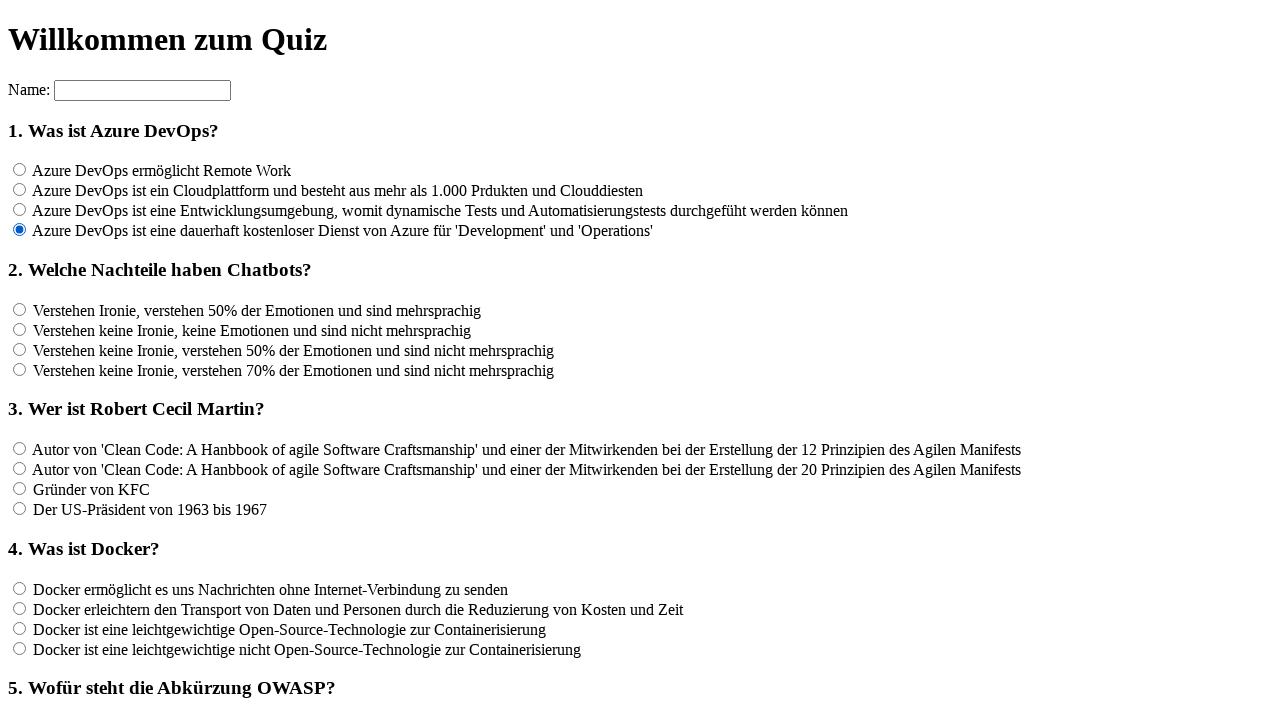

Waited 100ms after clicking answer option
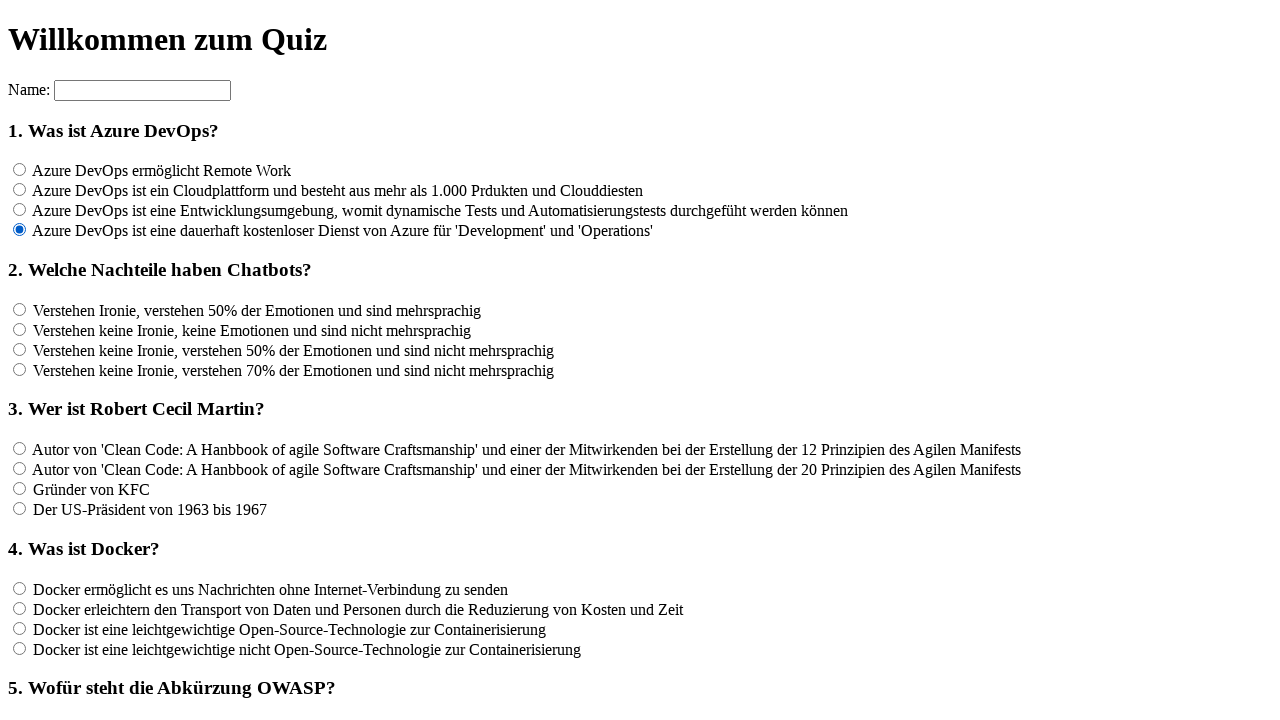

Located 4 answer options for question 2
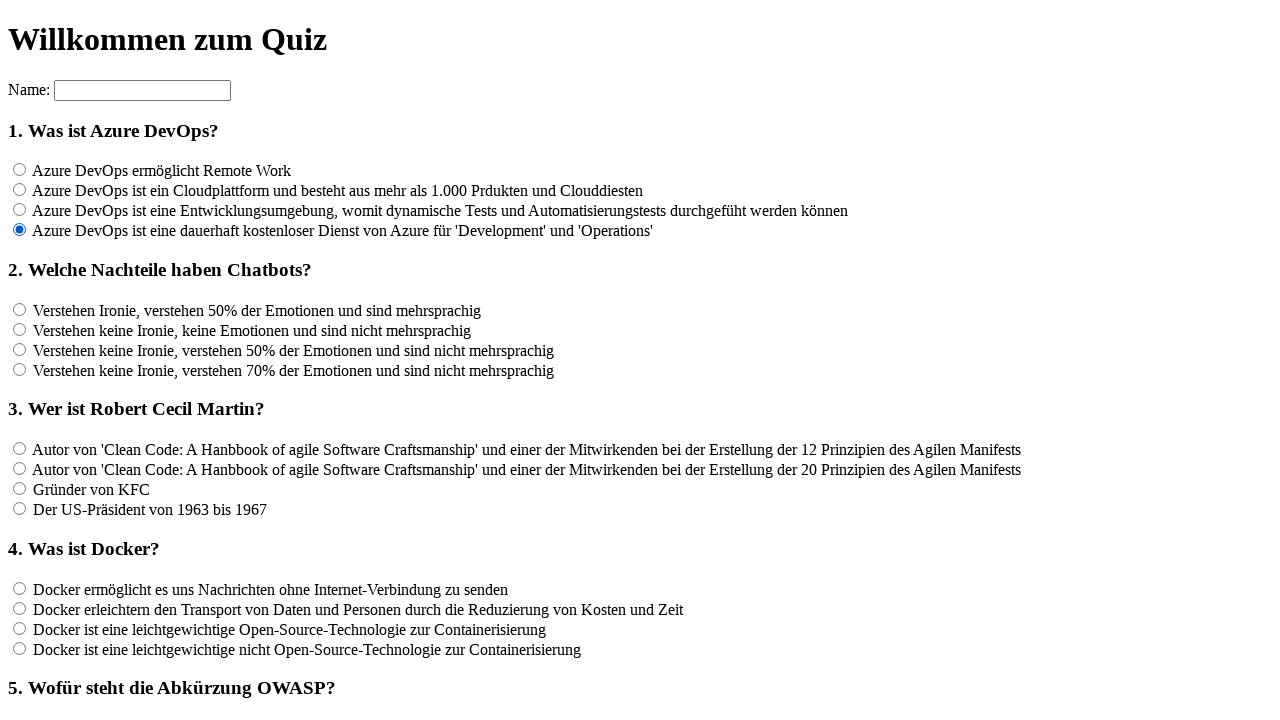

Clicked answer option for question 2 at (20, 309) on input[name='rf2'] >> nth=0
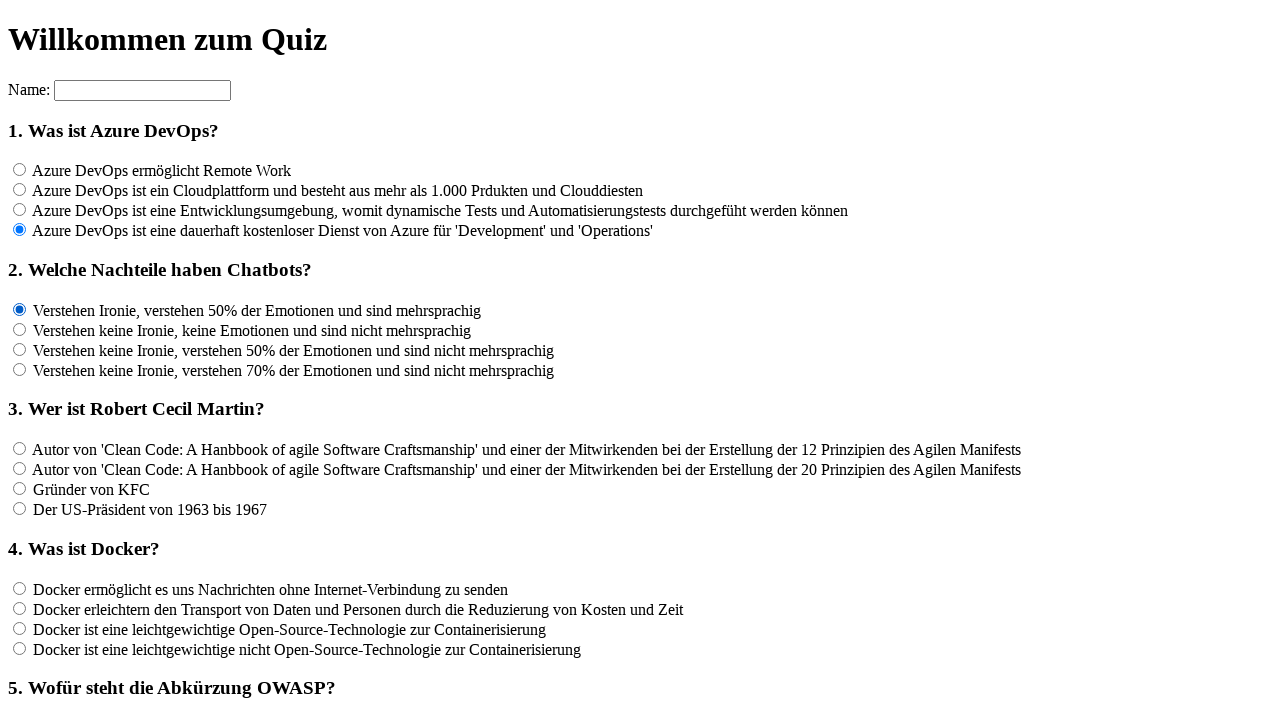

Waited 100ms after clicking answer option
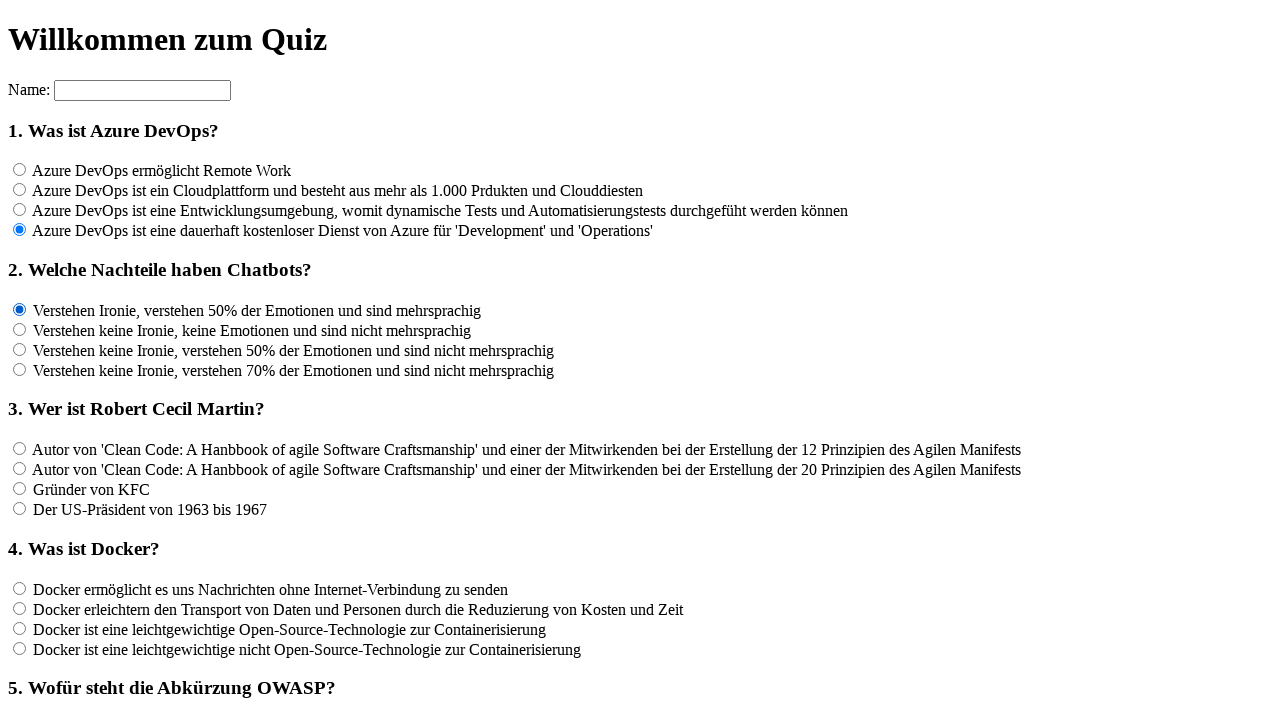

Clicked answer option for question 2 at (20, 329) on input[name='rf2'] >> nth=1
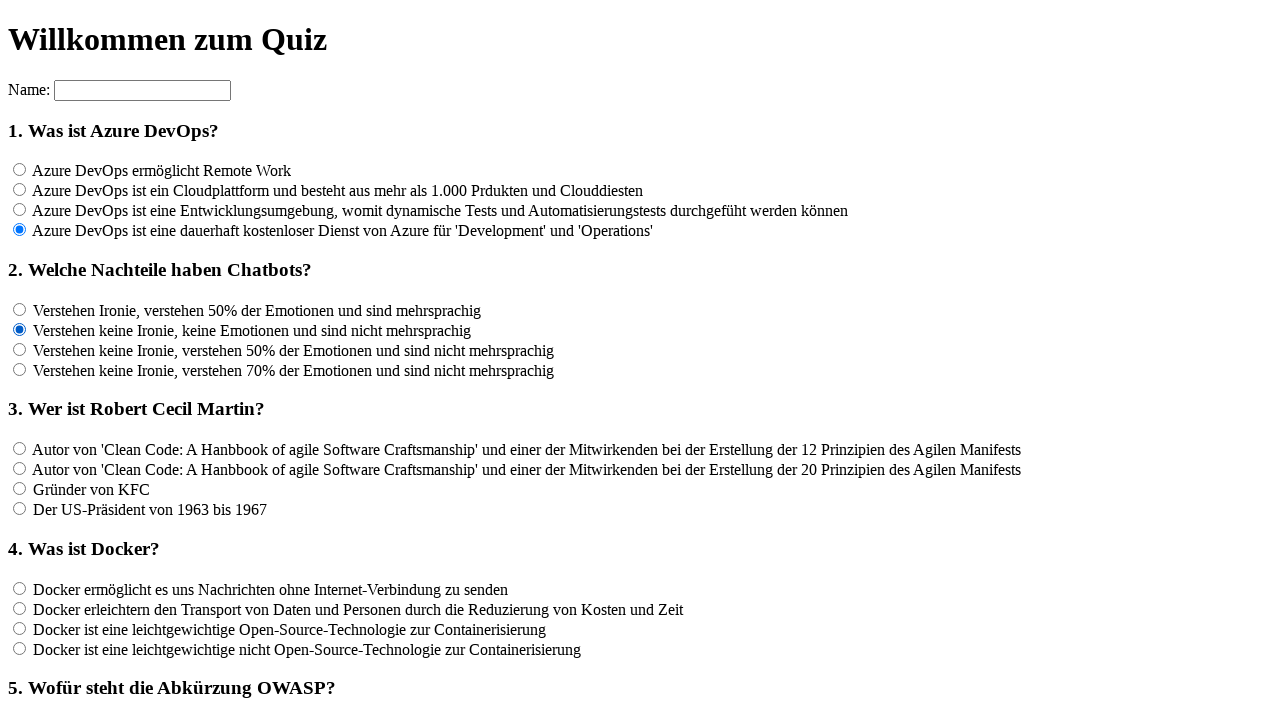

Waited 100ms after clicking answer option
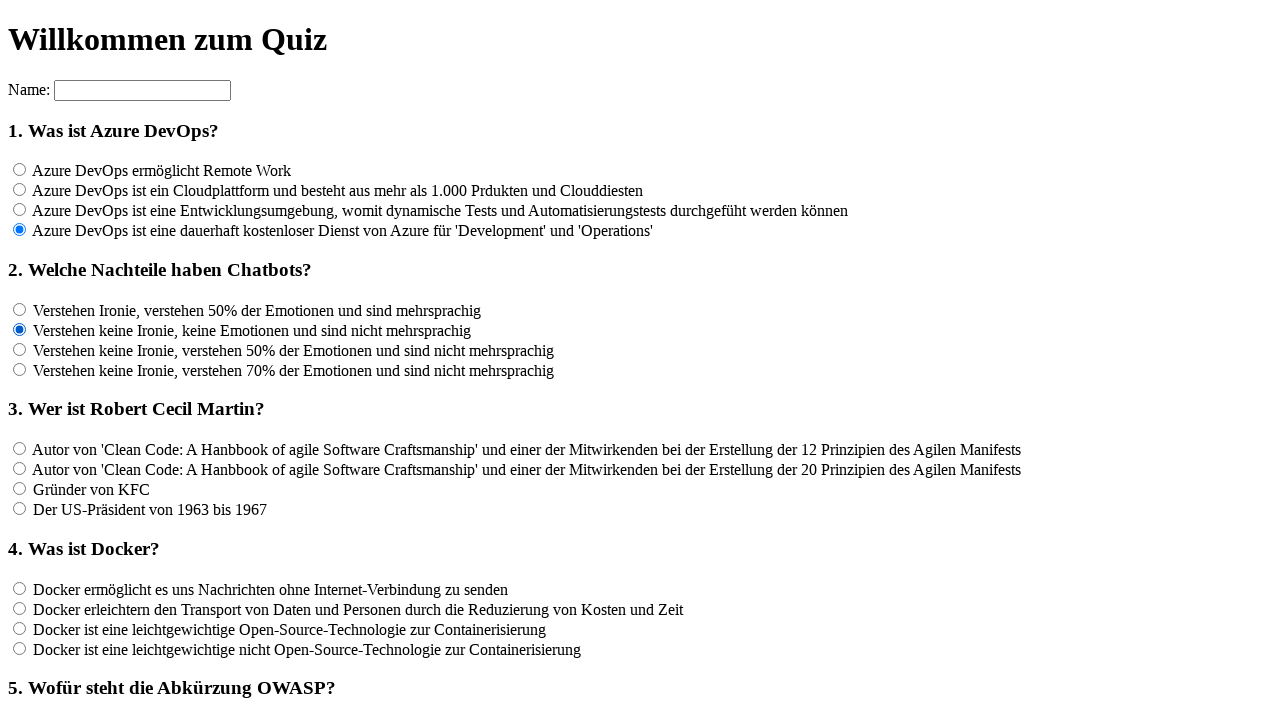

Clicked answer option for question 2 at (20, 349) on input[name='rf2'] >> nth=2
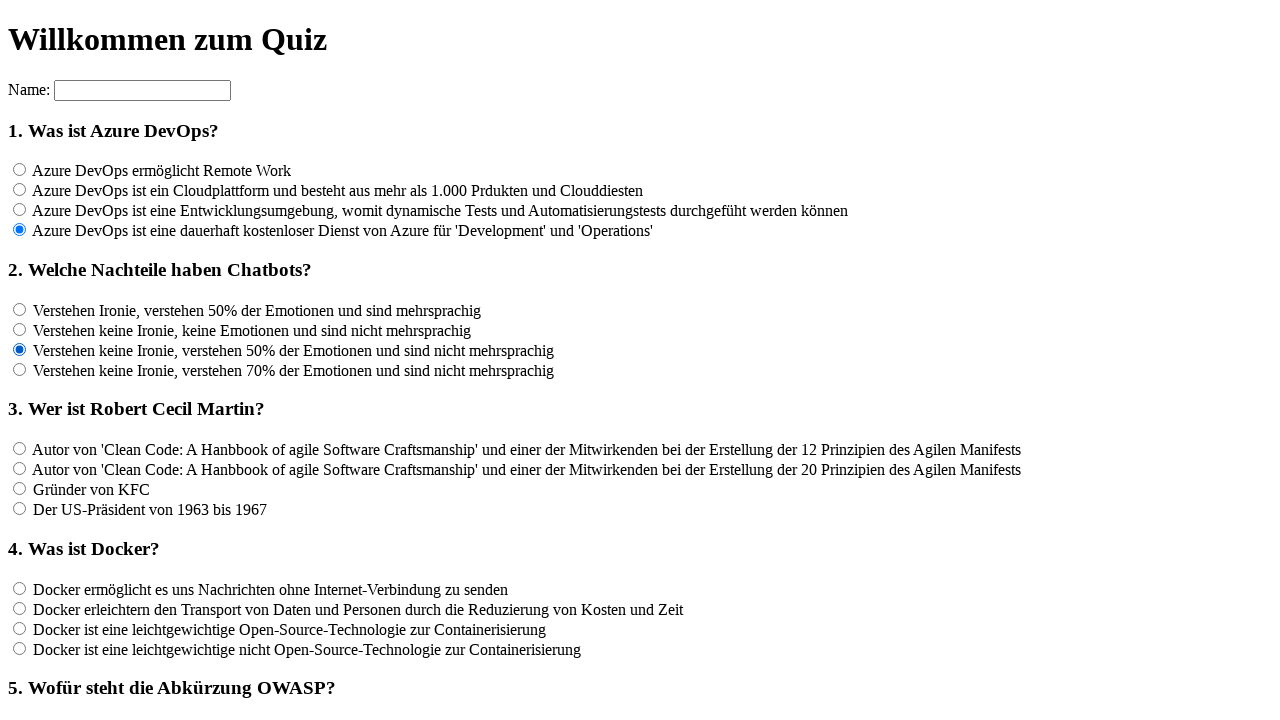

Waited 100ms after clicking answer option
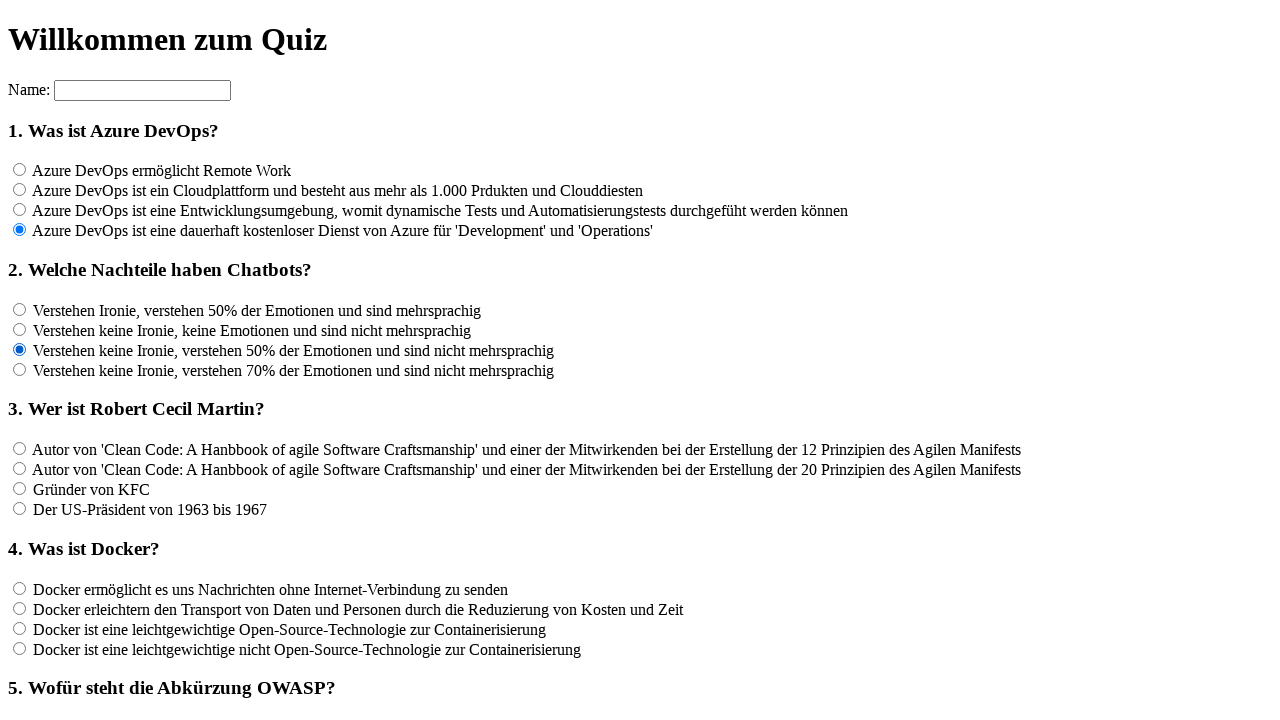

Clicked answer option for question 2 at (20, 369) on input[name='rf2'] >> nth=3
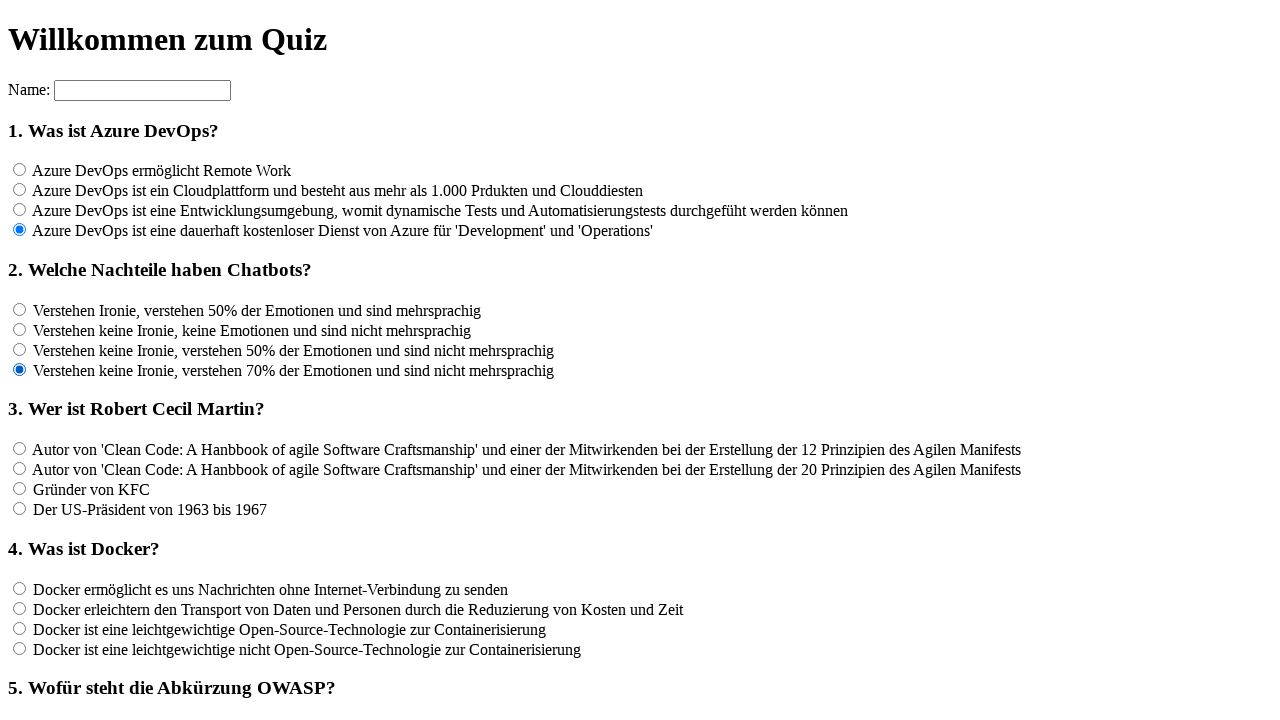

Waited 100ms after clicking answer option
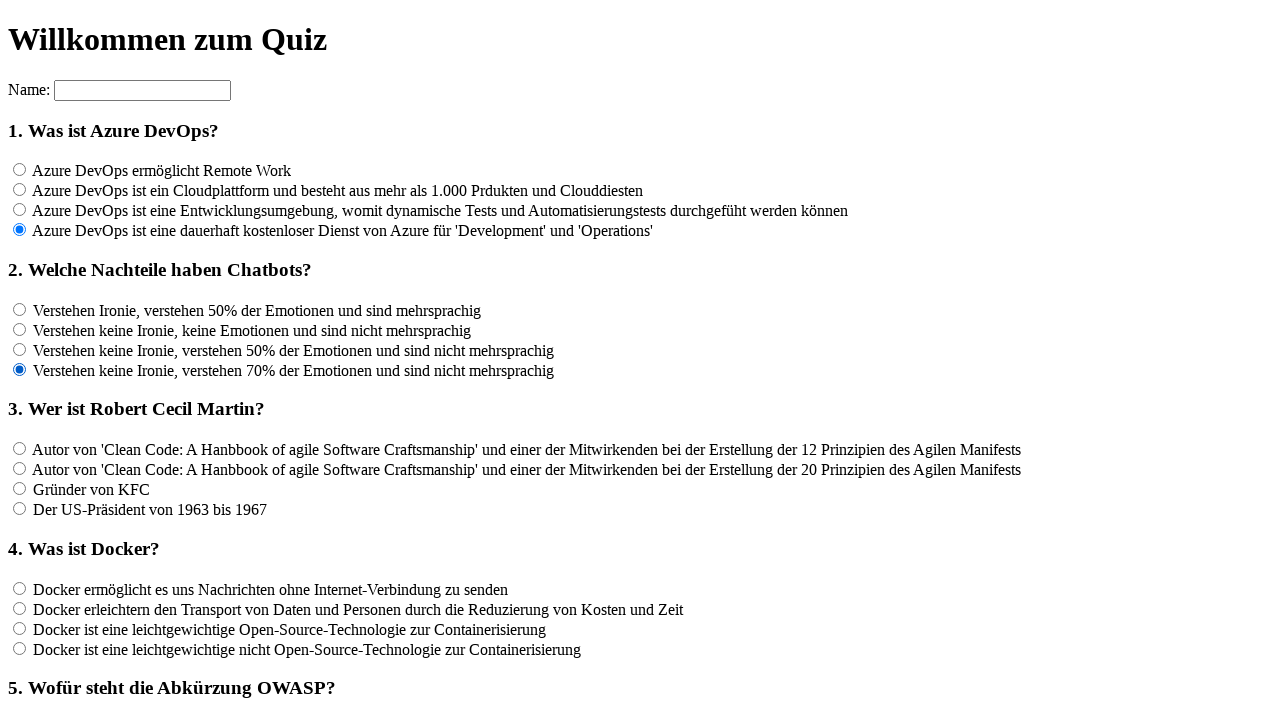

Located 4 answer options for question 3
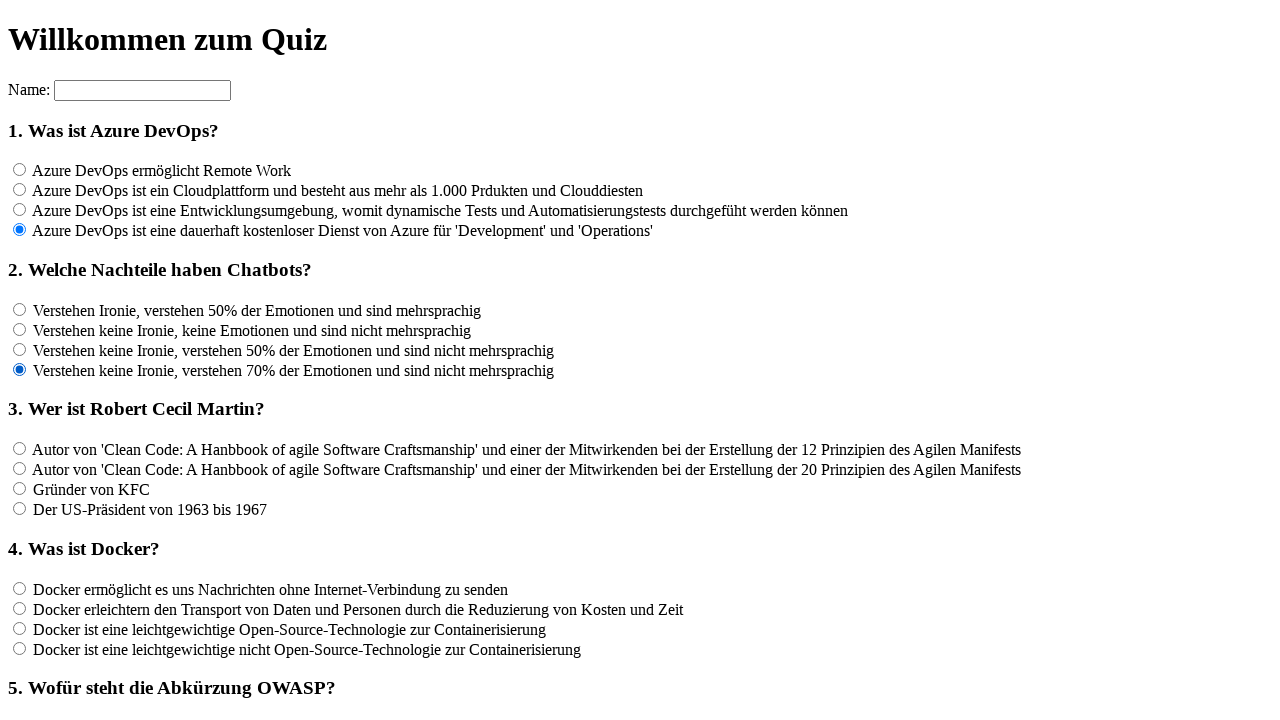

Clicked answer option for question 3 at (20, 449) on input[name='rf3'] >> nth=0
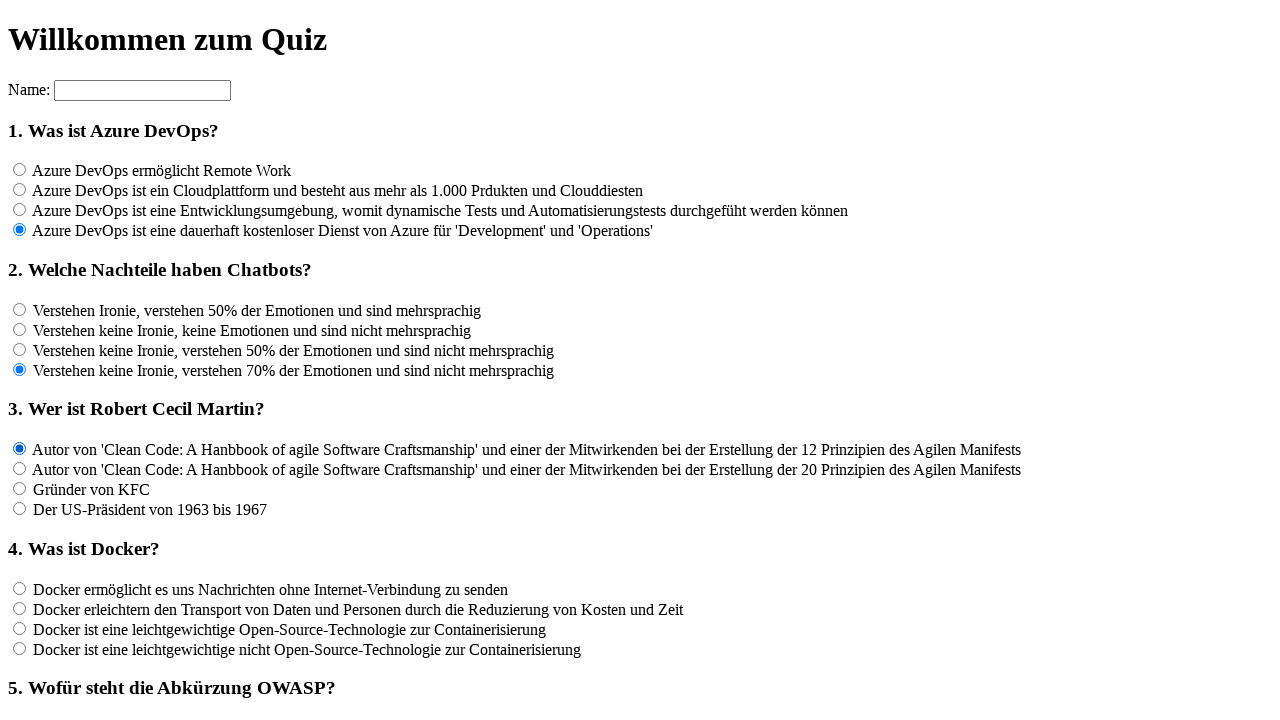

Waited 100ms after clicking answer option
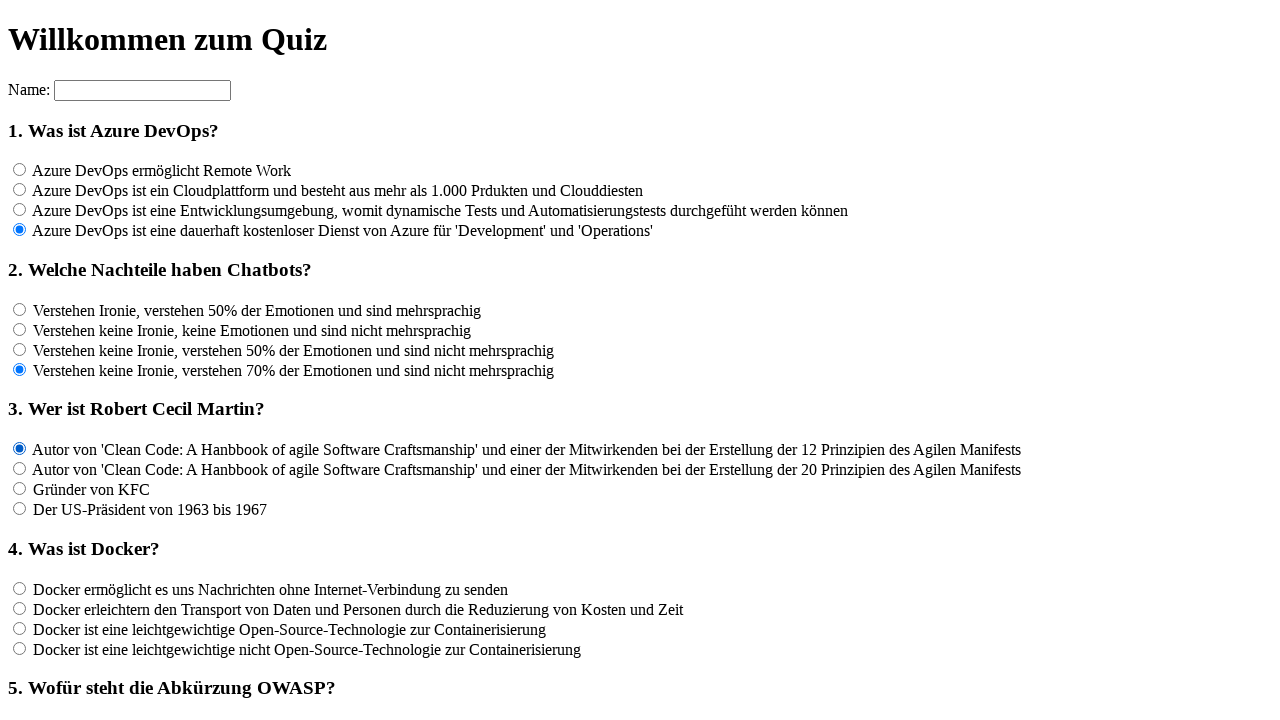

Clicked answer option for question 3 at (20, 469) on input[name='rf3'] >> nth=1
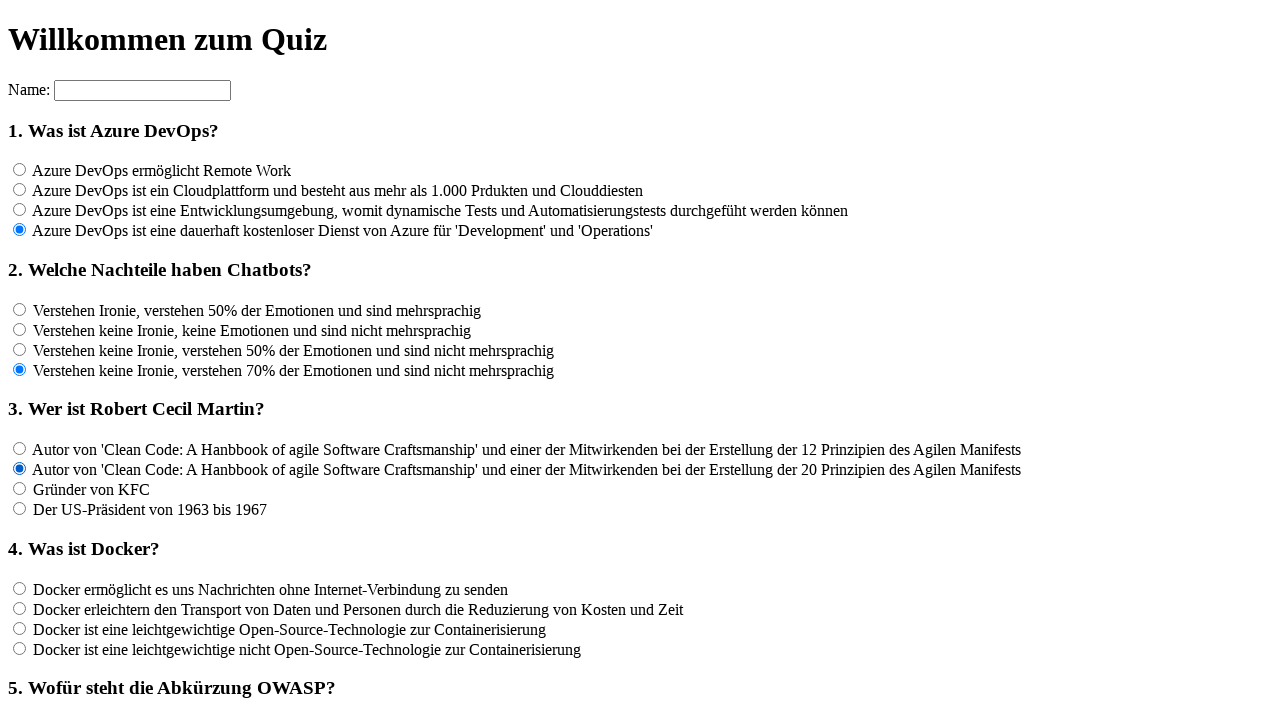

Waited 100ms after clicking answer option
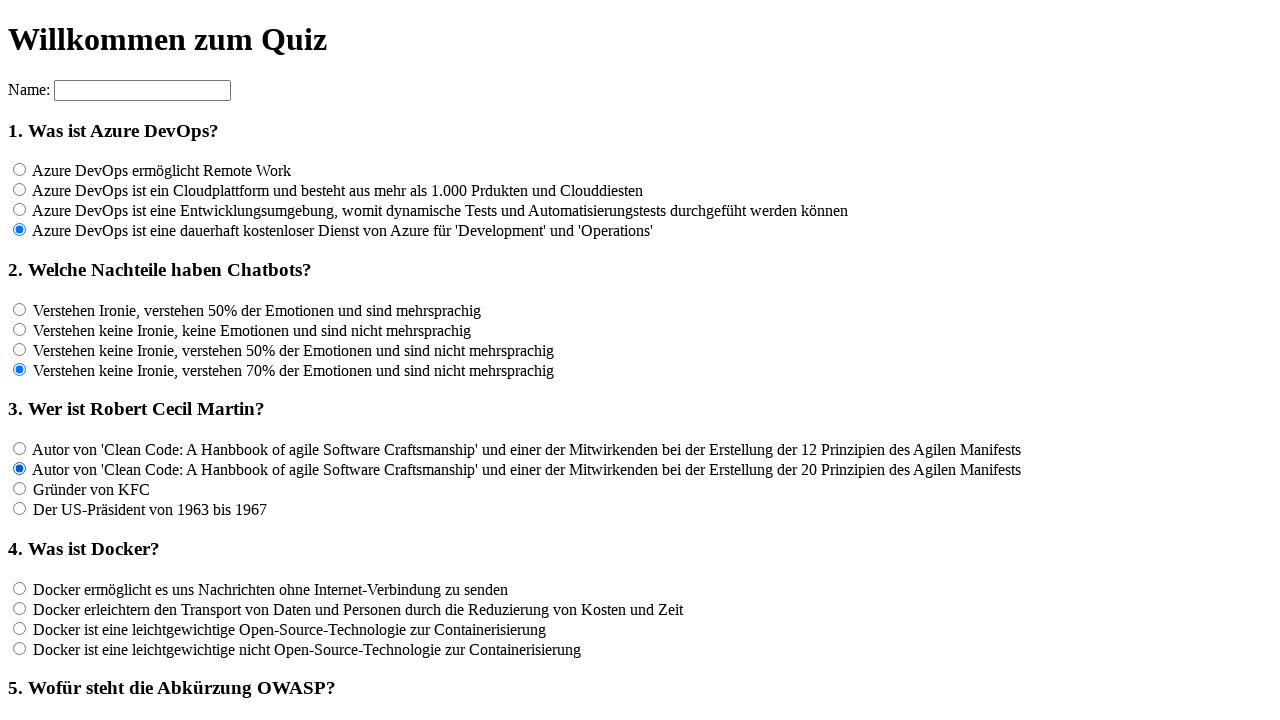

Clicked answer option for question 3 at (20, 489) on input[name='rf3'] >> nth=2
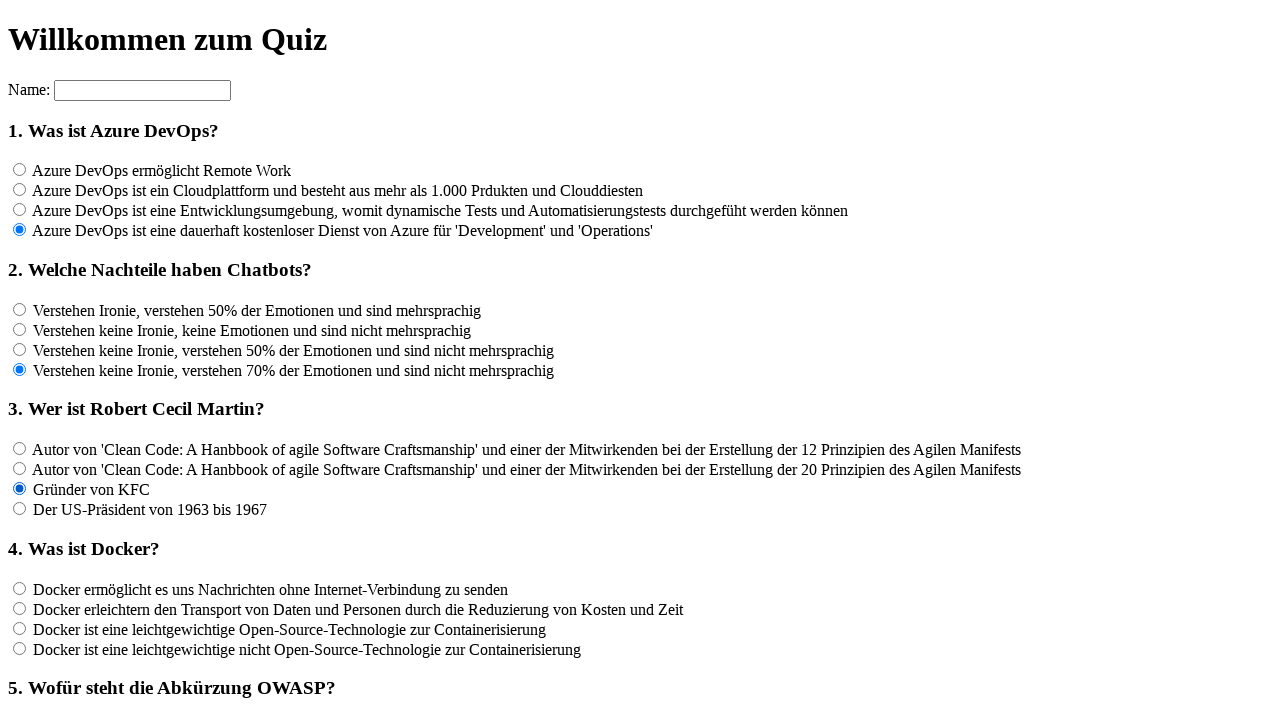

Waited 100ms after clicking answer option
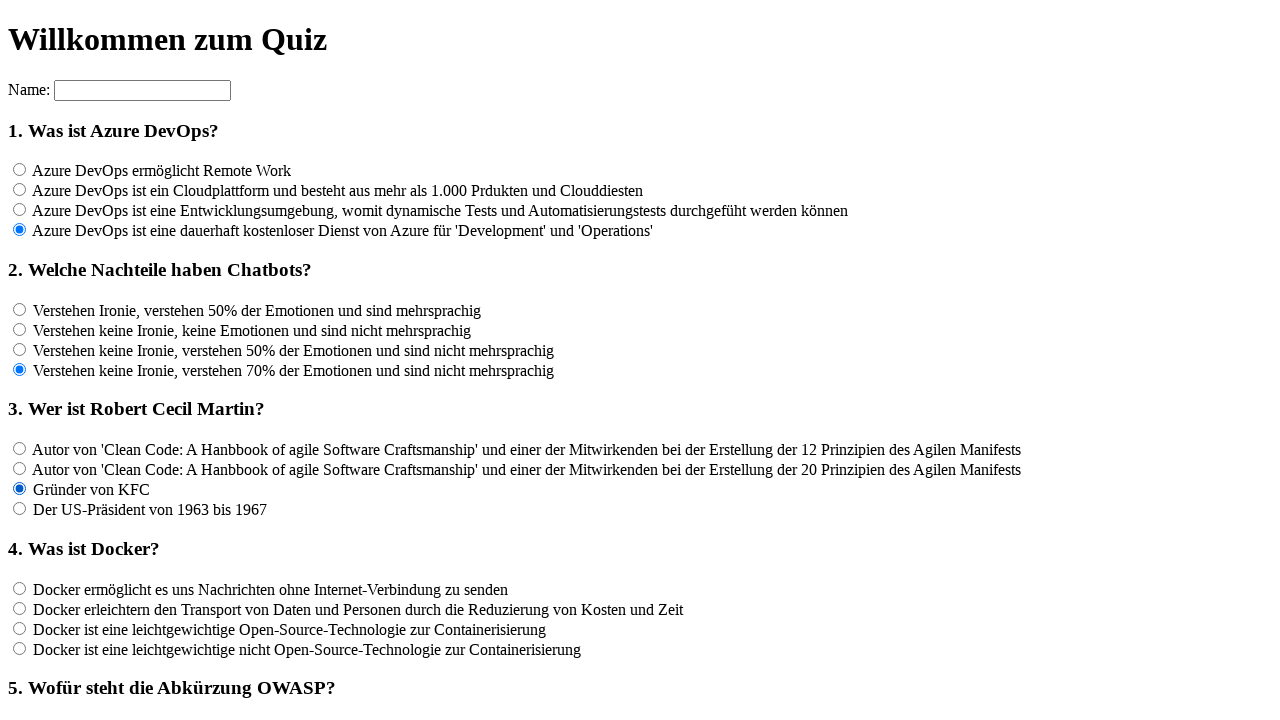

Clicked answer option for question 3 at (20, 509) on input[name='rf3'] >> nth=3
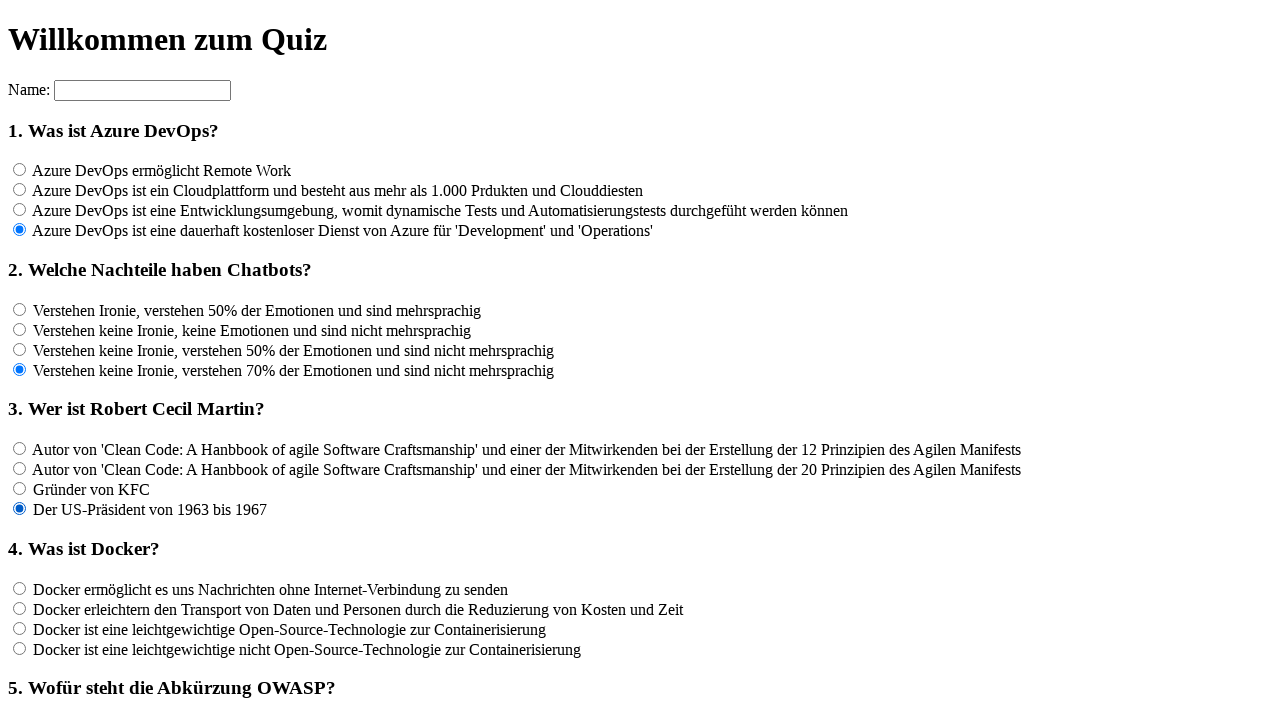

Waited 100ms after clicking answer option
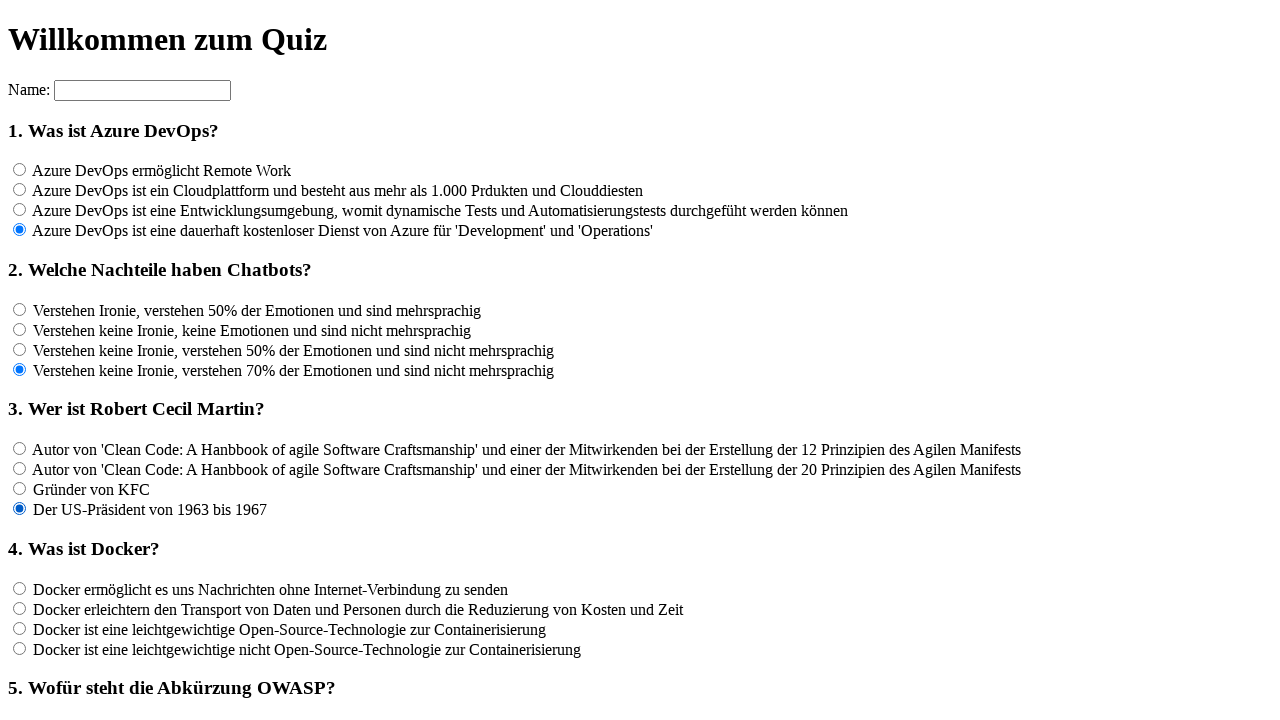

Located 4 answer options for question 4
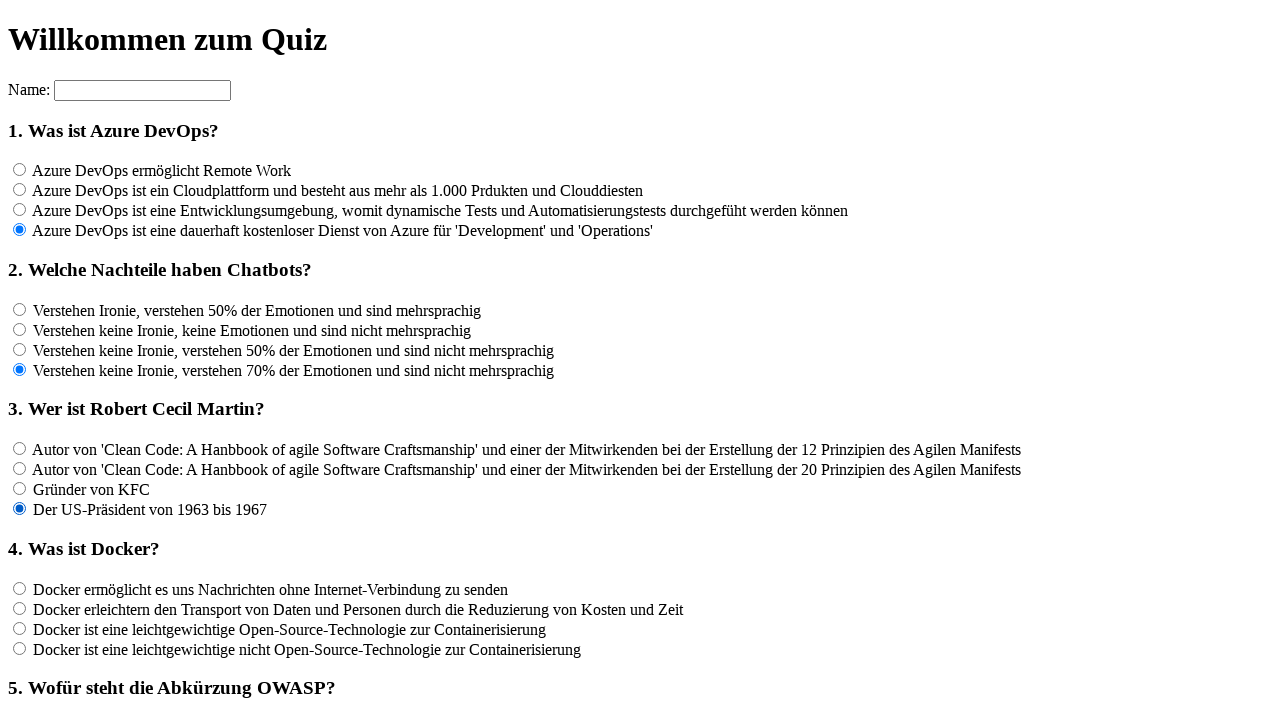

Clicked answer option for question 4 at (20, 588) on input[name='rf4'] >> nth=0
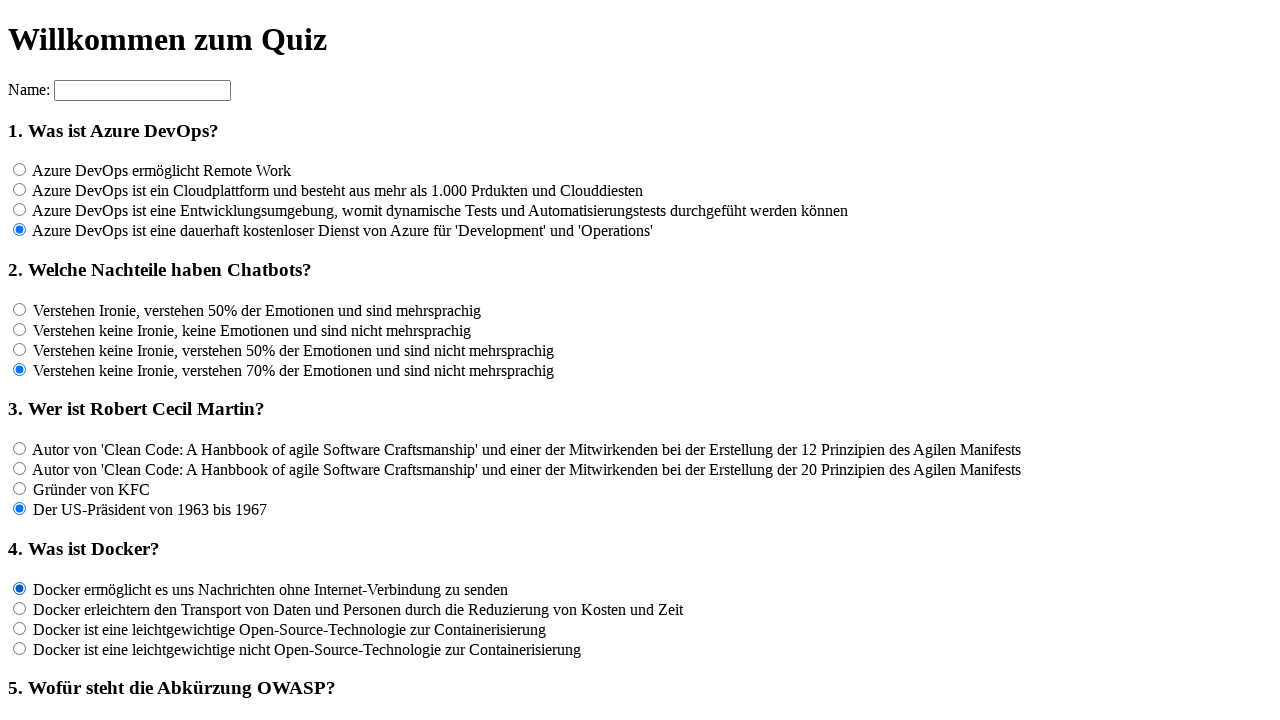

Waited 100ms after clicking answer option
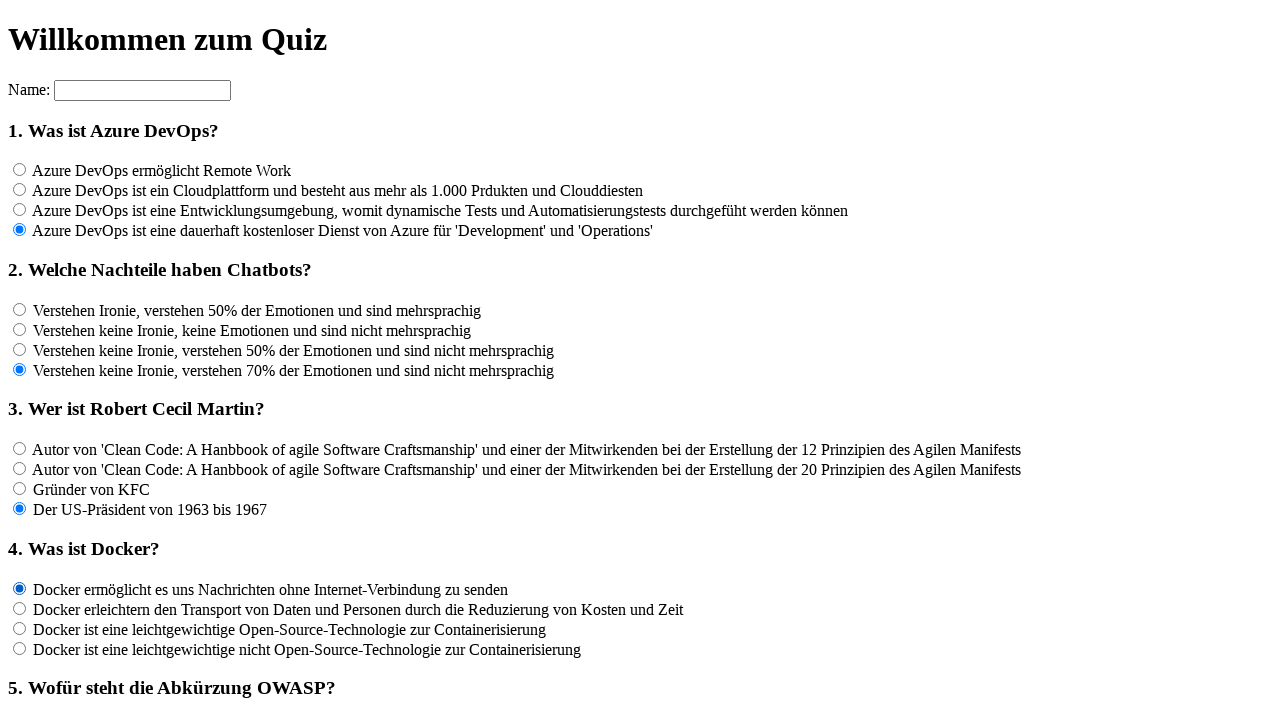

Clicked answer option for question 4 at (20, 608) on input[name='rf4'] >> nth=1
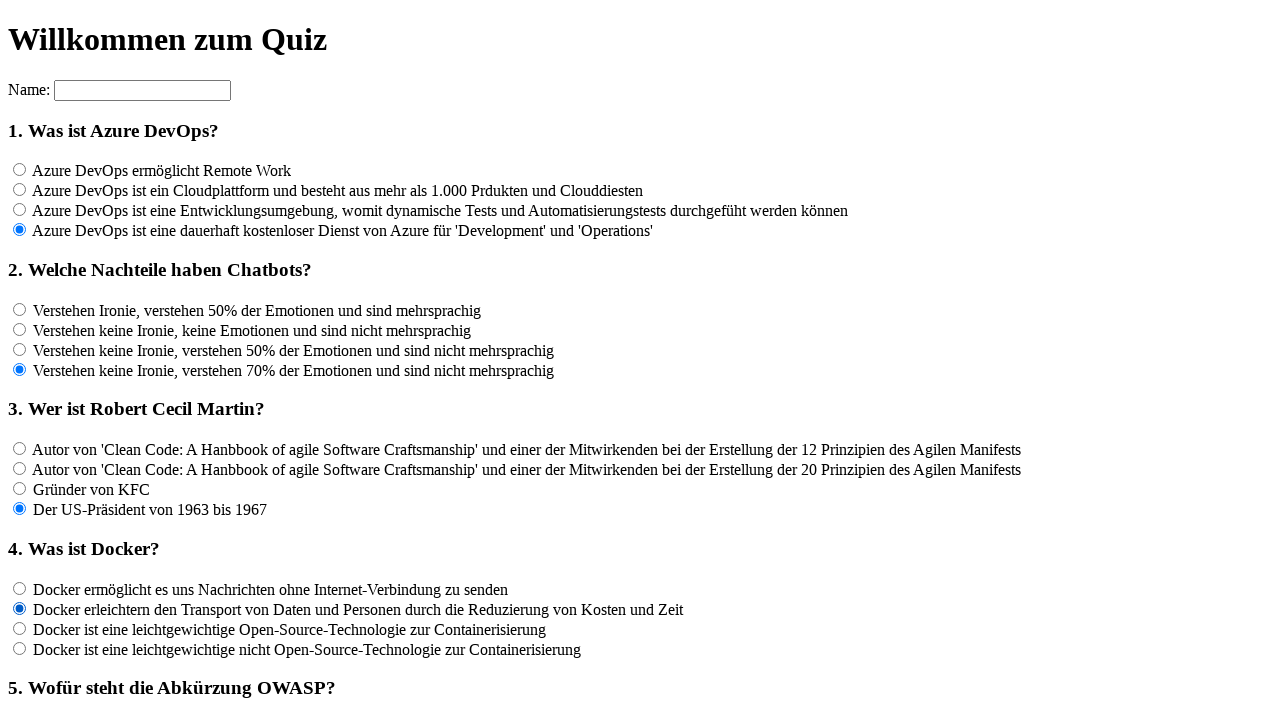

Waited 100ms after clicking answer option
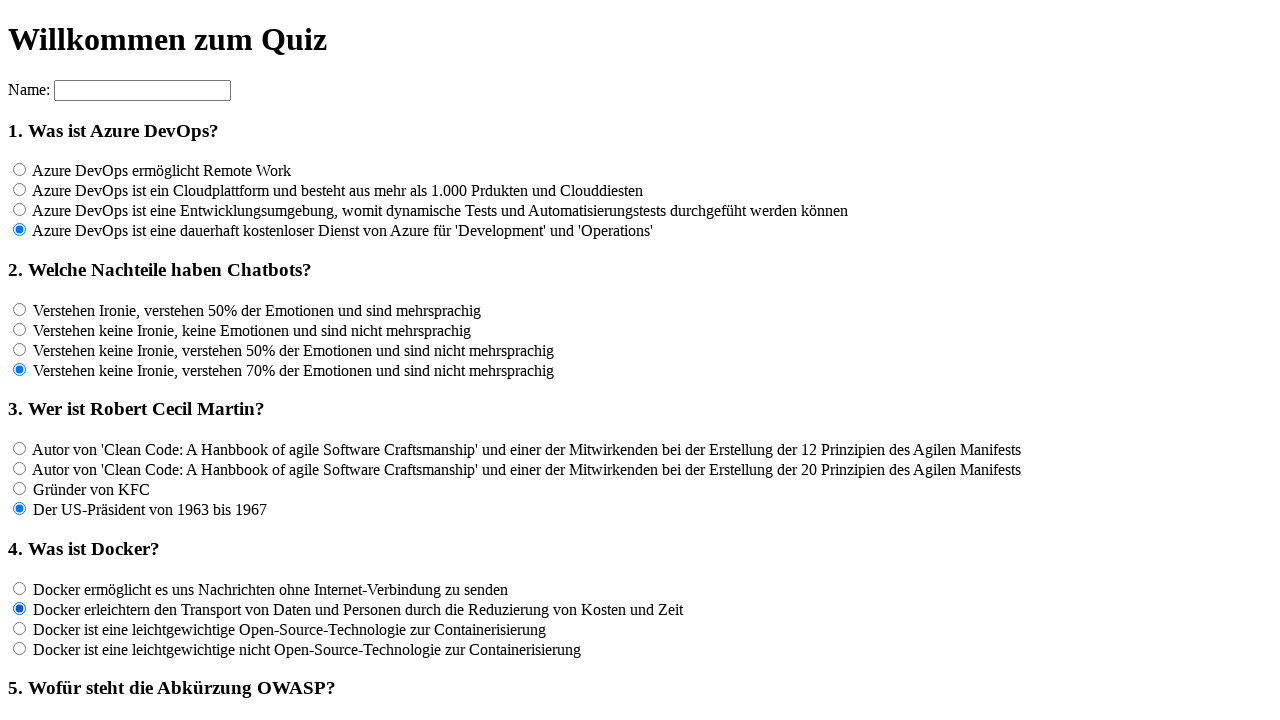

Clicked answer option for question 4 at (20, 628) on input[name='rf4'] >> nth=2
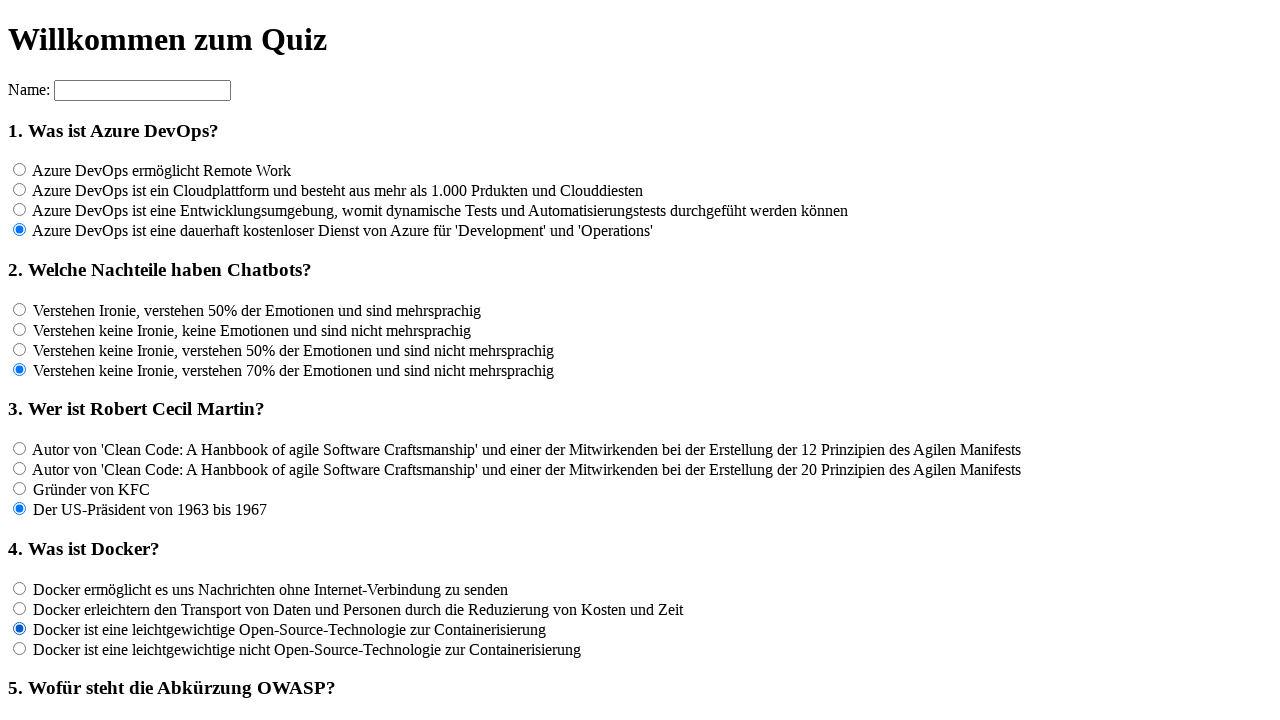

Waited 100ms after clicking answer option
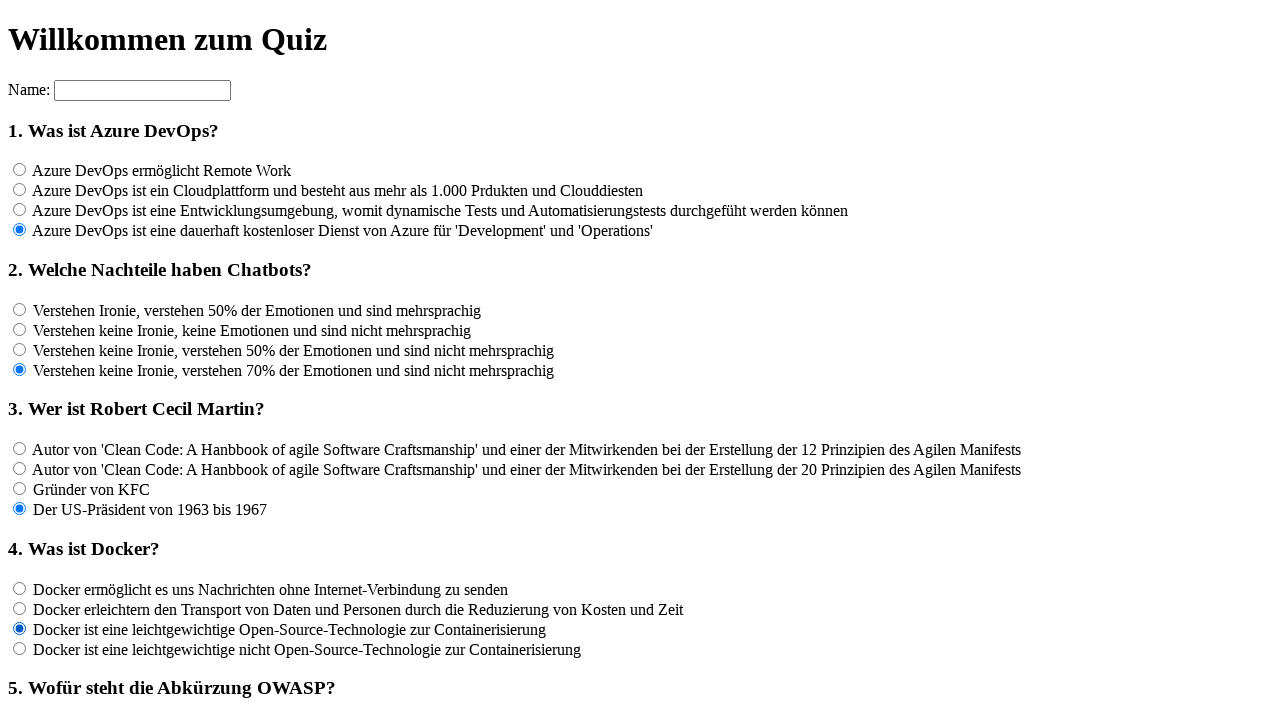

Clicked answer option for question 4 at (20, 648) on input[name='rf4'] >> nth=3
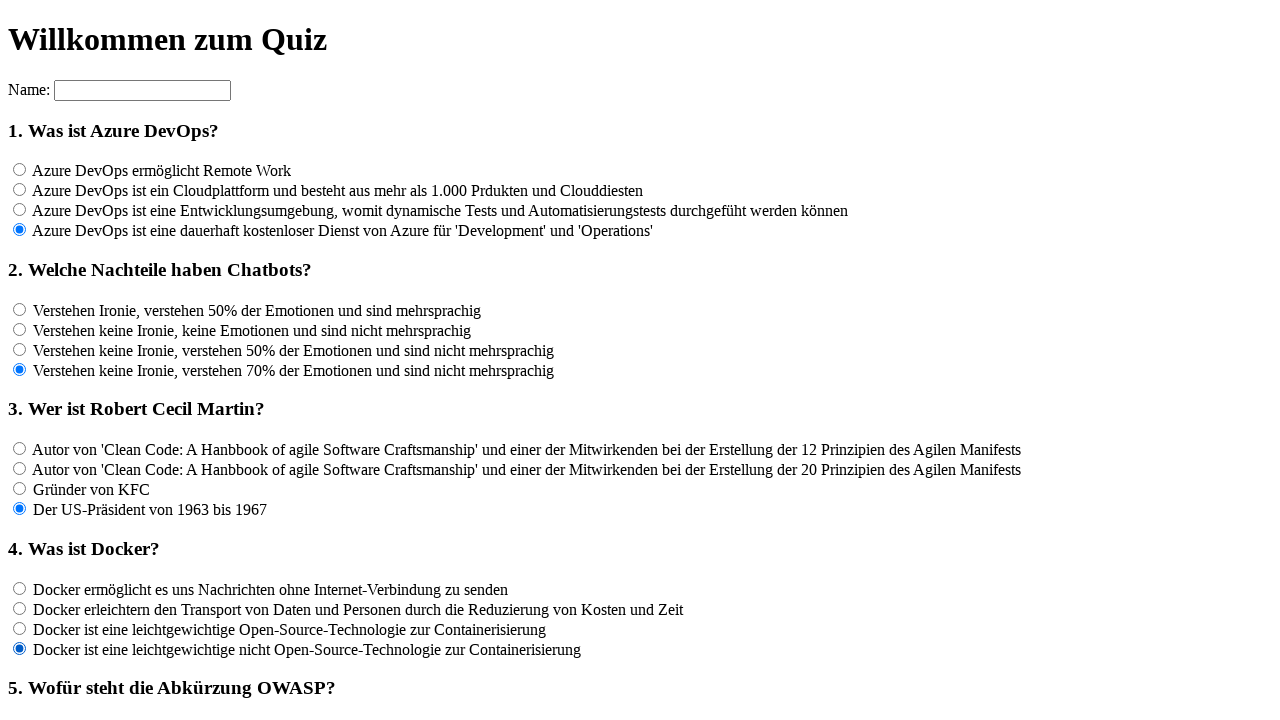

Waited 100ms after clicking answer option
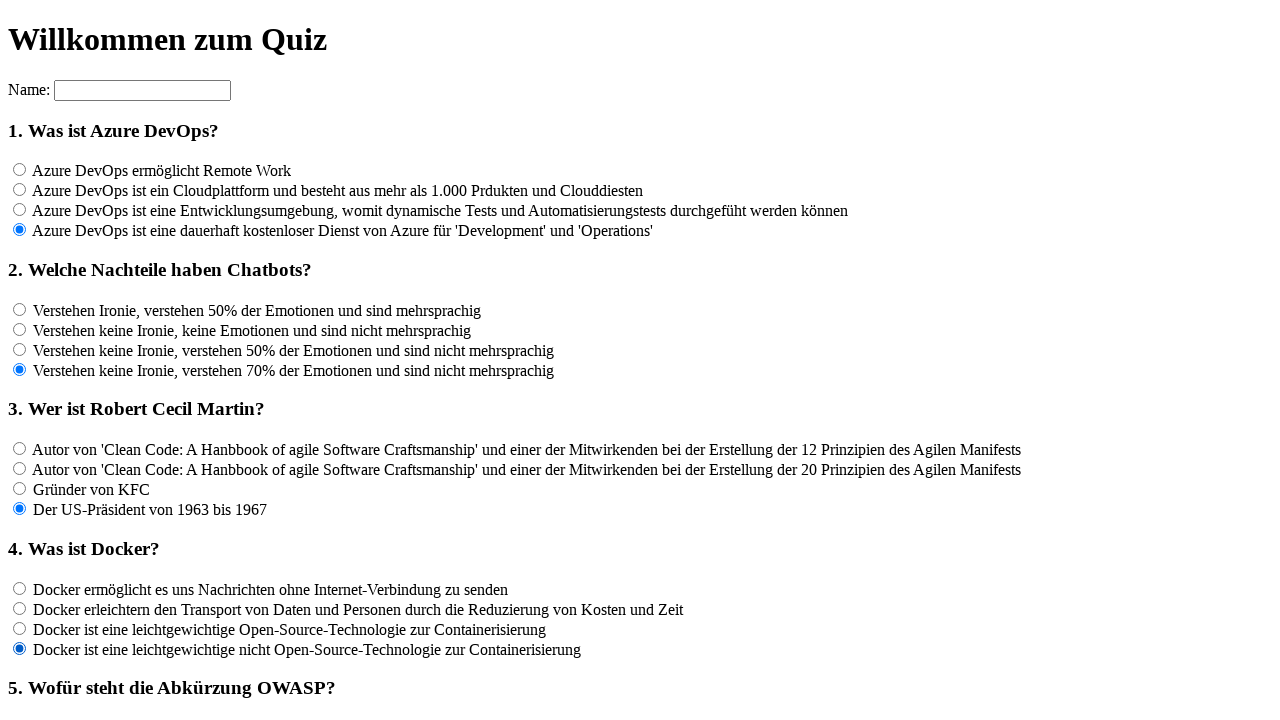

Located 4 answer options for question 5
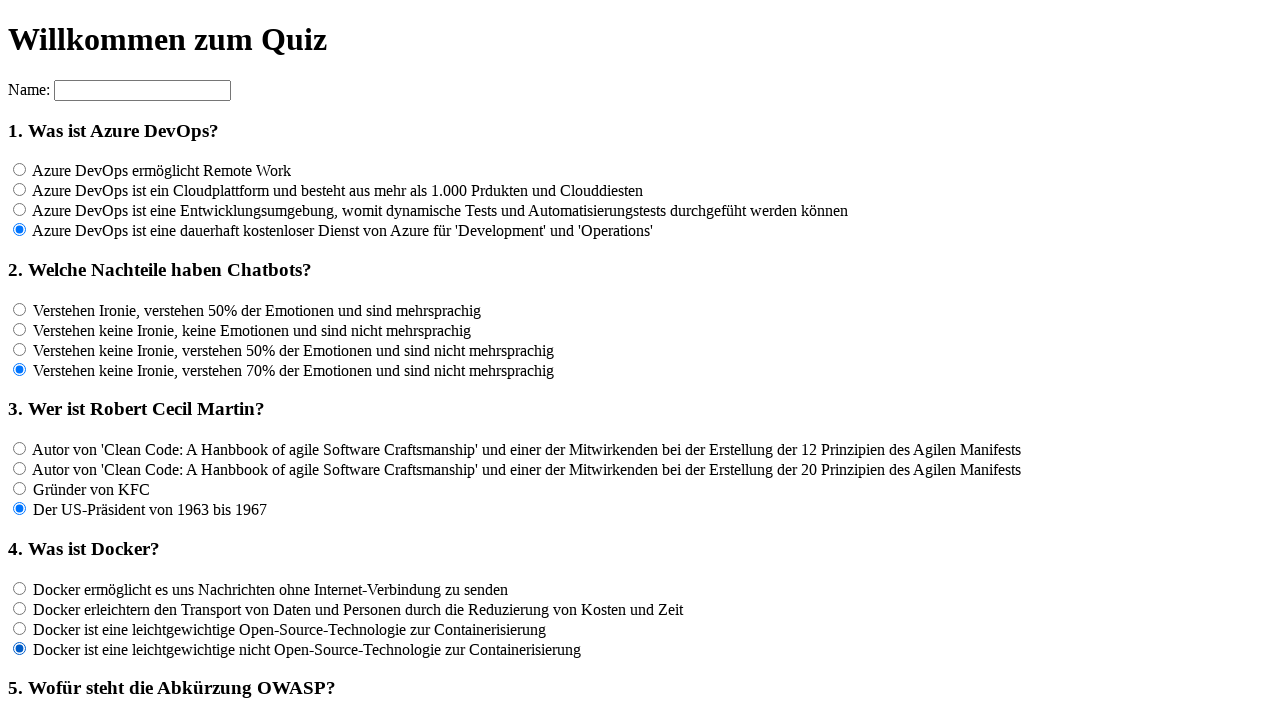

Clicked answer option for question 5 at (20, 361) on input[name='rf5'] >> nth=0
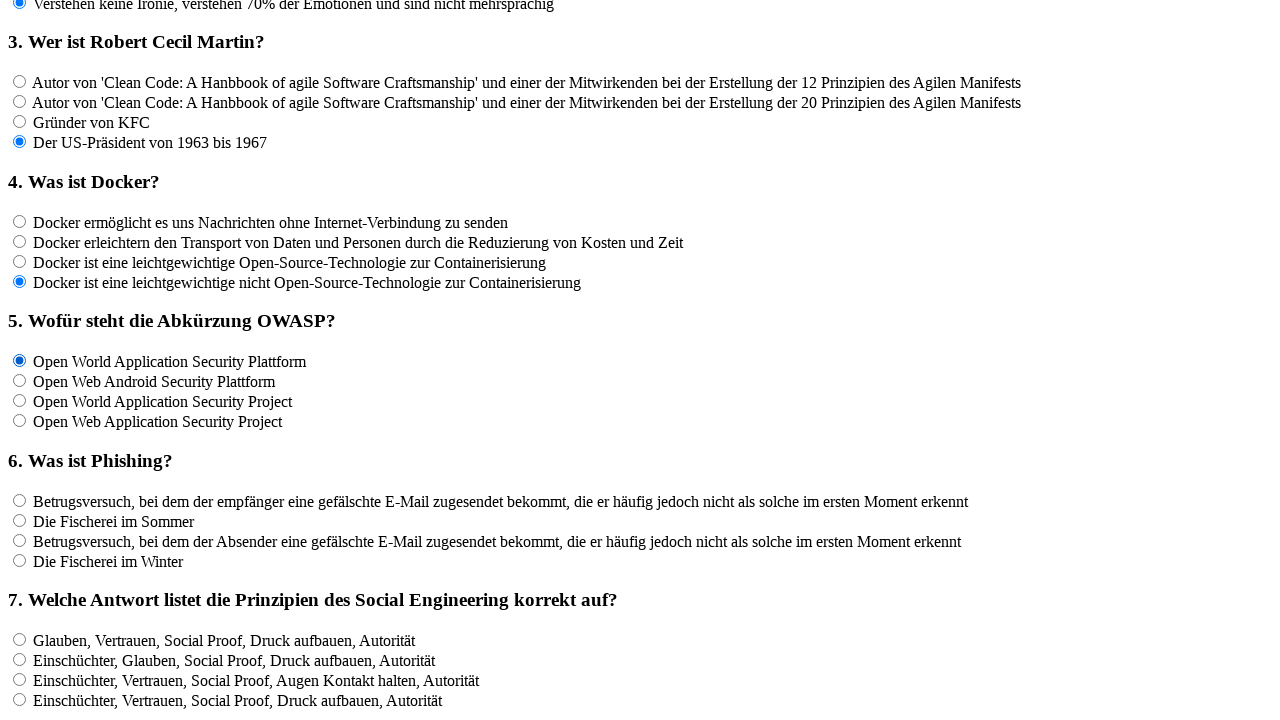

Waited 100ms after clicking answer option
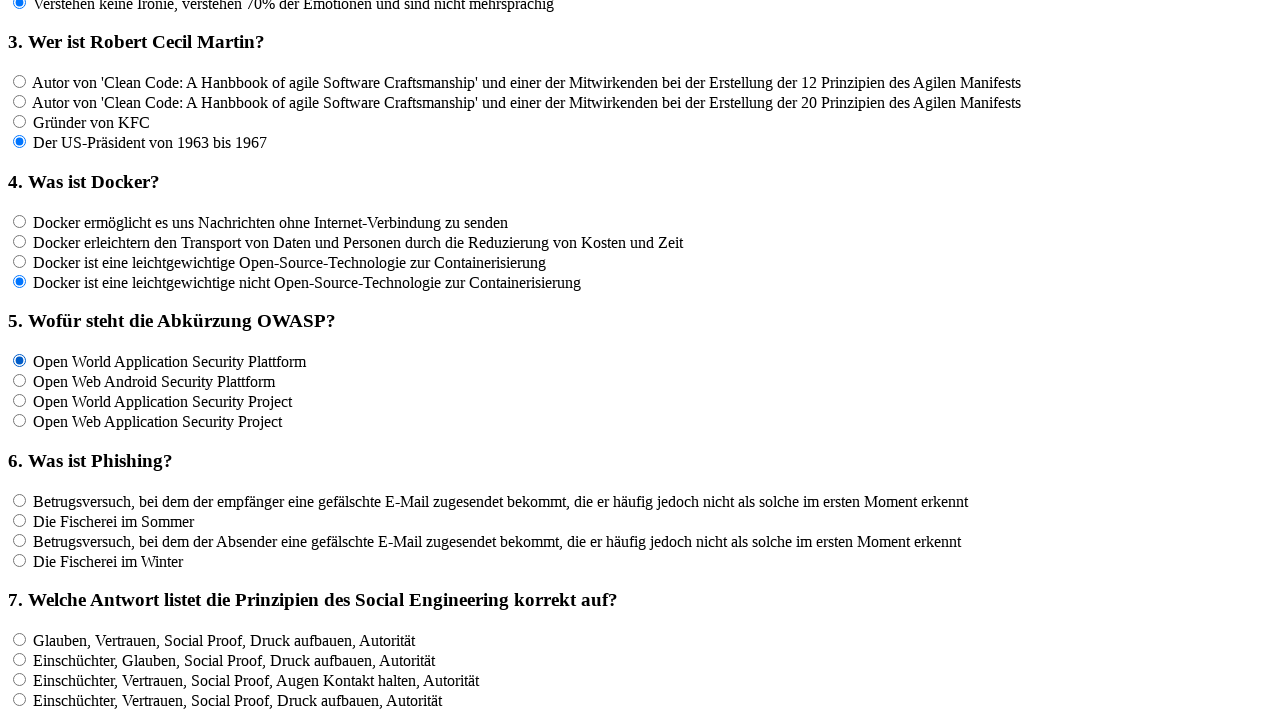

Clicked answer option for question 5 at (20, 381) on input[name='rf5'] >> nth=1
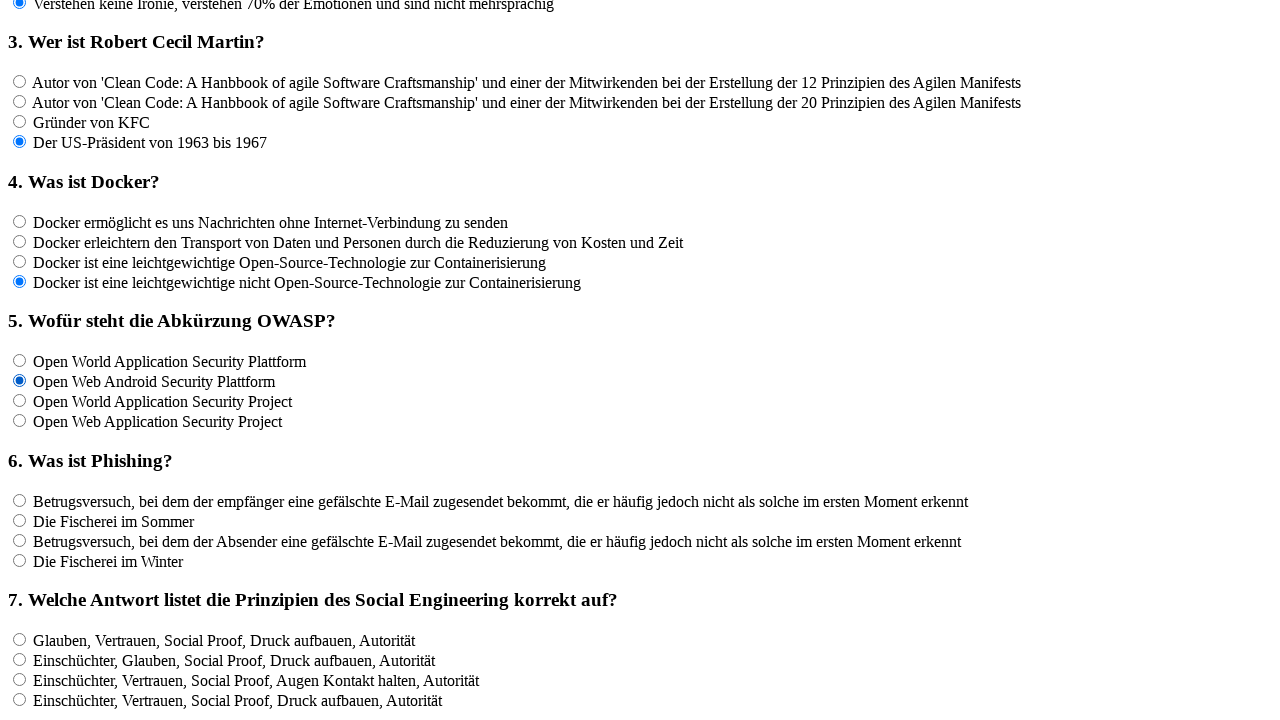

Waited 100ms after clicking answer option
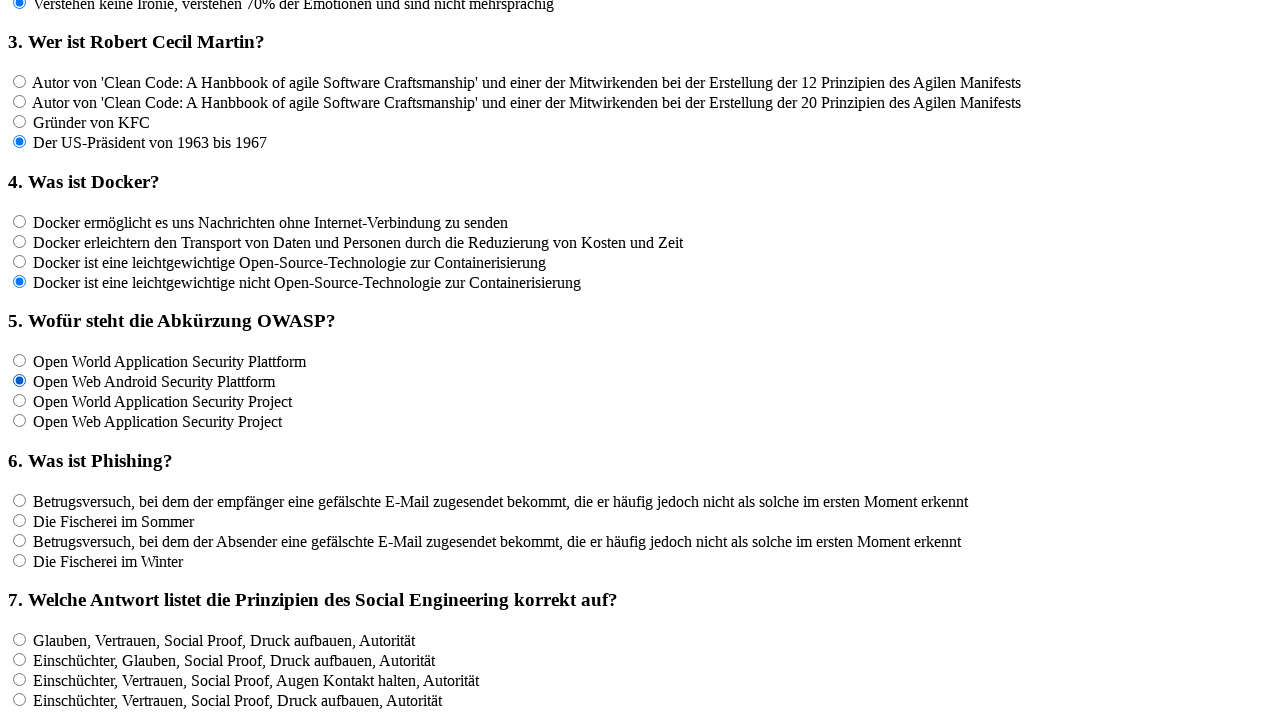

Clicked answer option for question 5 at (20, 401) on input[name='rf5'] >> nth=2
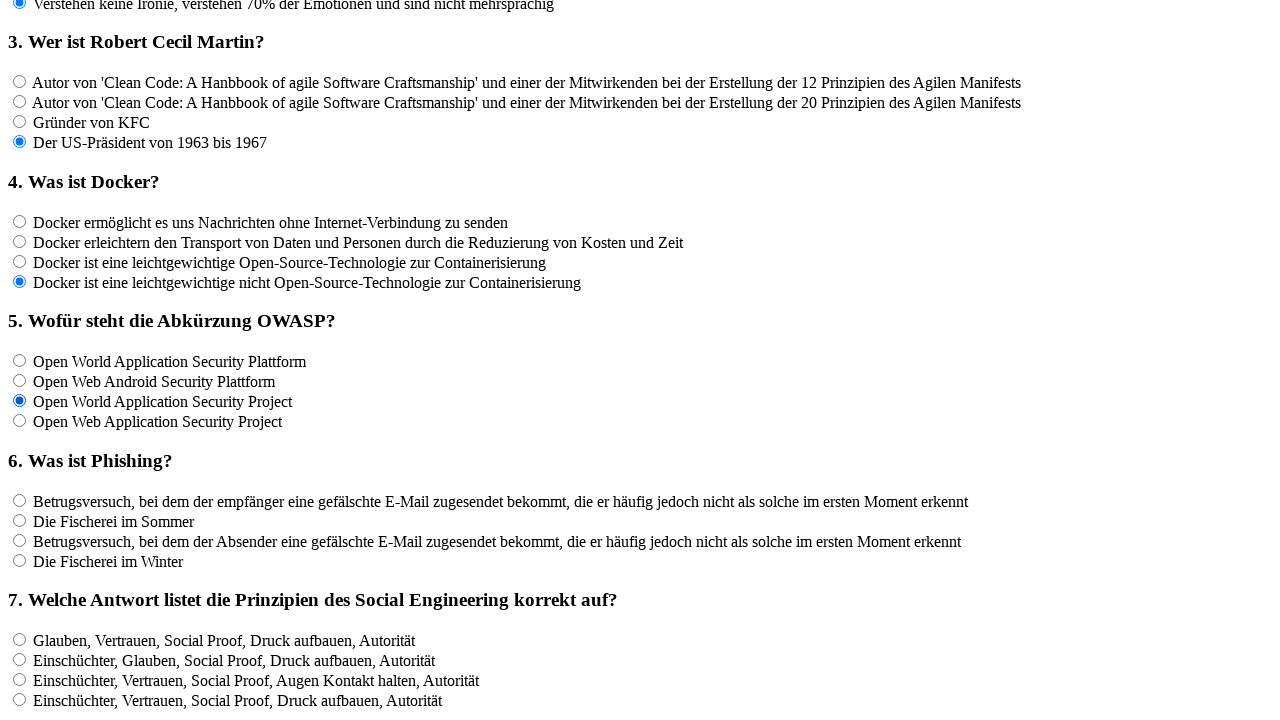

Waited 100ms after clicking answer option
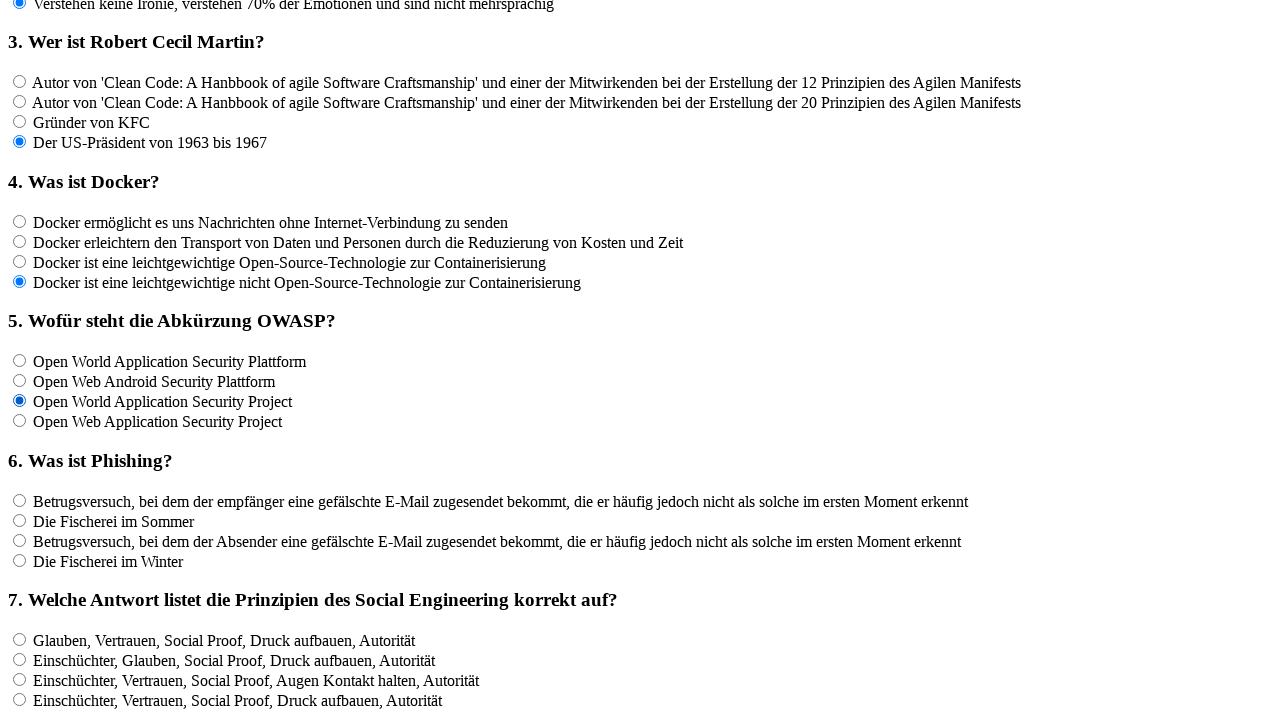

Clicked answer option for question 5 at (20, 421) on input[name='rf5'] >> nth=3
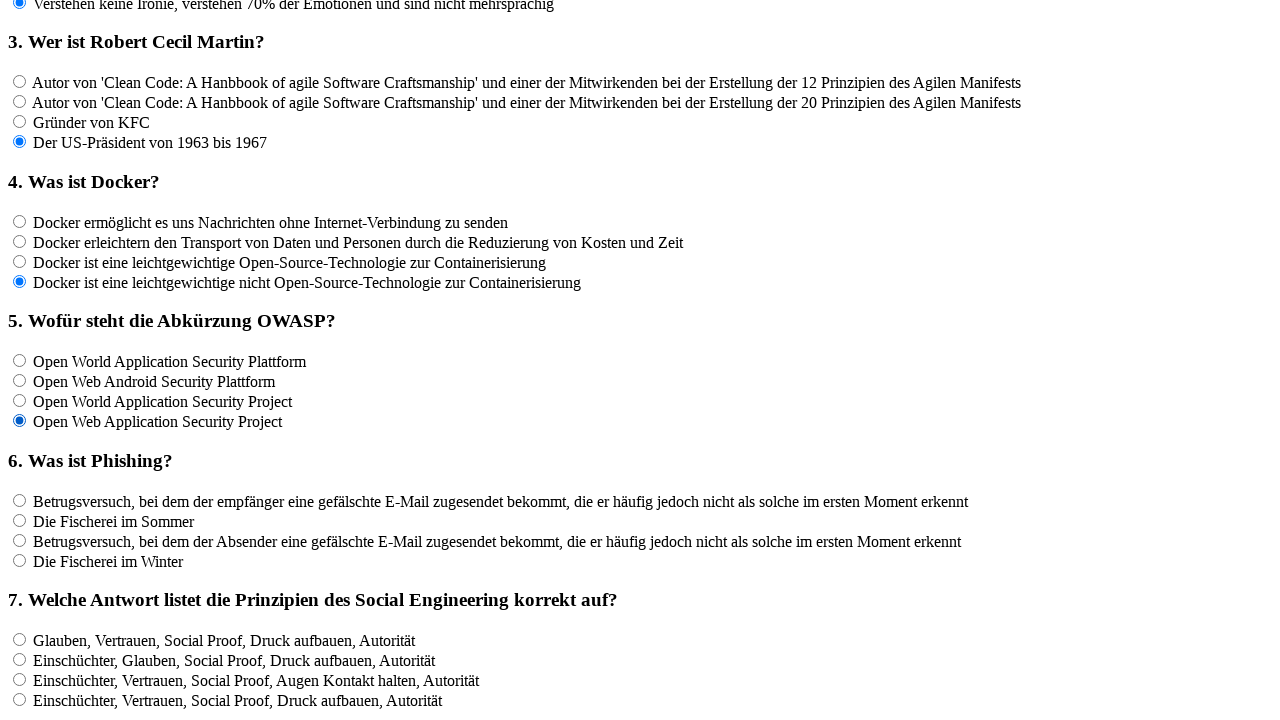

Waited 100ms after clicking answer option
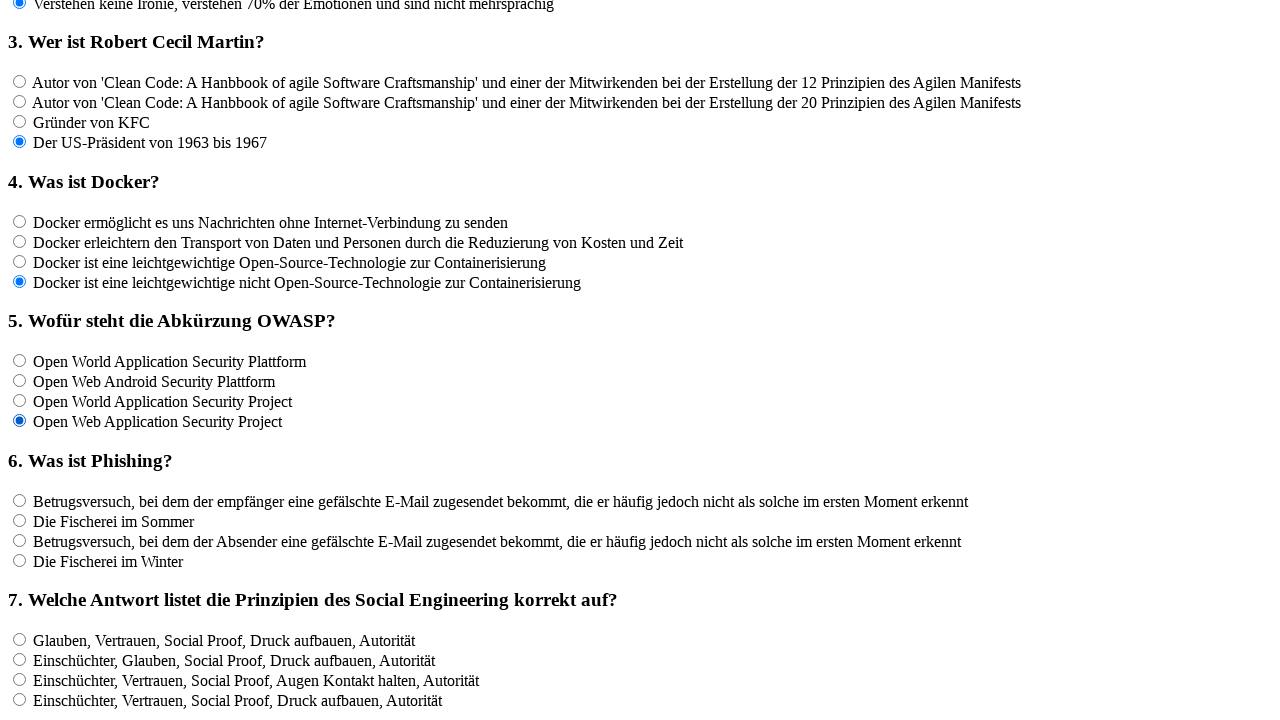

Located 4 answer options for question 6
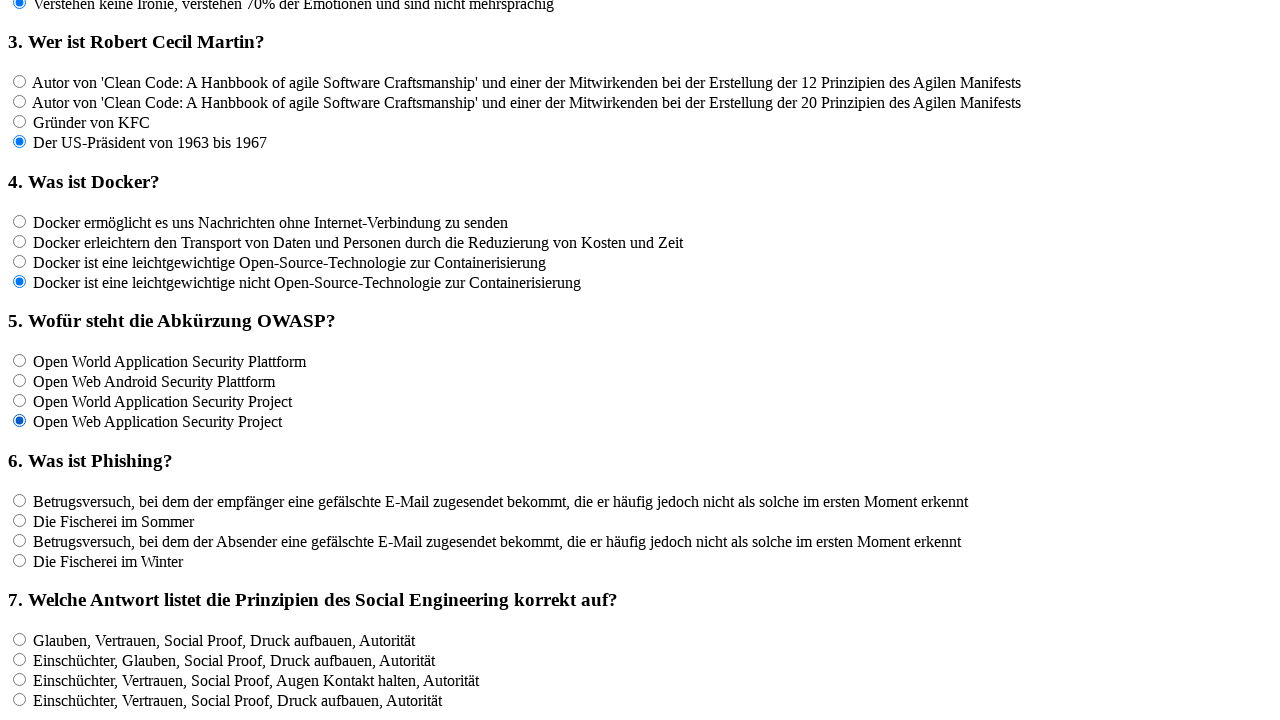

Clicked answer option for question 6 at (20, 500) on input[name='rf6'] >> nth=0
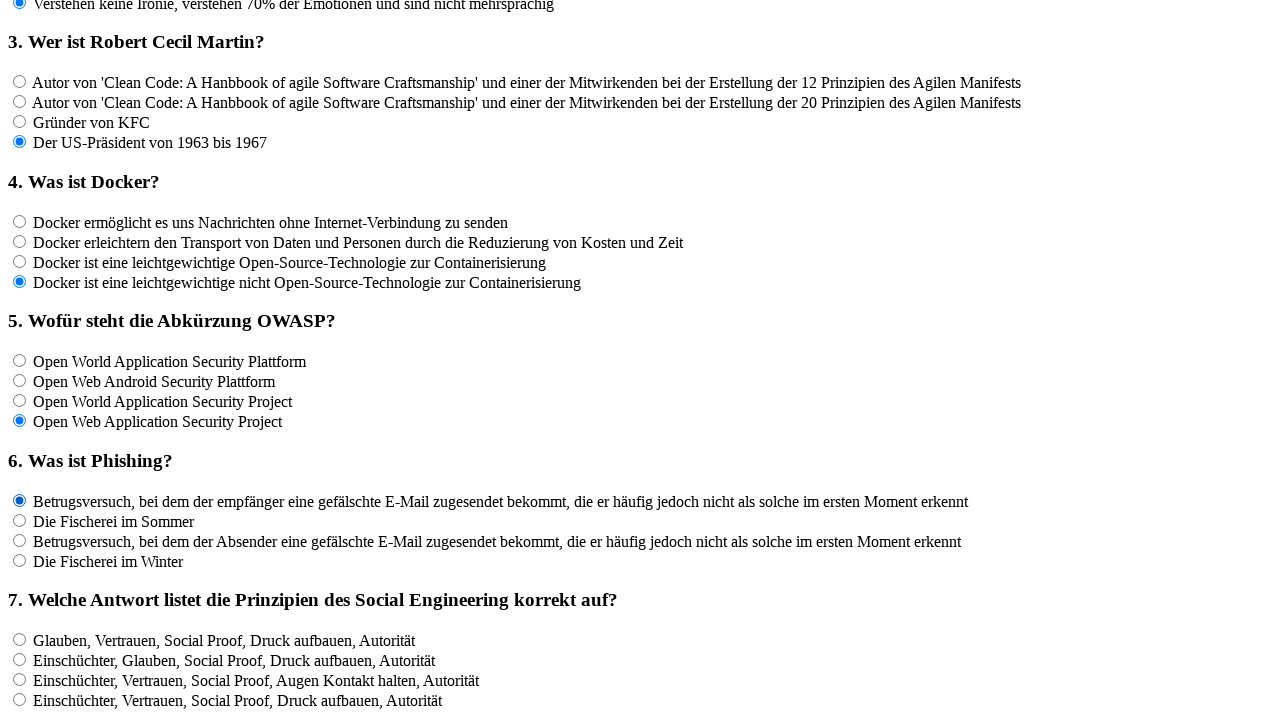

Waited 100ms after clicking answer option
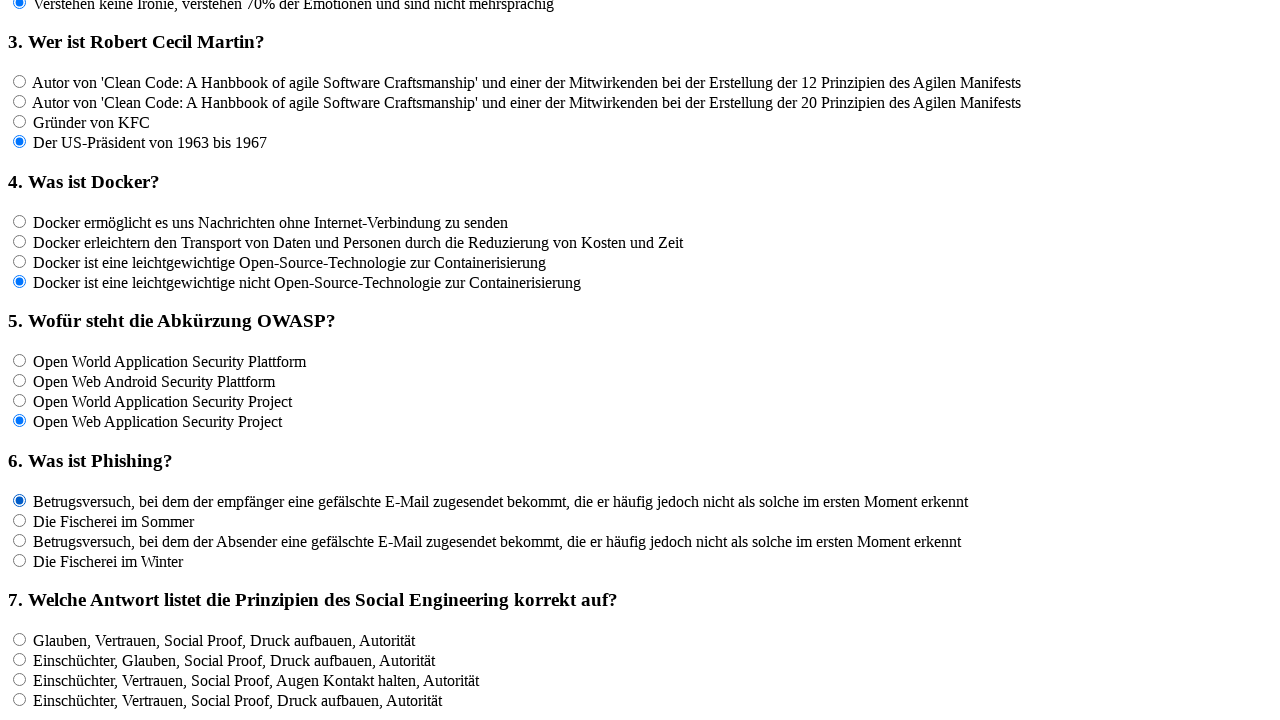

Clicked answer option for question 6 at (20, 520) on input[name='rf6'] >> nth=1
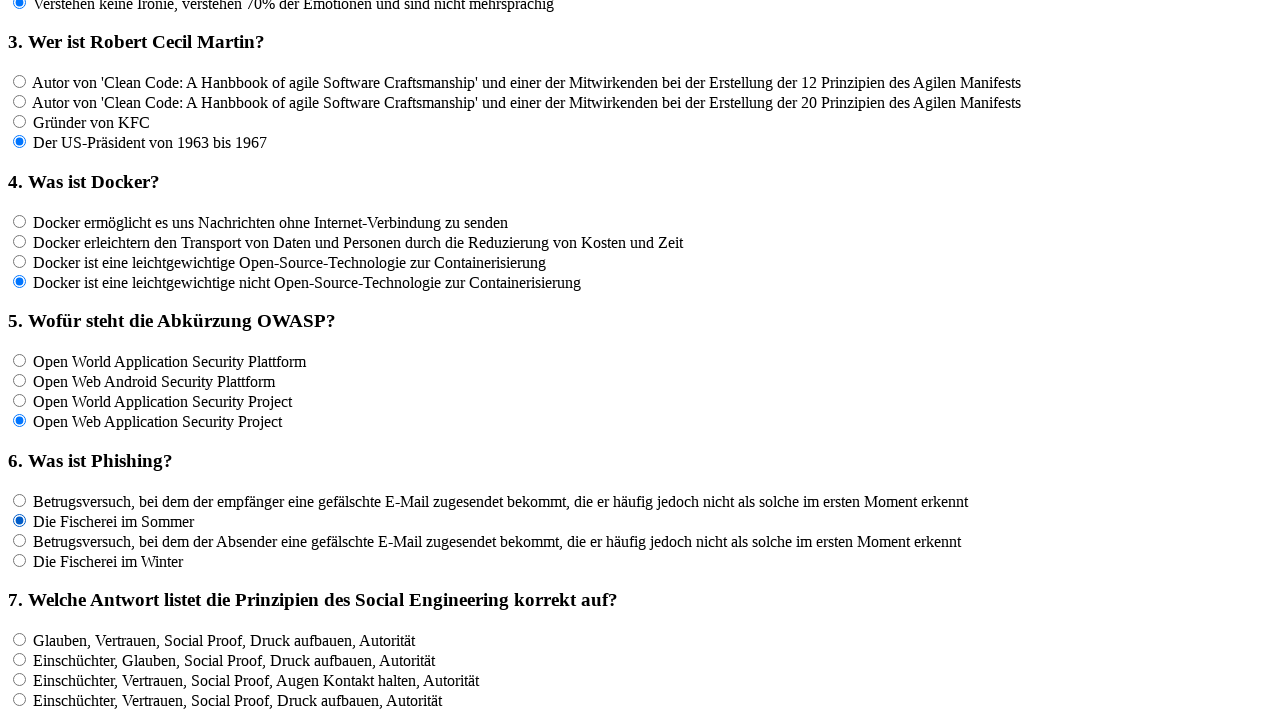

Waited 100ms after clicking answer option
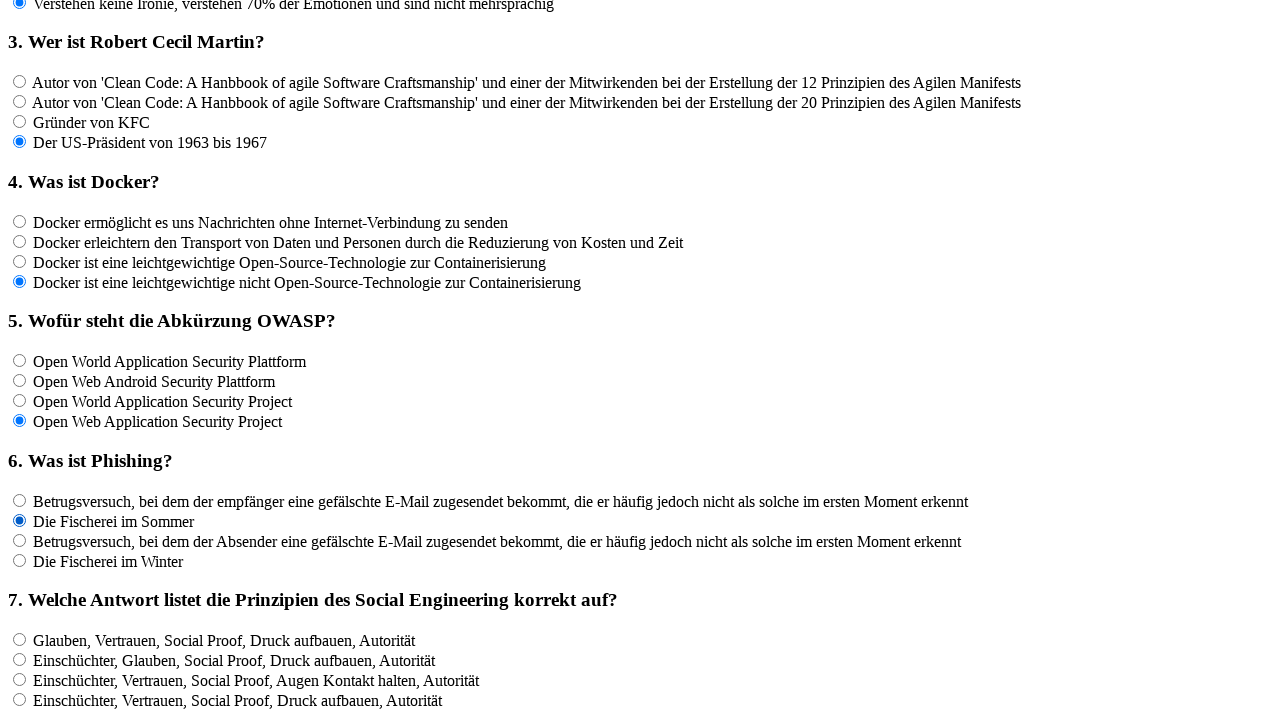

Clicked answer option for question 6 at (20, 540) on input[name='rf6'] >> nth=2
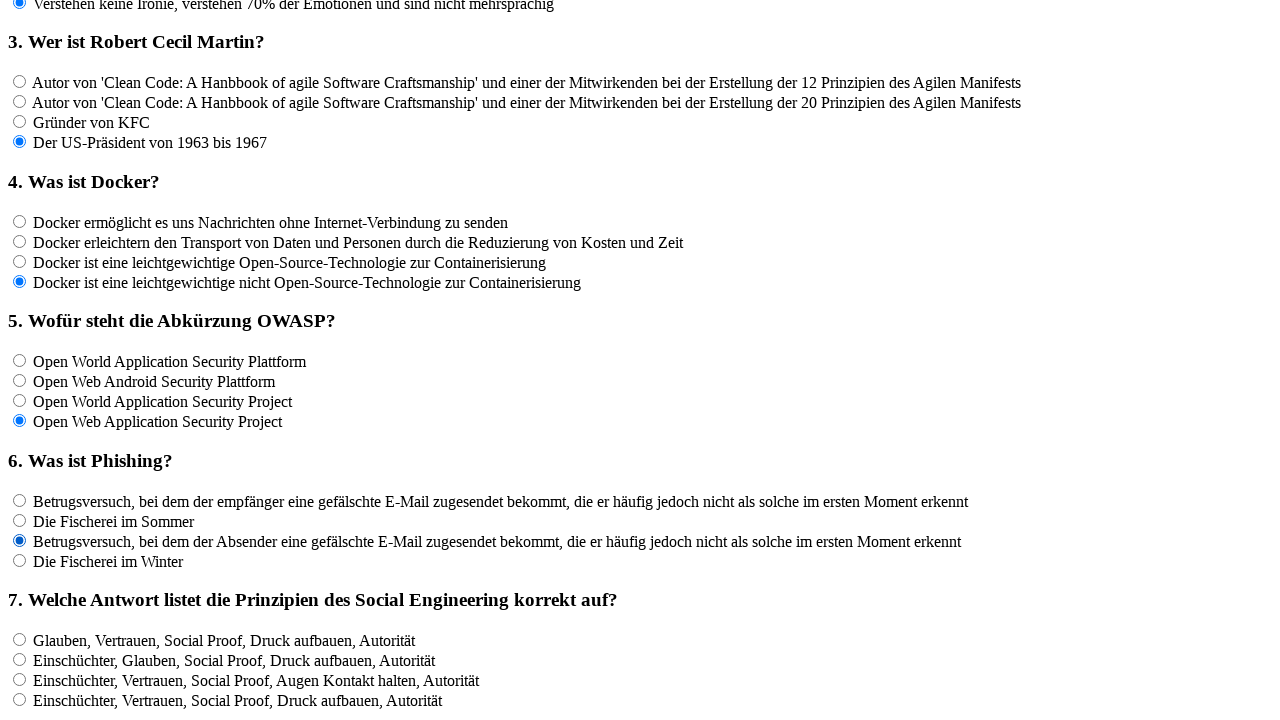

Waited 100ms after clicking answer option
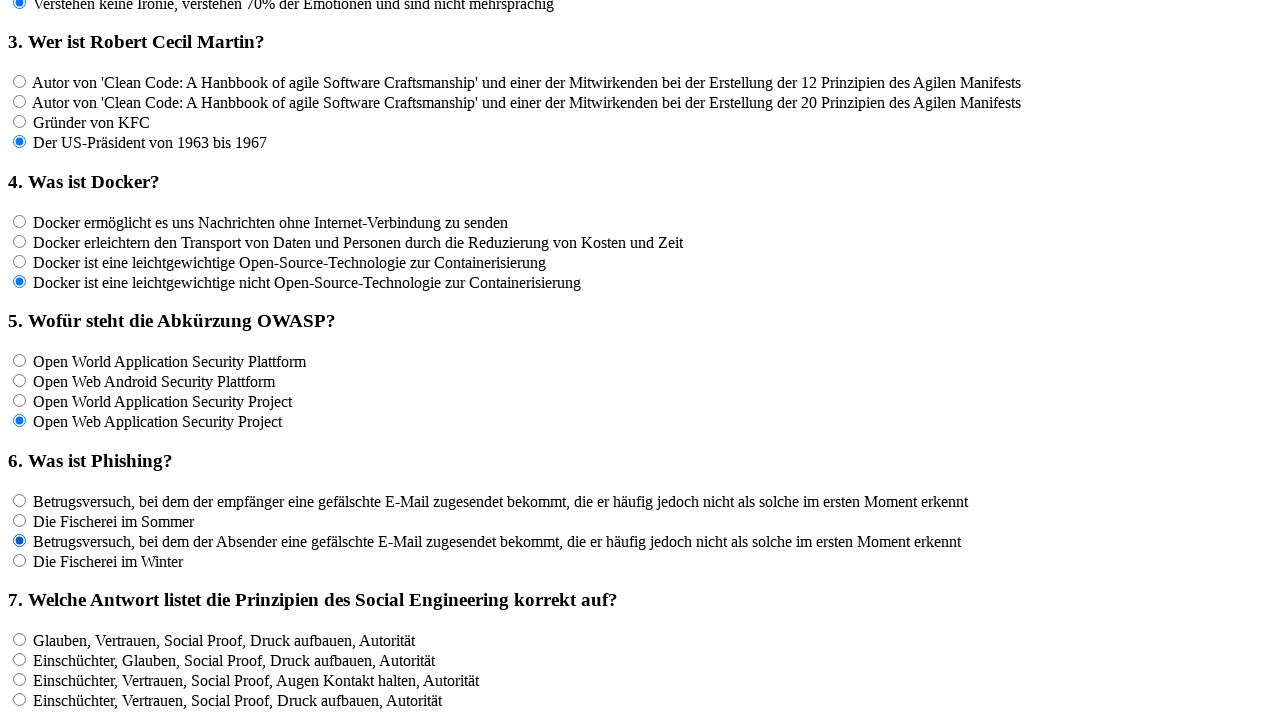

Clicked answer option for question 6 at (20, 560) on input[name='rf6'] >> nth=3
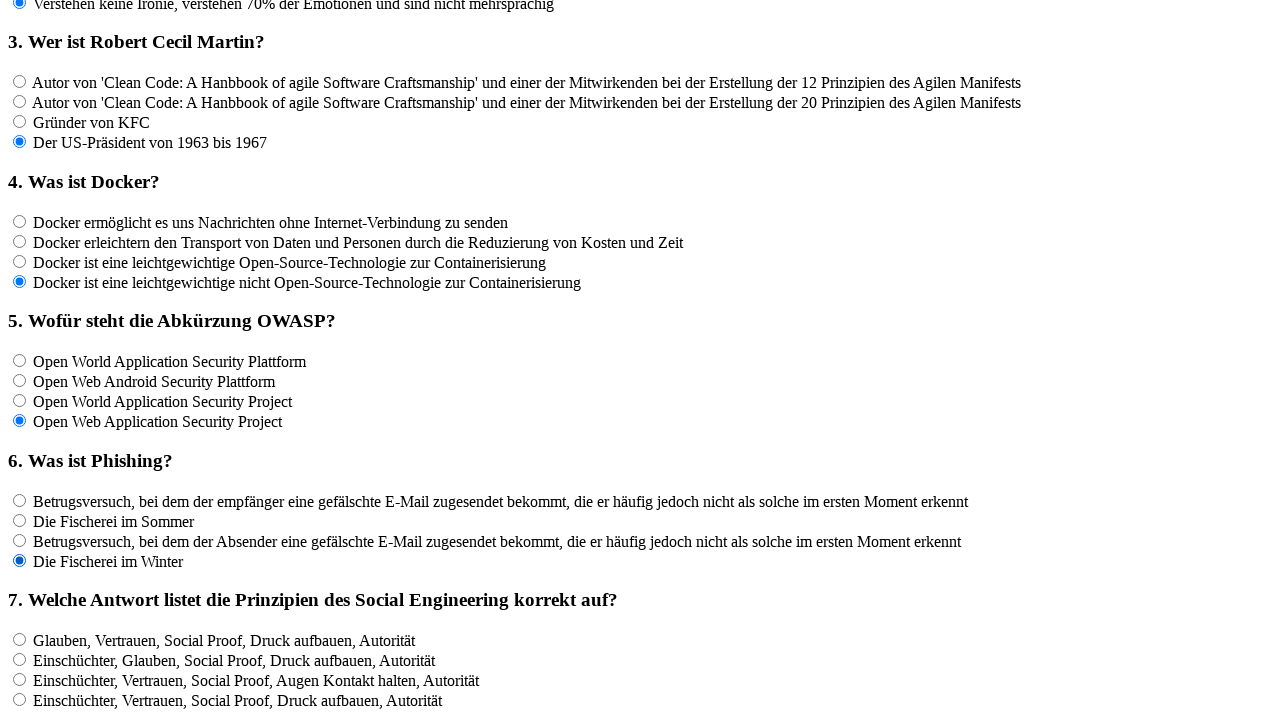

Waited 100ms after clicking answer option
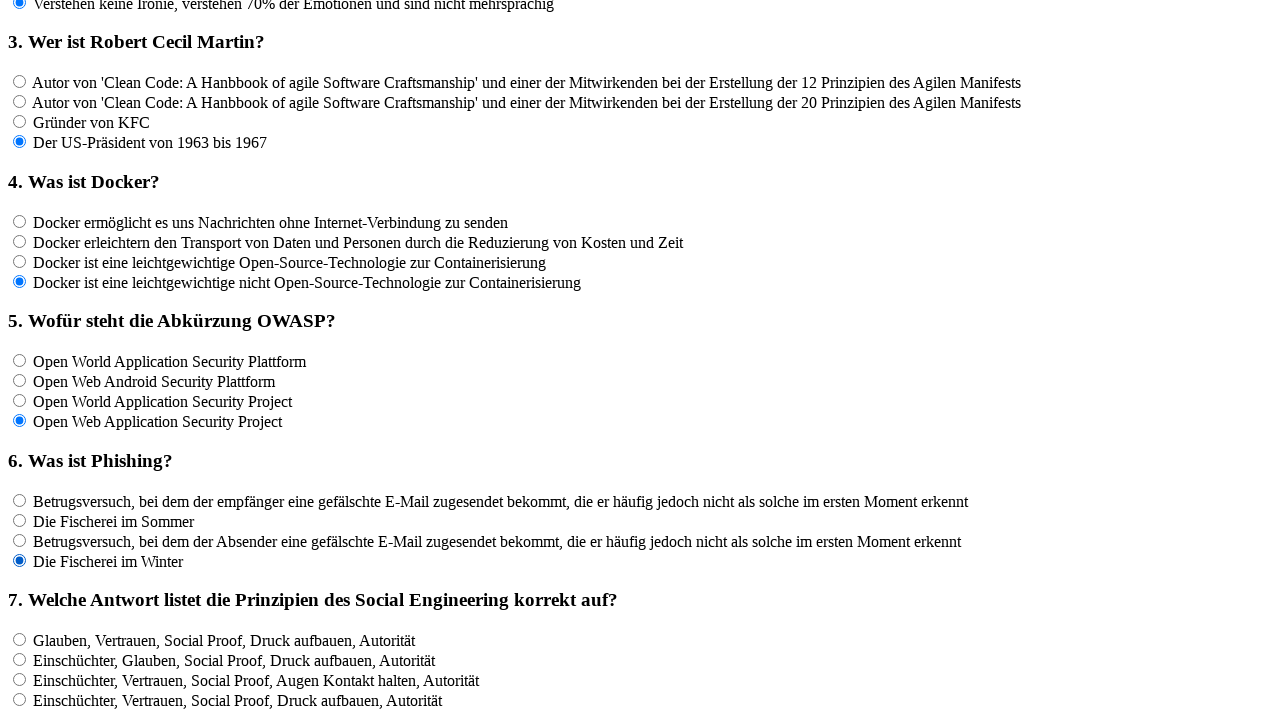

Located 4 answer options for question 7
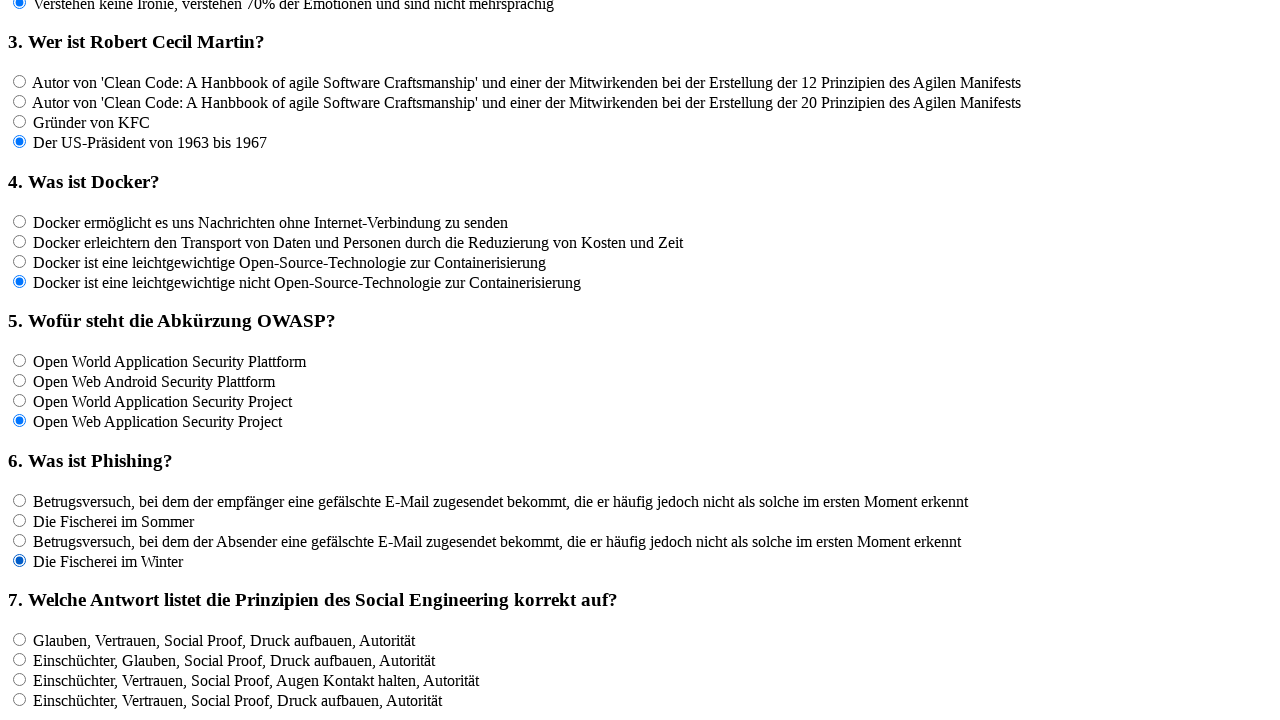

Clicked answer option for question 7 at (20, 639) on input[name='rf7'] >> nth=0
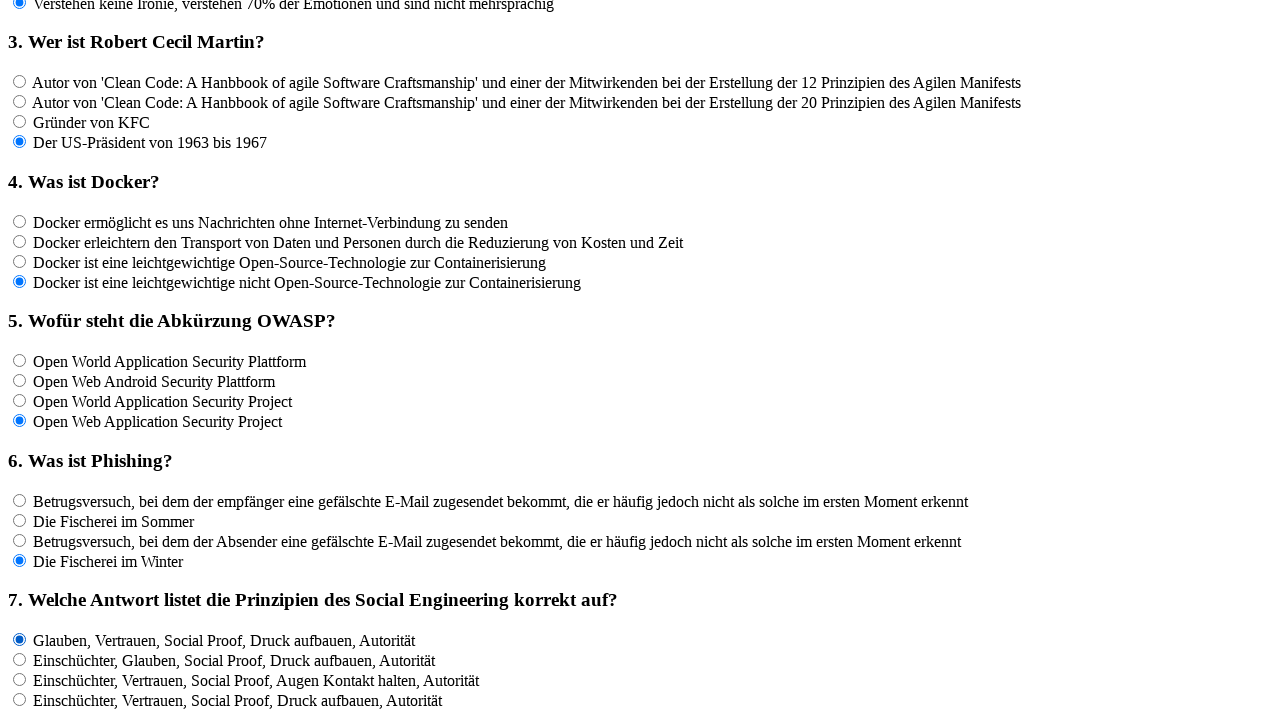

Waited 100ms after clicking answer option
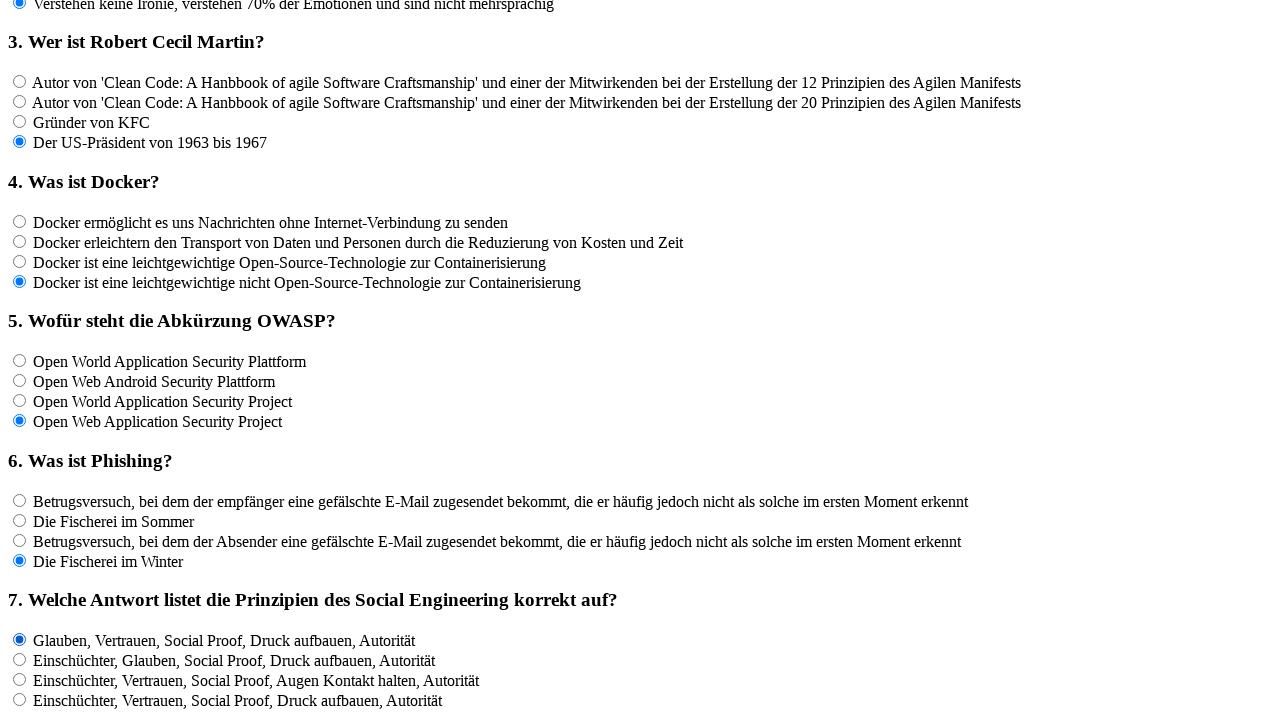

Clicked answer option for question 7 at (20, 659) on input[name='rf7'] >> nth=1
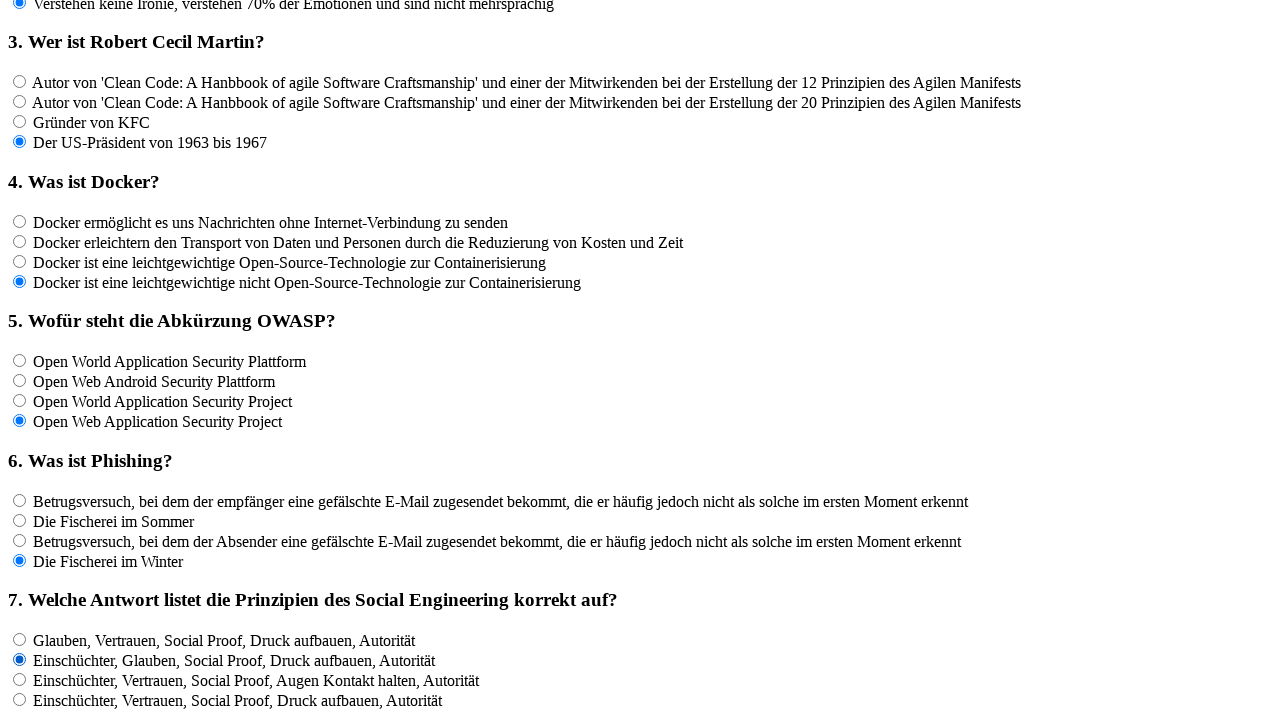

Waited 100ms after clicking answer option
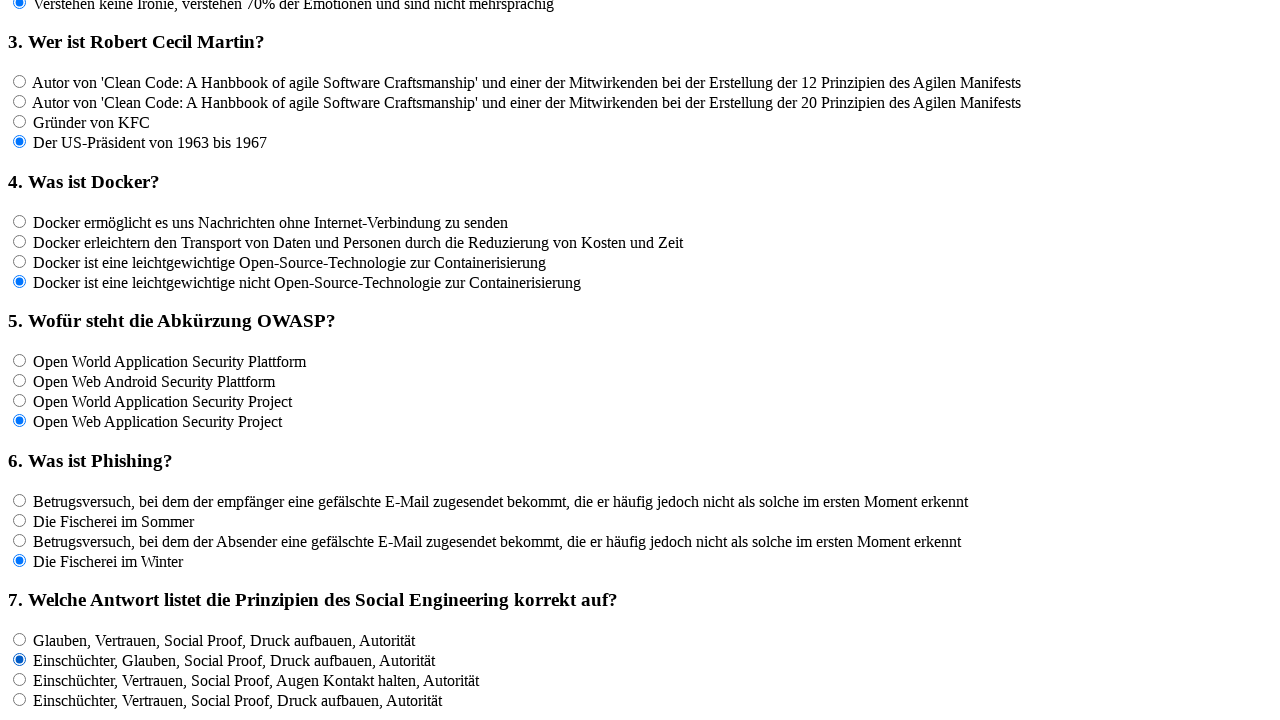

Clicked answer option for question 7 at (20, 679) on input[name='rf7'] >> nth=2
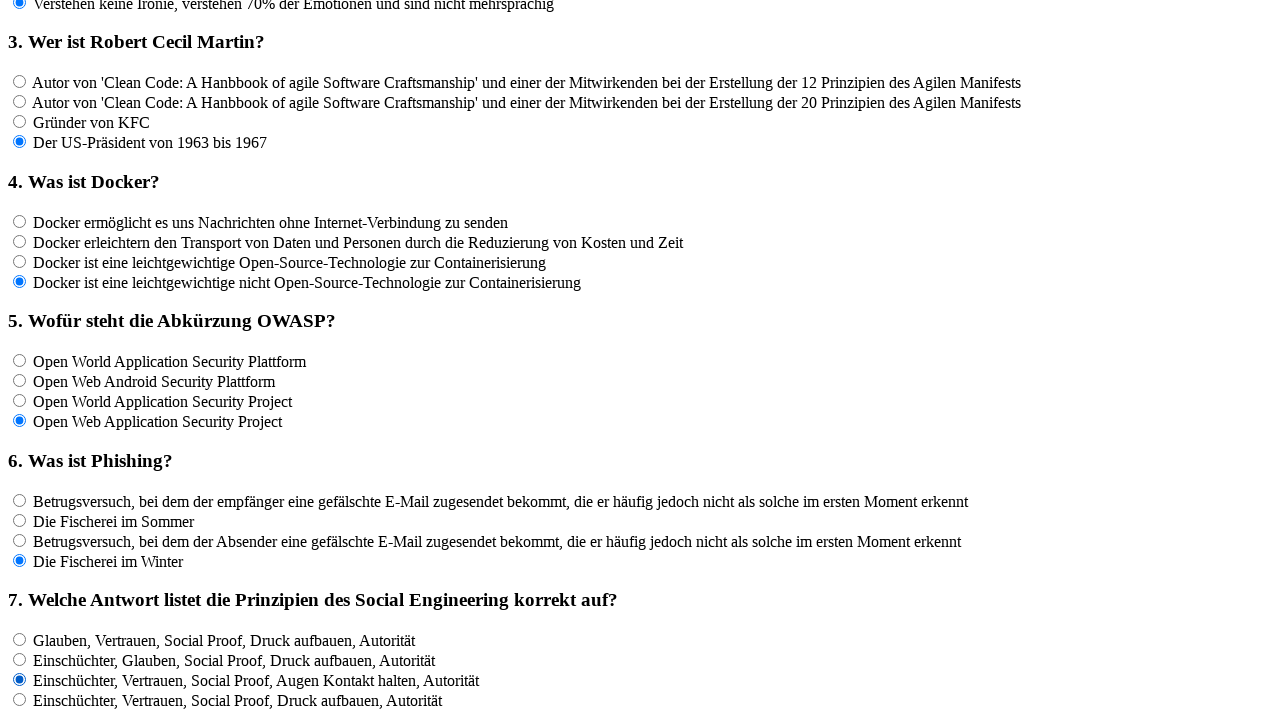

Waited 100ms after clicking answer option
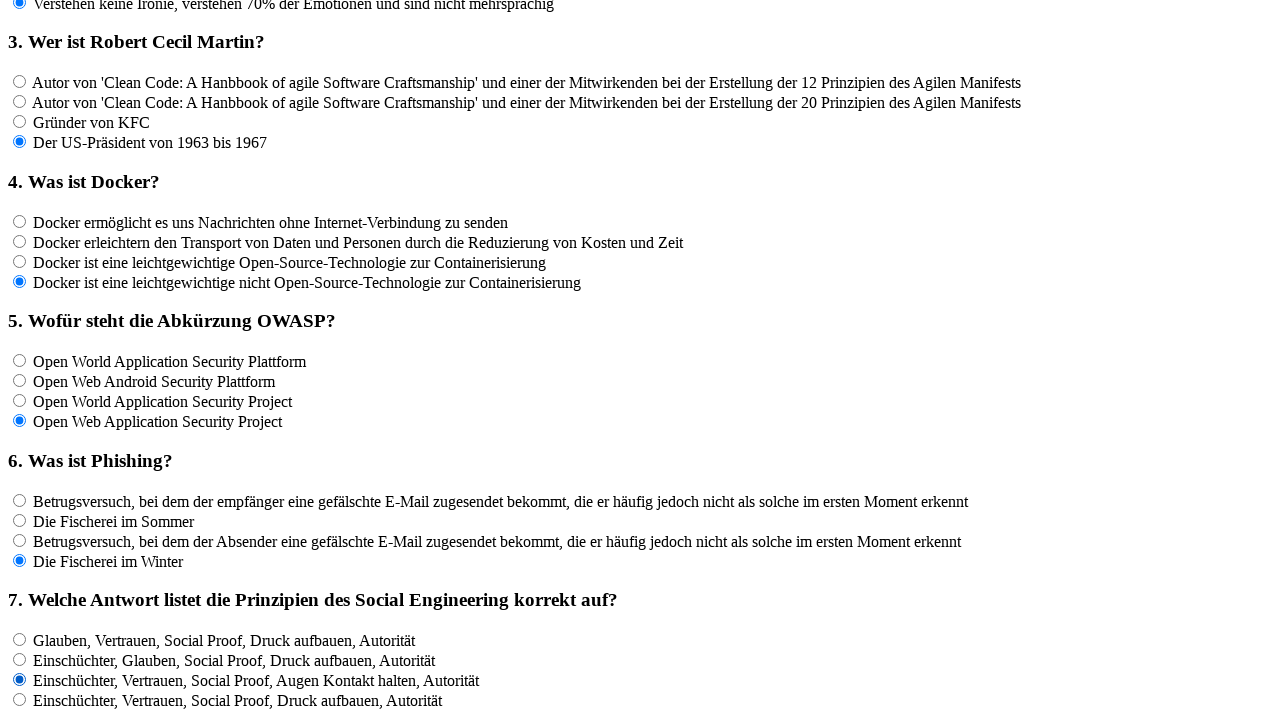

Clicked answer option for question 7 at (20, 699) on input[name='rf7'] >> nth=3
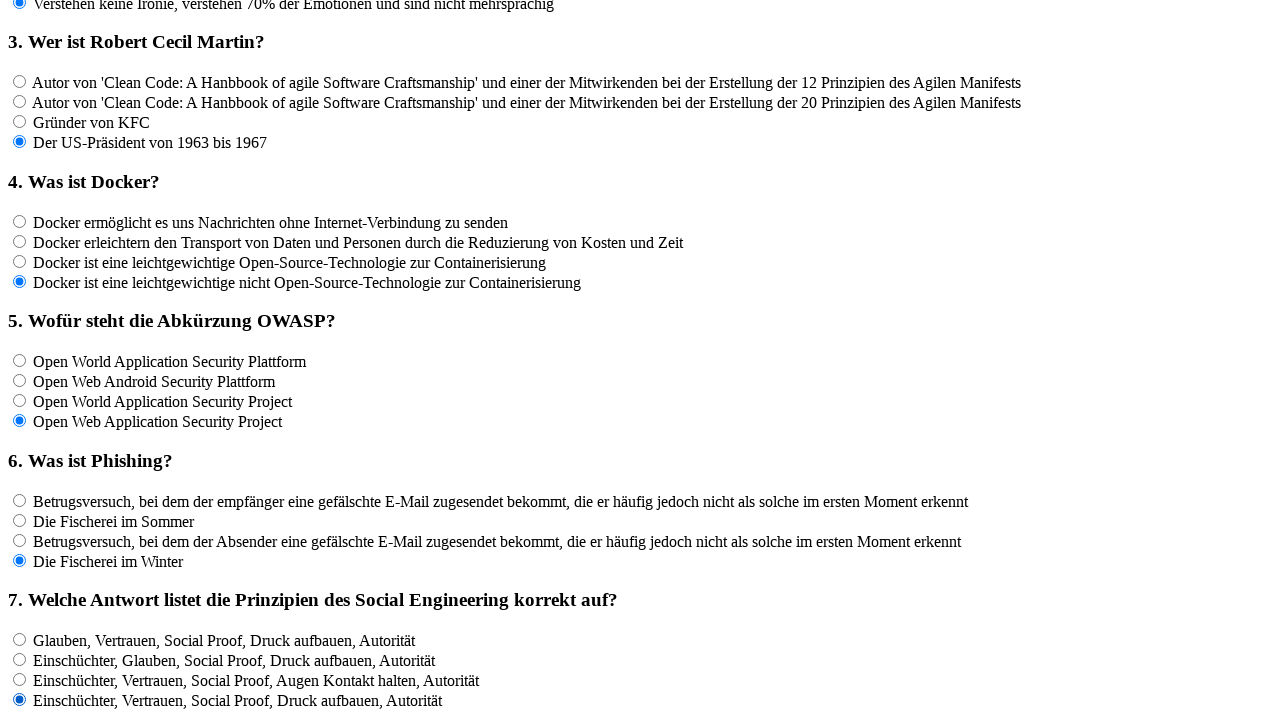

Waited 100ms after clicking answer option
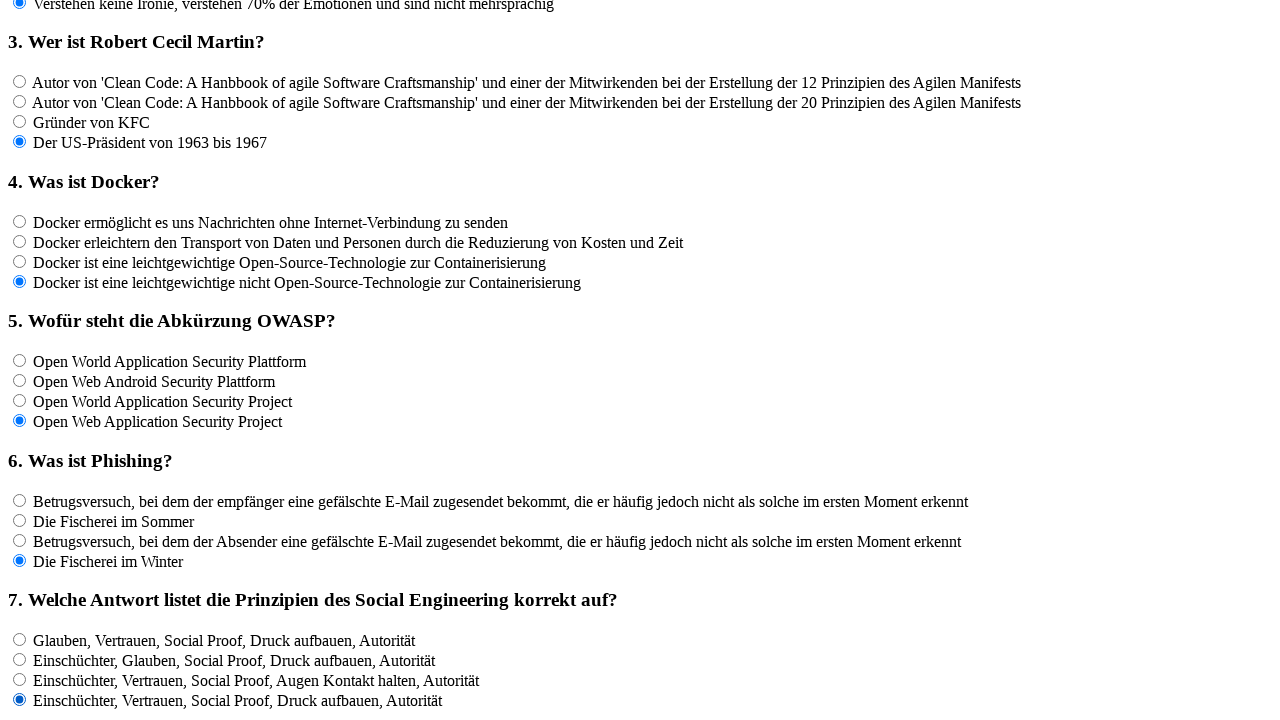

Located 4 answer options for question 8
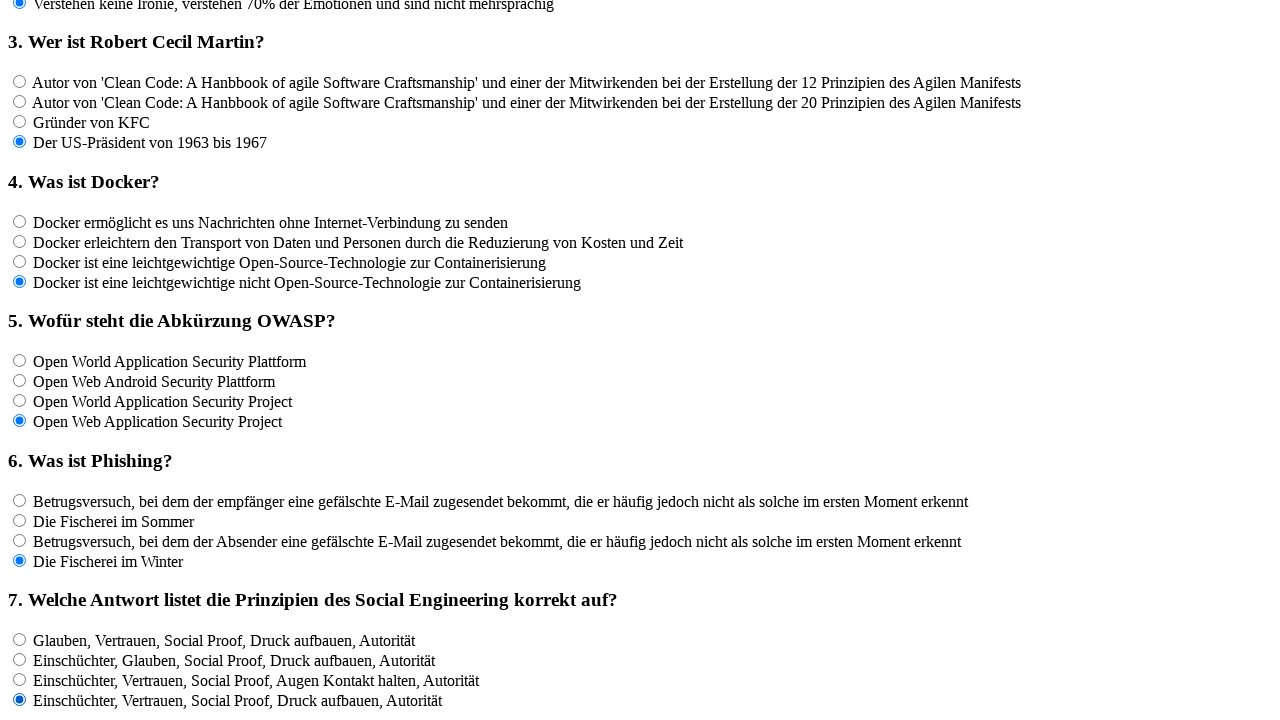

Clicked answer option for question 8 at (20, 361) on input[name='rf8'] >> nth=0
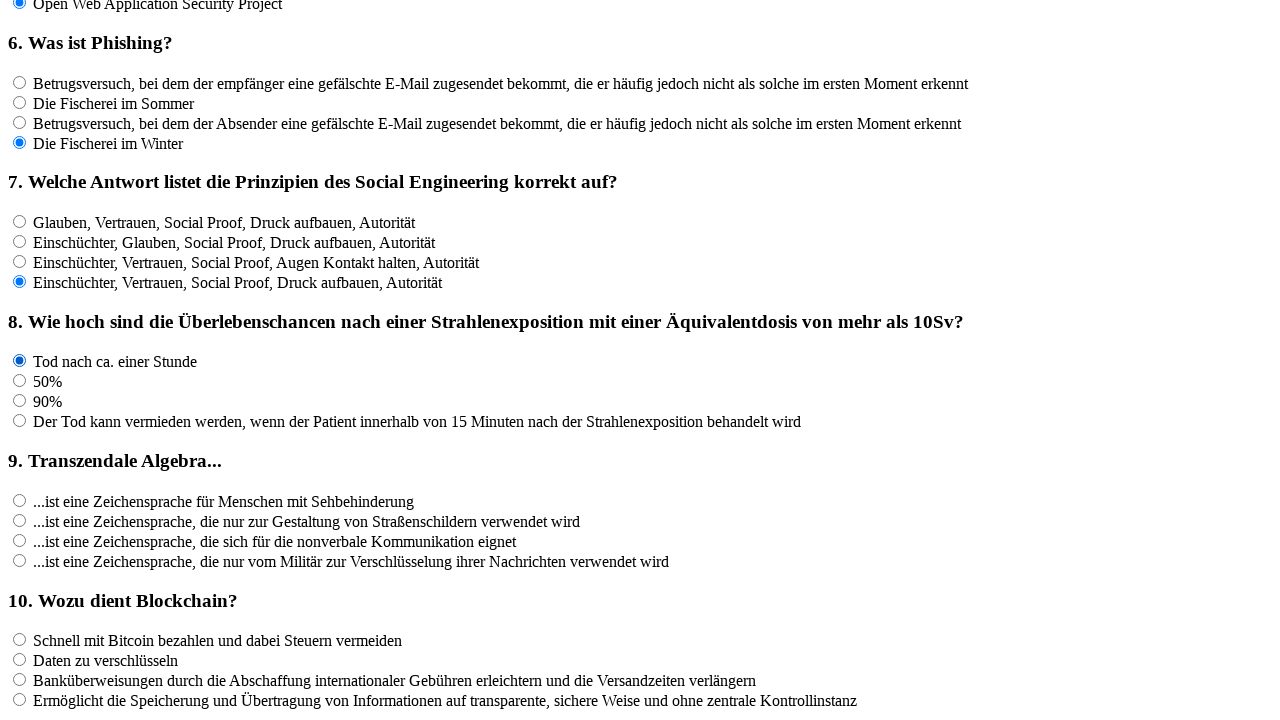

Waited 100ms after clicking answer option
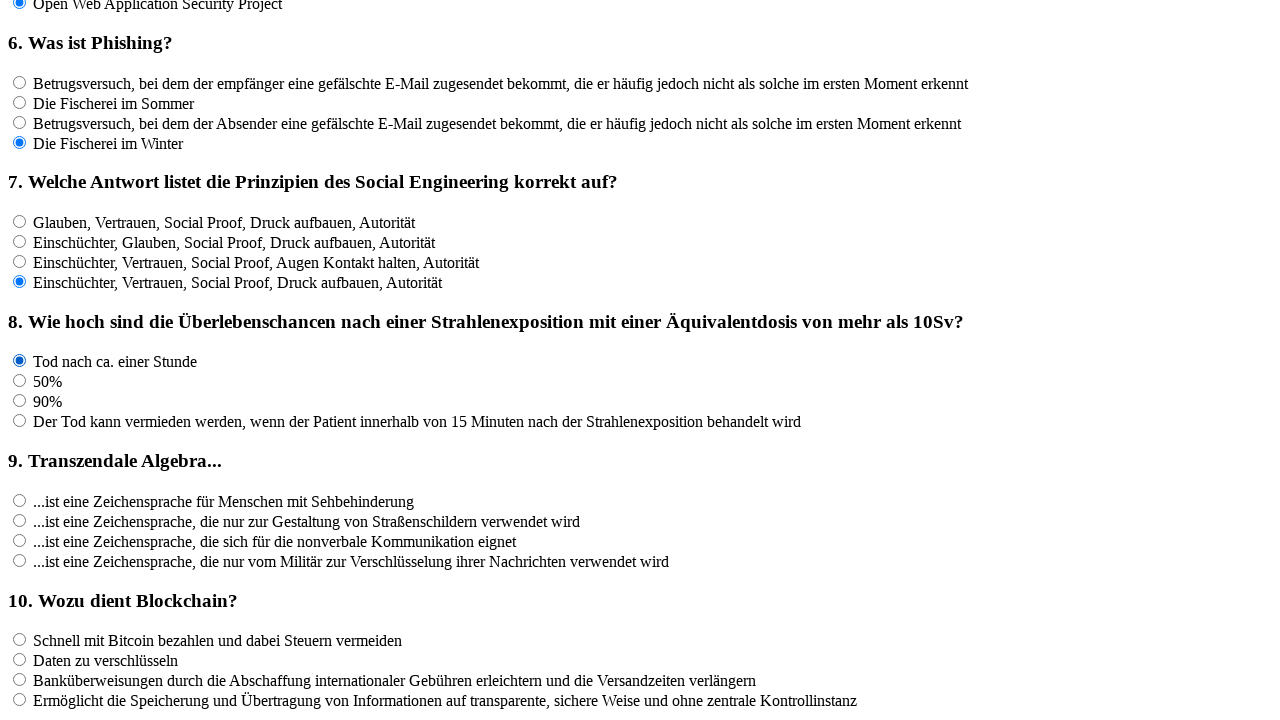

Clicked answer option for question 8 at (20, 381) on input[name='rf8'] >> nth=1
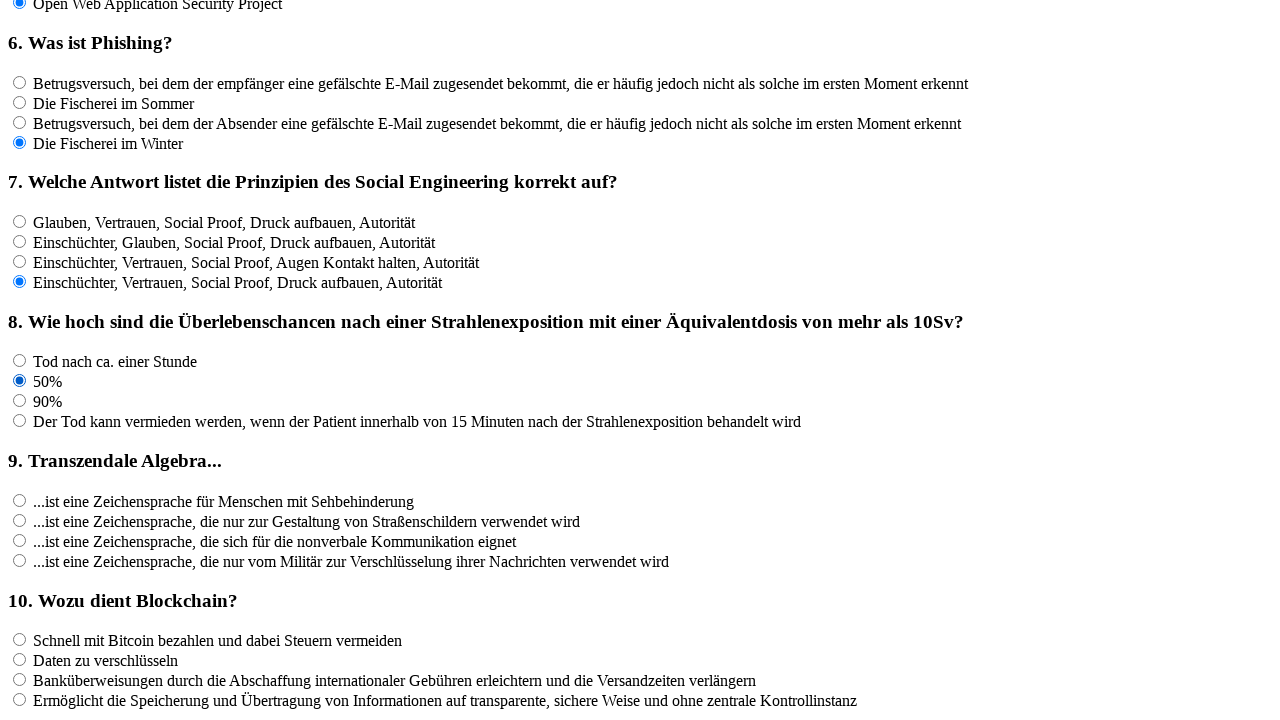

Waited 100ms after clicking answer option
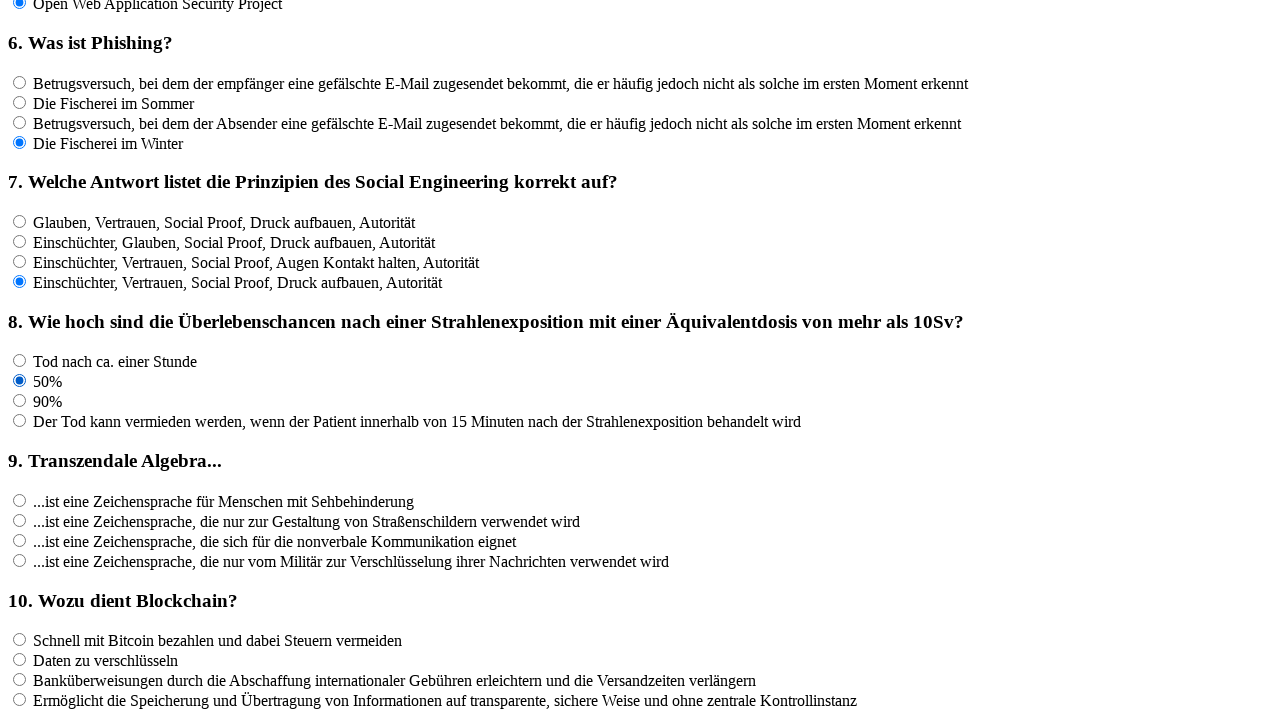

Clicked answer option for question 8 at (20, 401) on input[name='rf8'] >> nth=2
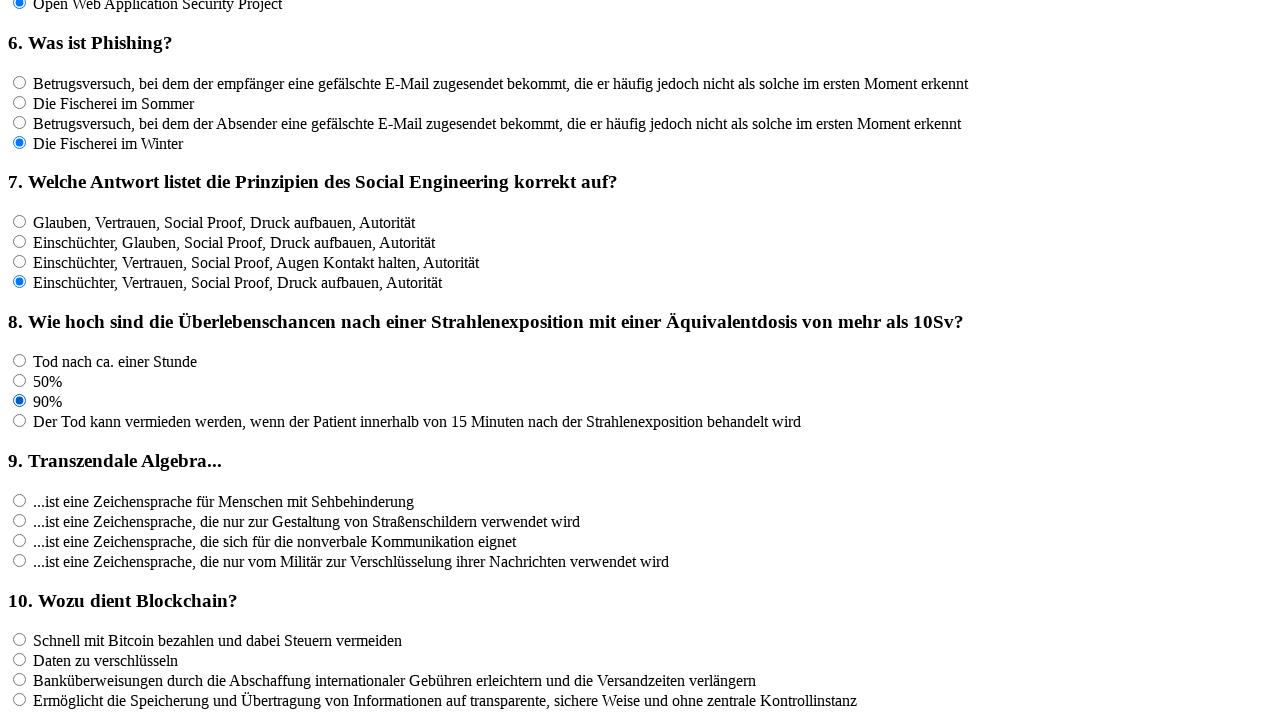

Waited 100ms after clicking answer option
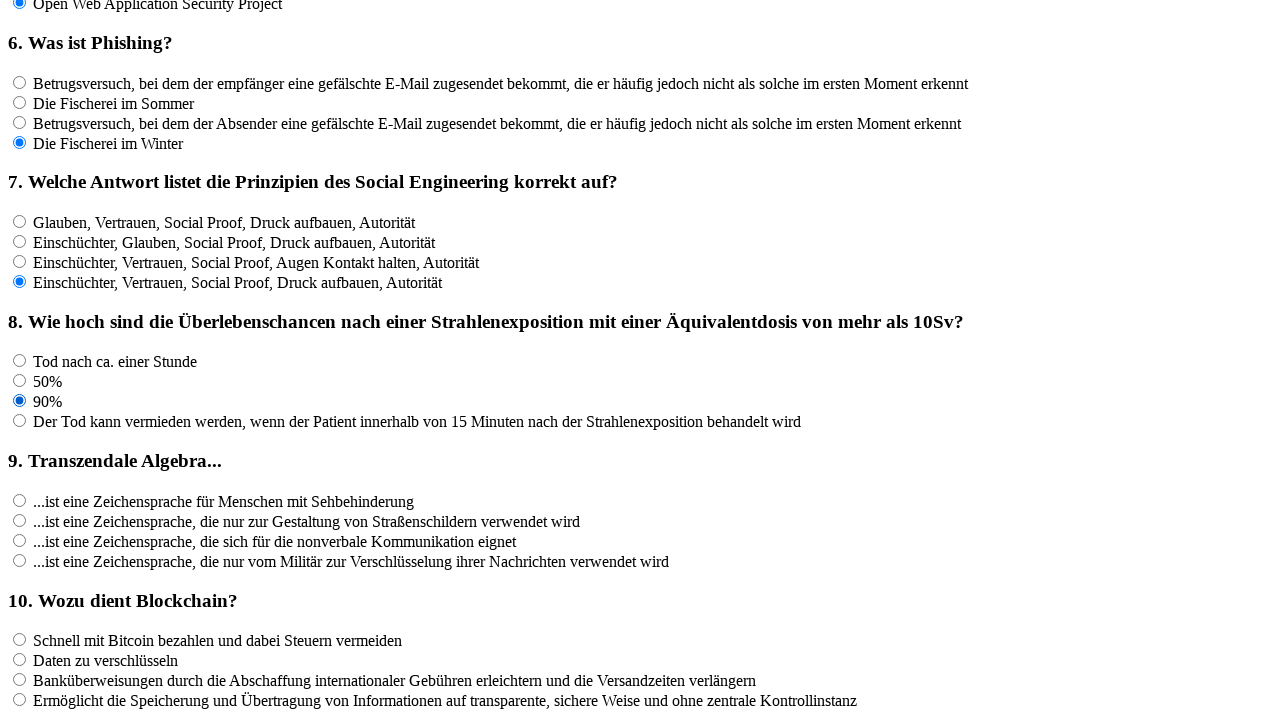

Clicked answer option for question 8 at (20, 421) on input[name='rf8'] >> nth=3
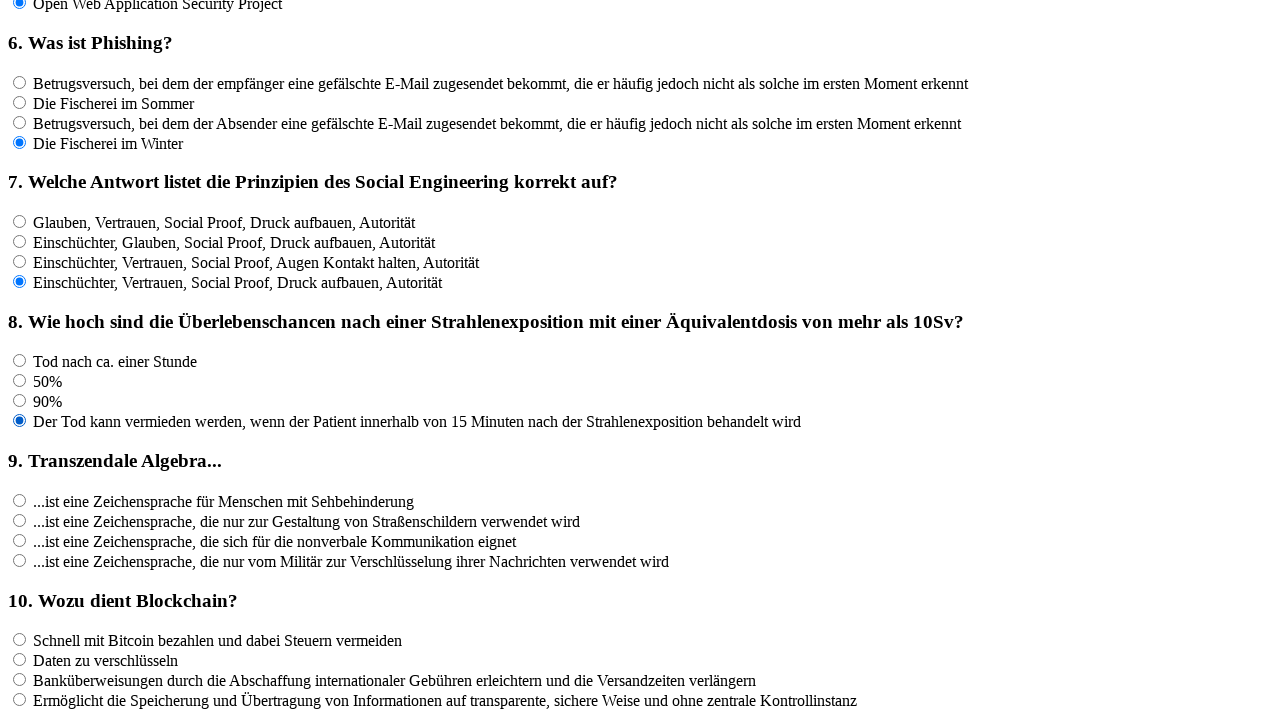

Waited 100ms after clicking answer option
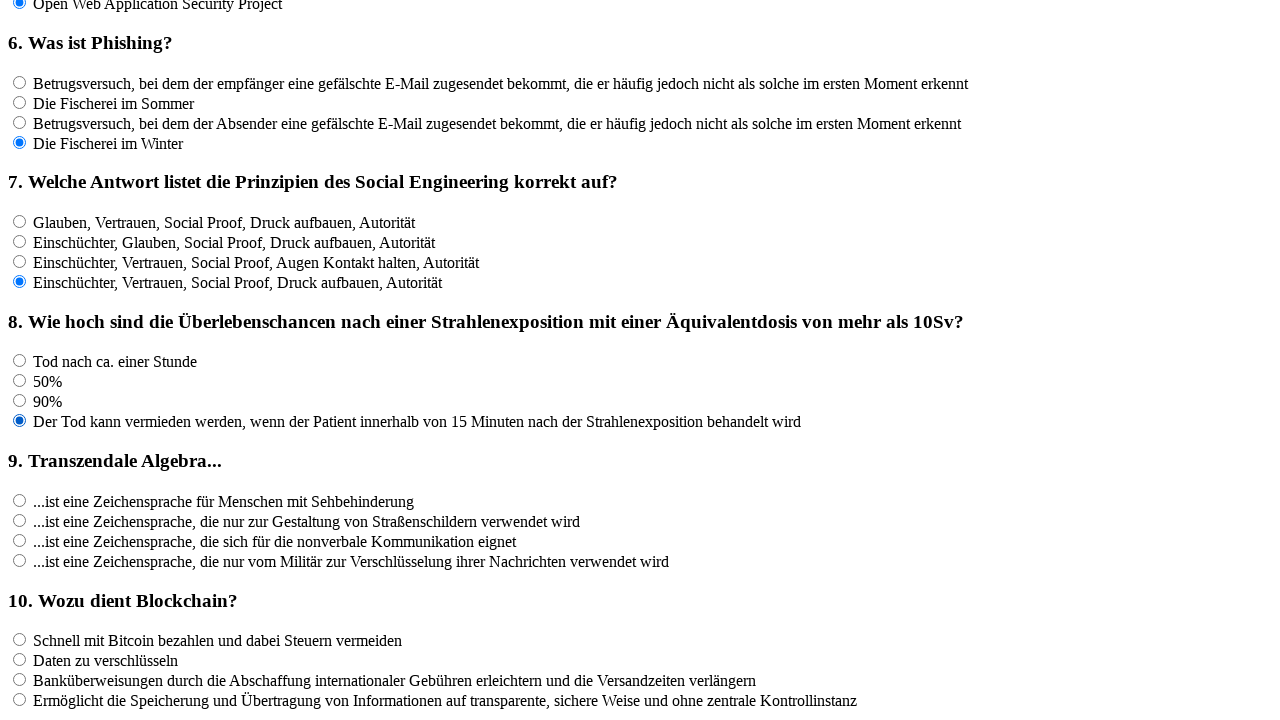

Located 4 answer options for question 9
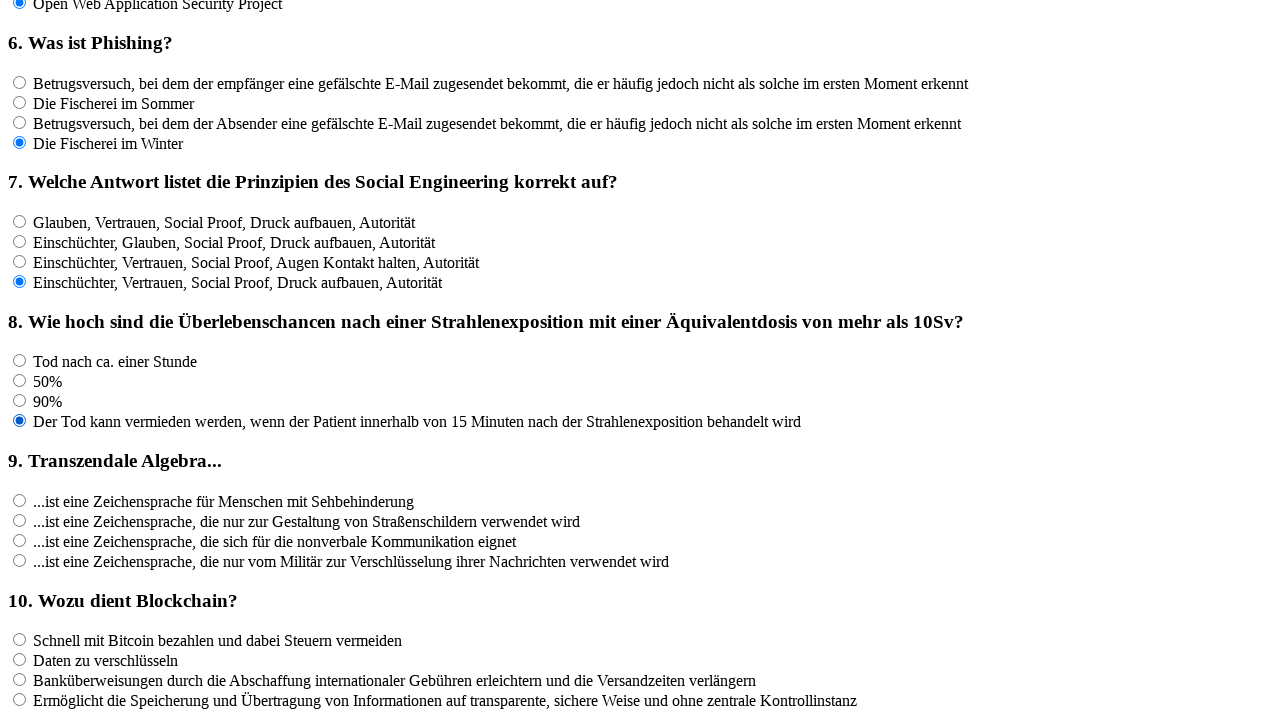

Clicked answer option for question 9 at (20, 500) on input[name='rf9'] >> nth=0
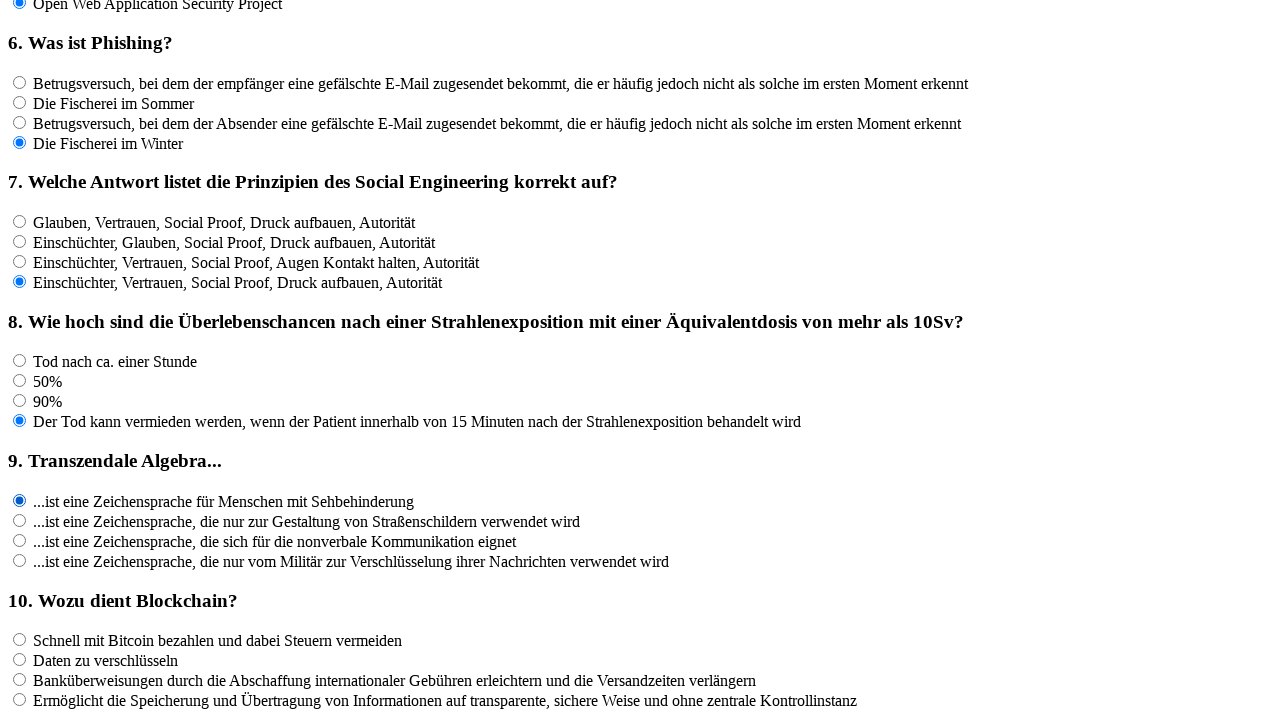

Waited 100ms after clicking answer option
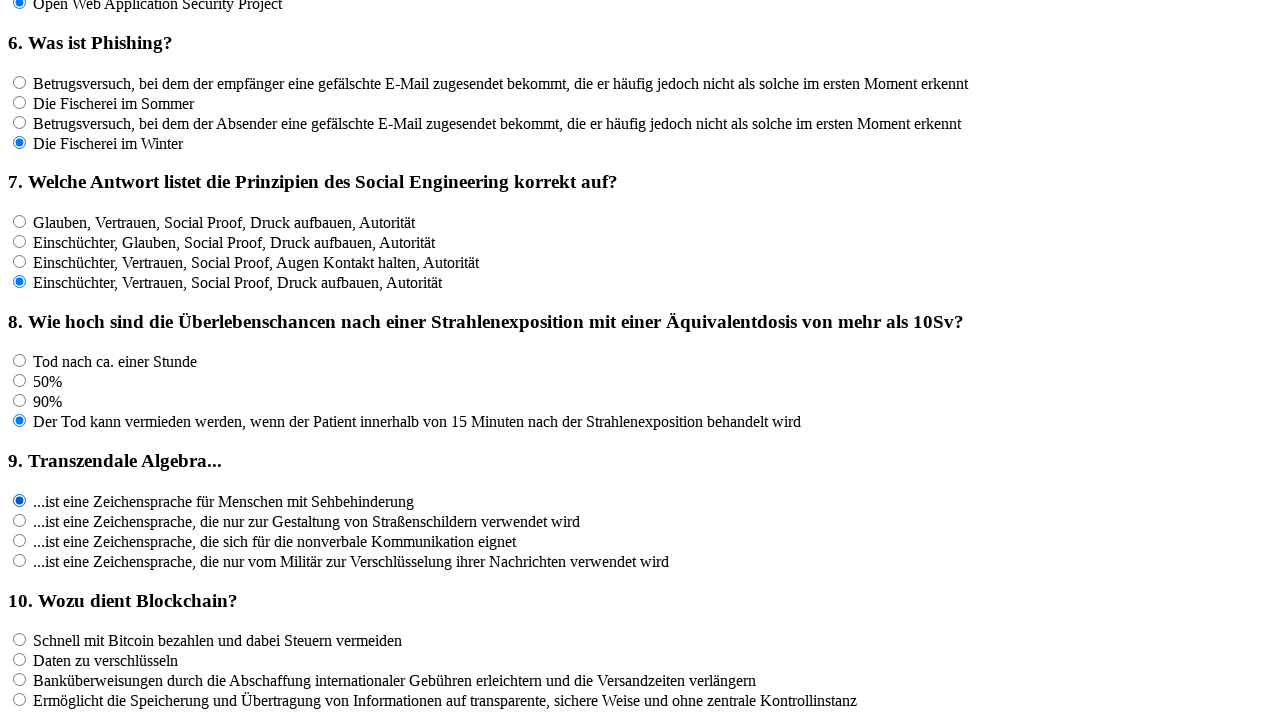

Clicked answer option for question 9 at (20, 520) on input[name='rf9'] >> nth=1
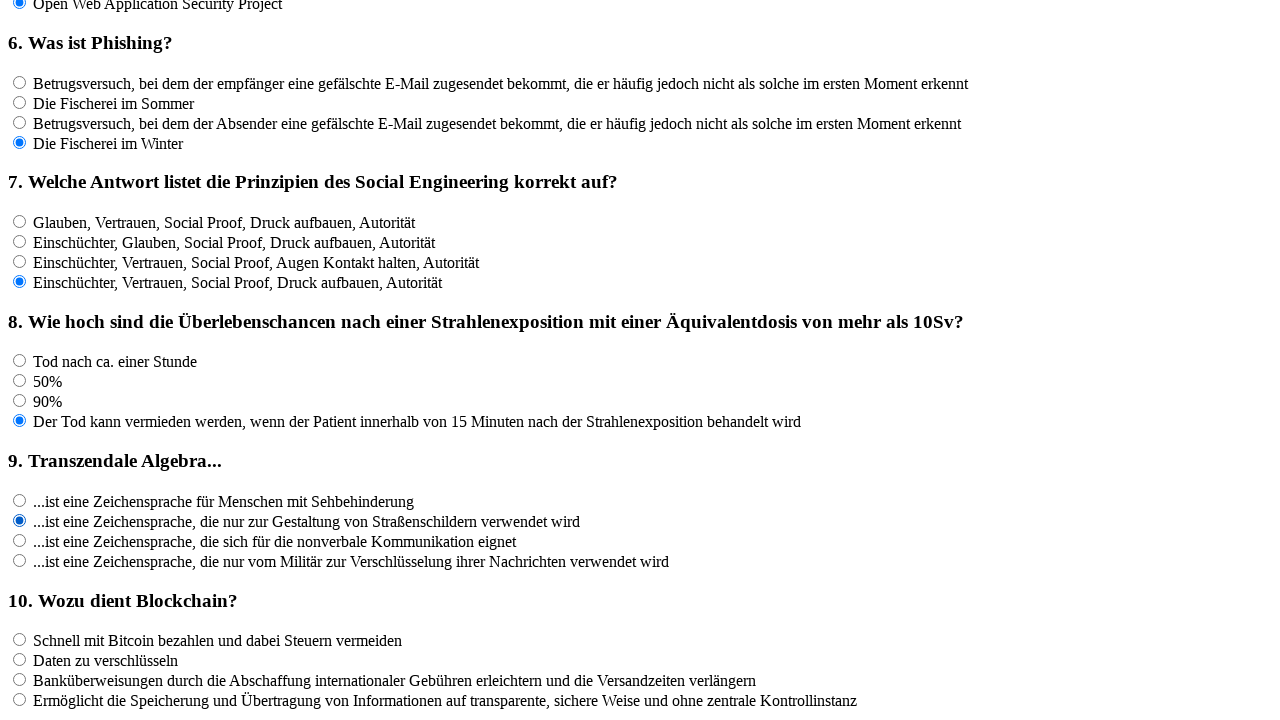

Waited 100ms after clicking answer option
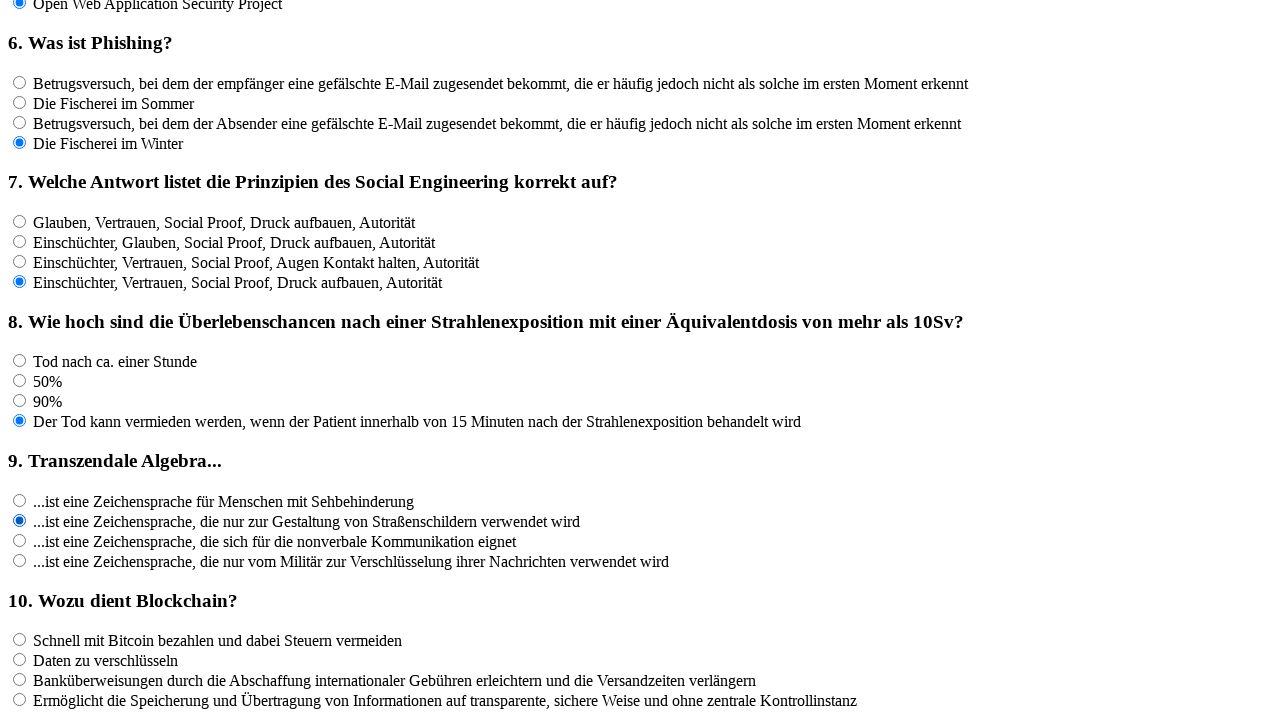

Clicked answer option for question 9 at (20, 540) on input[name='rf9'] >> nth=2
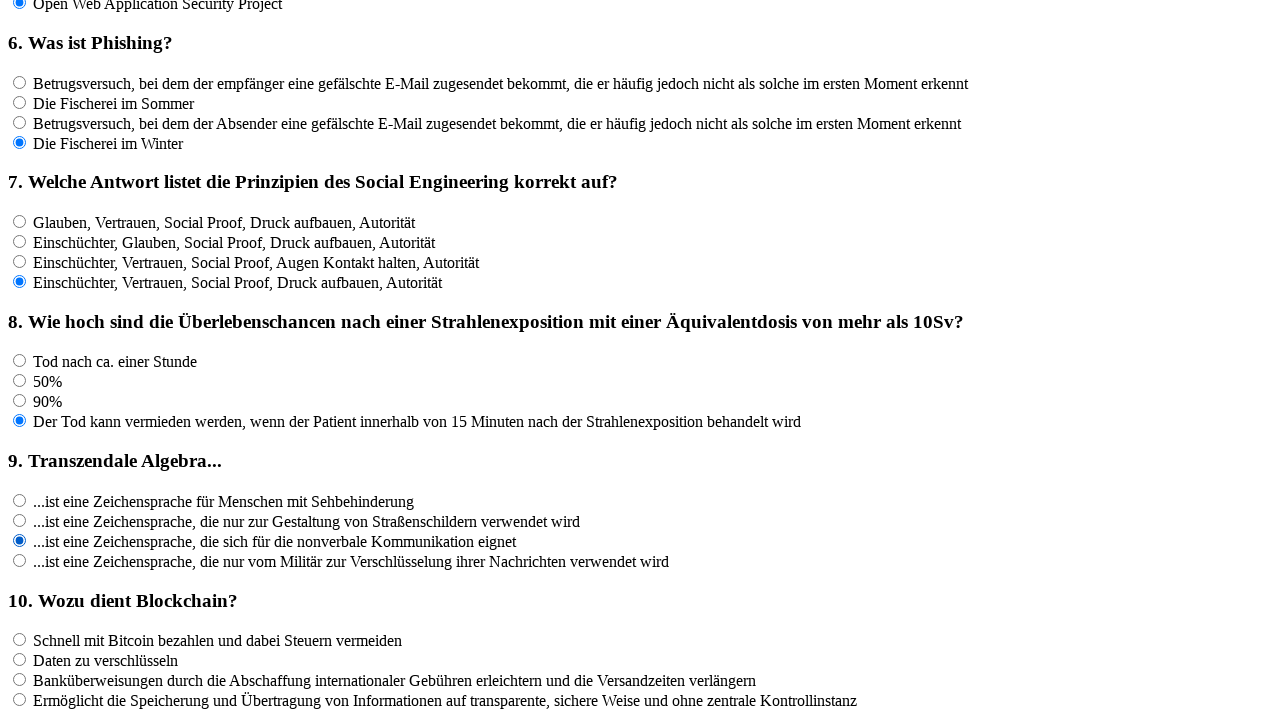

Waited 100ms after clicking answer option
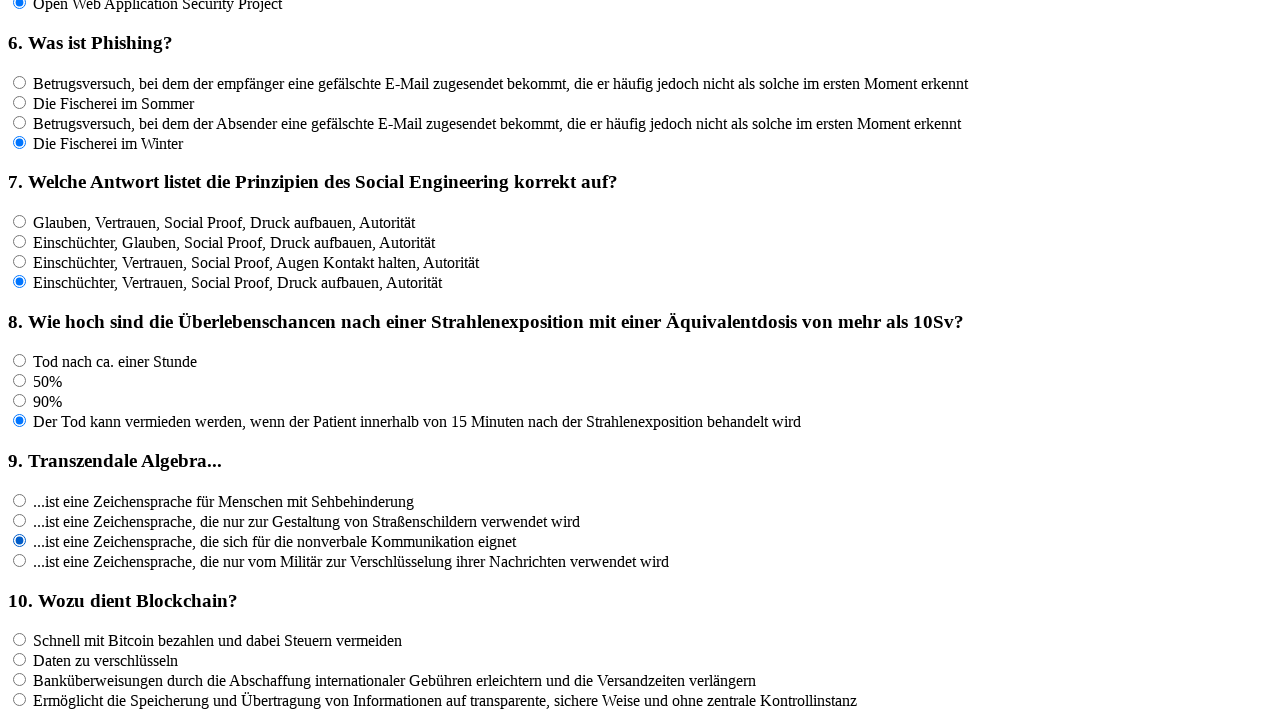

Clicked answer option for question 9 at (20, 560) on input[name='rf9'] >> nth=3
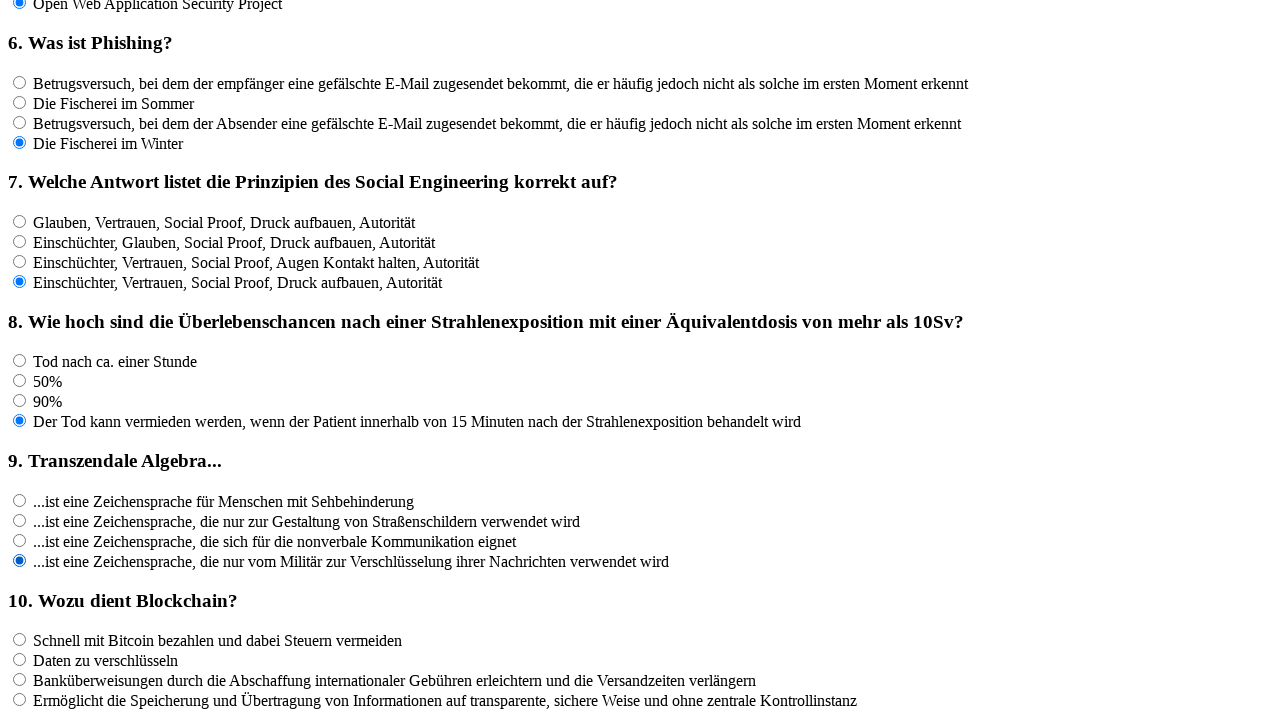

Waited 100ms after clicking answer option
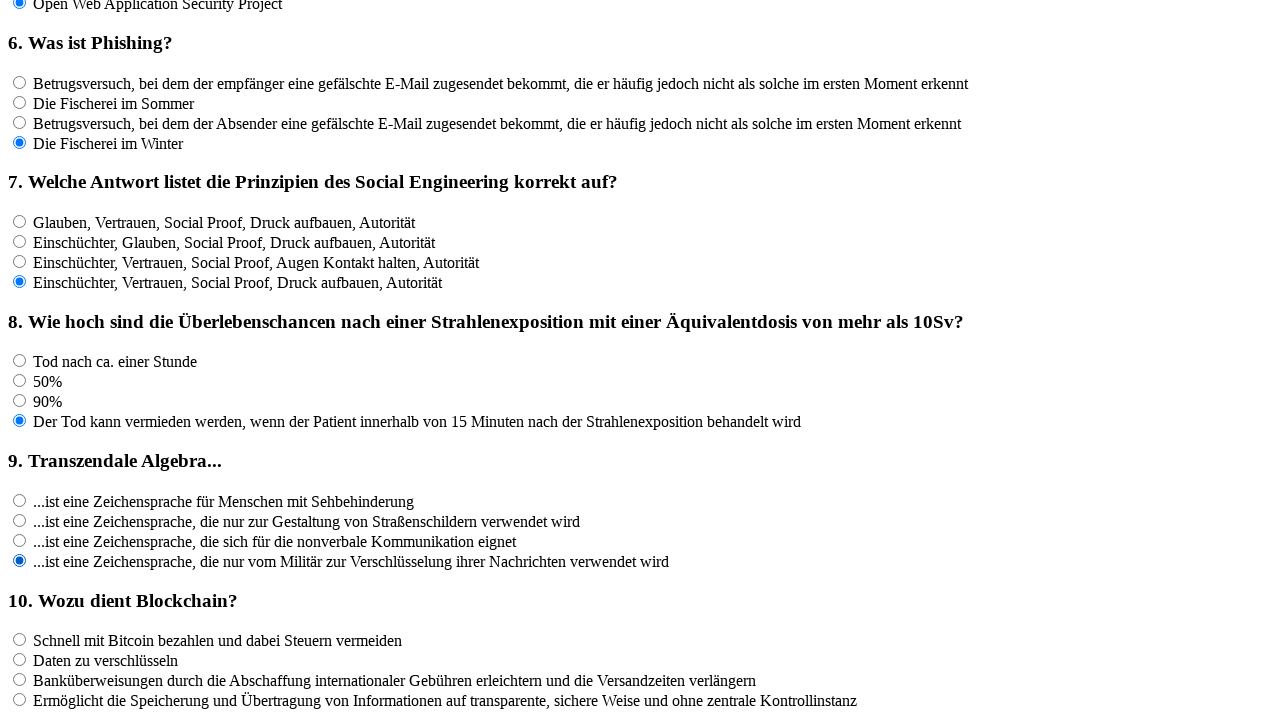

Located 4 answer options for question 10
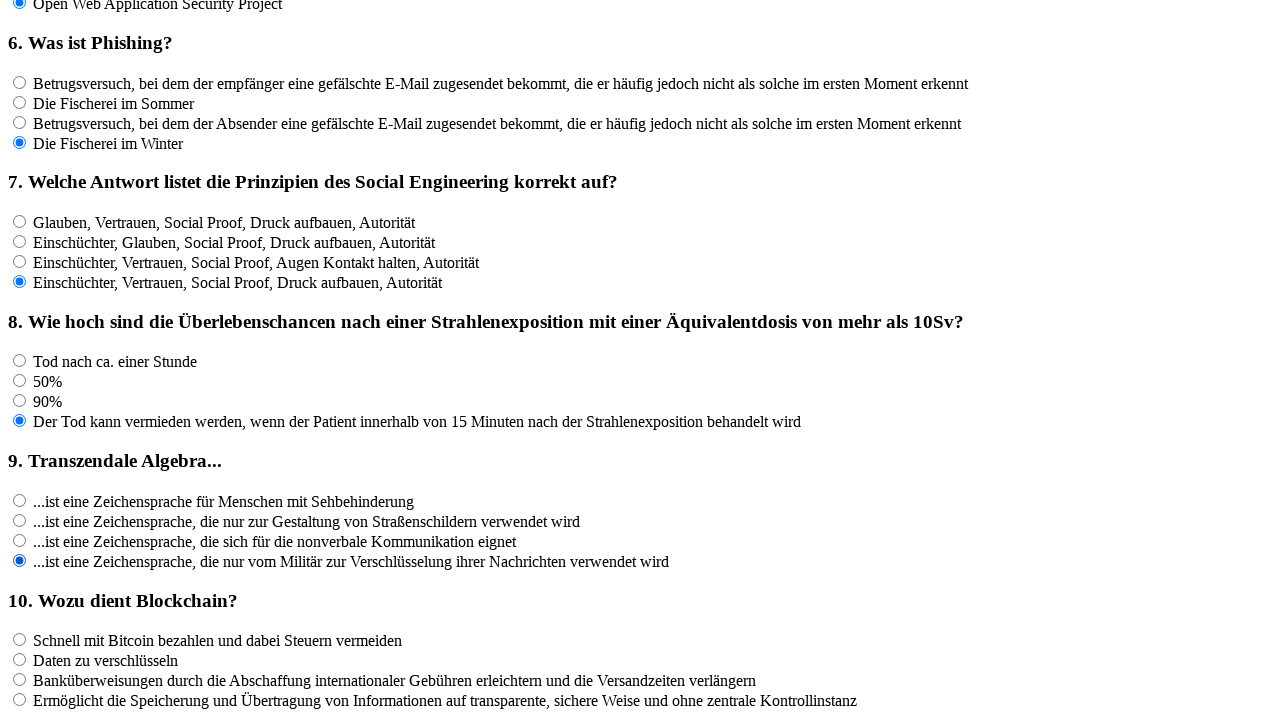

Clicked answer option for question 10 at (20, 640) on input[name='rf10'] >> nth=0
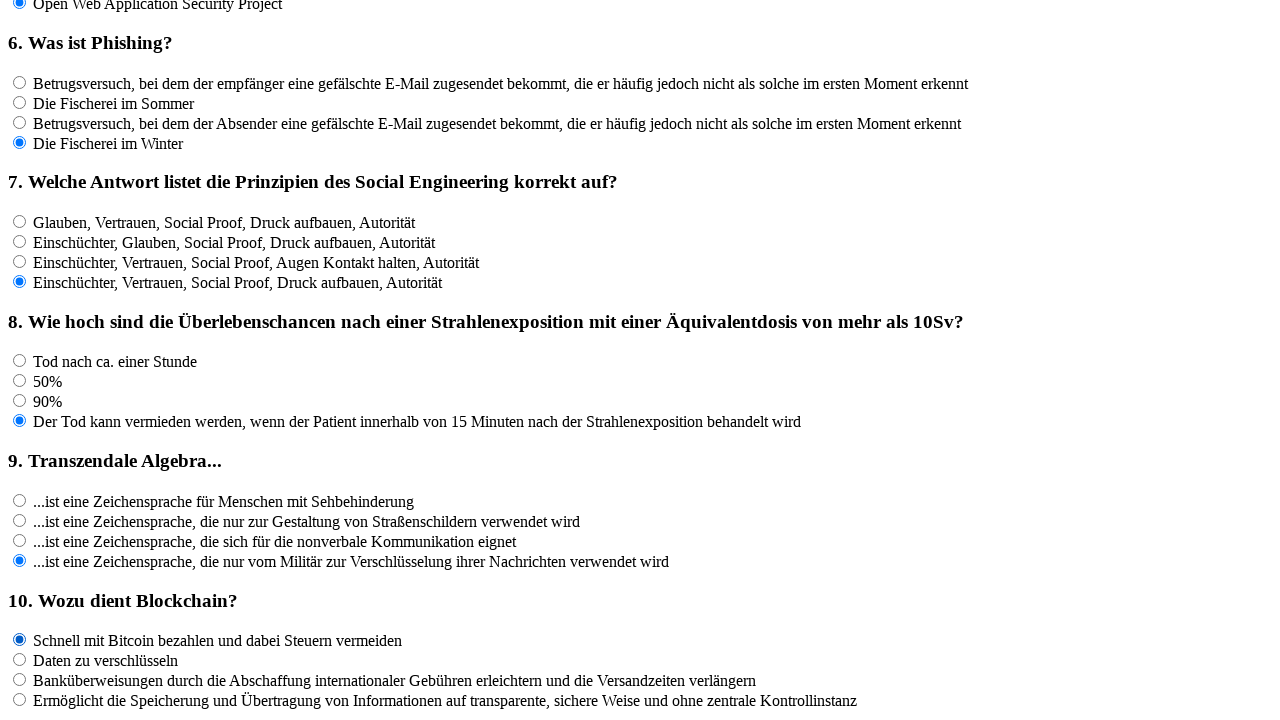

Waited 100ms after clicking answer option
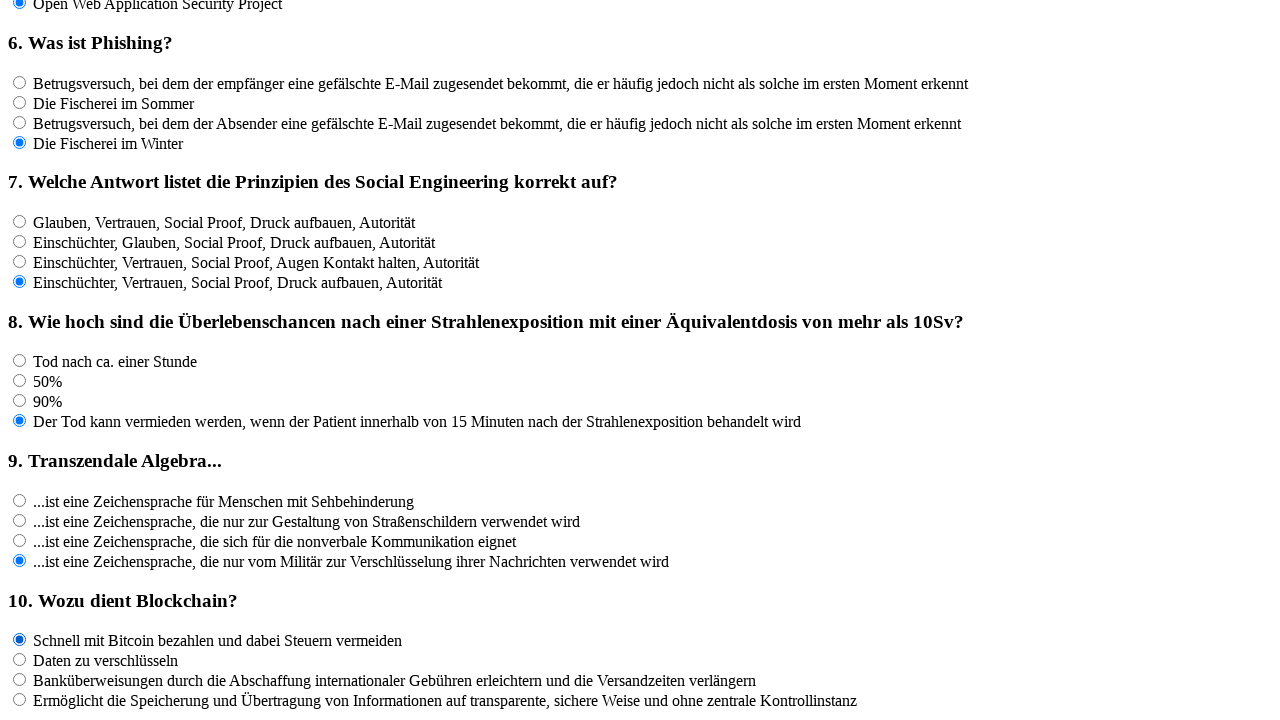

Clicked answer option for question 10 at (20, 660) on input[name='rf10'] >> nth=1
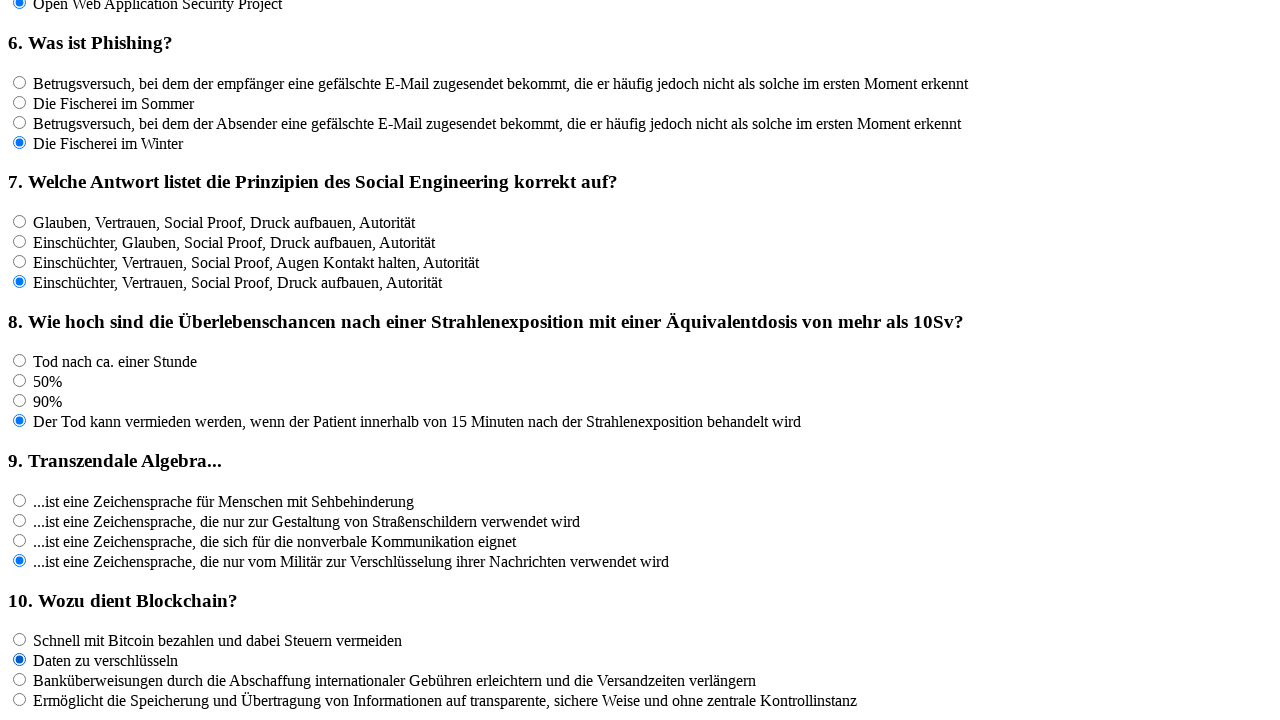

Waited 100ms after clicking answer option
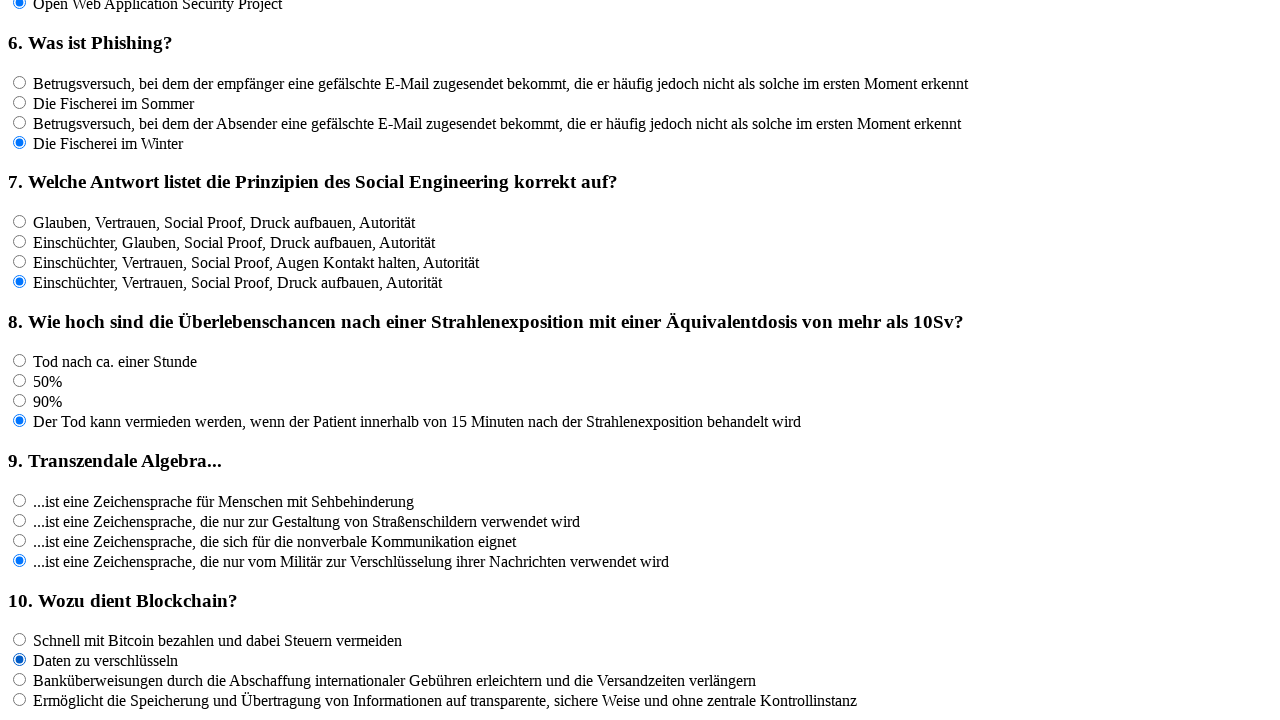

Clicked answer option for question 10 at (20, 680) on input[name='rf10'] >> nth=2
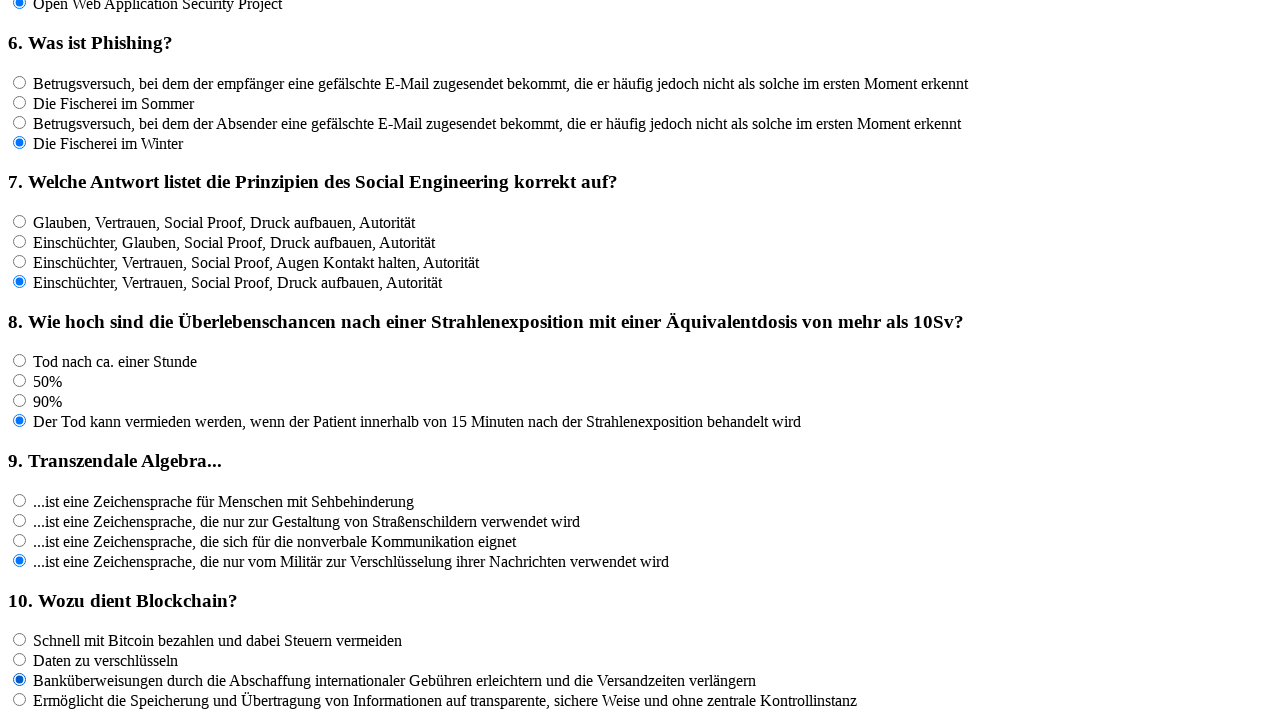

Waited 100ms after clicking answer option
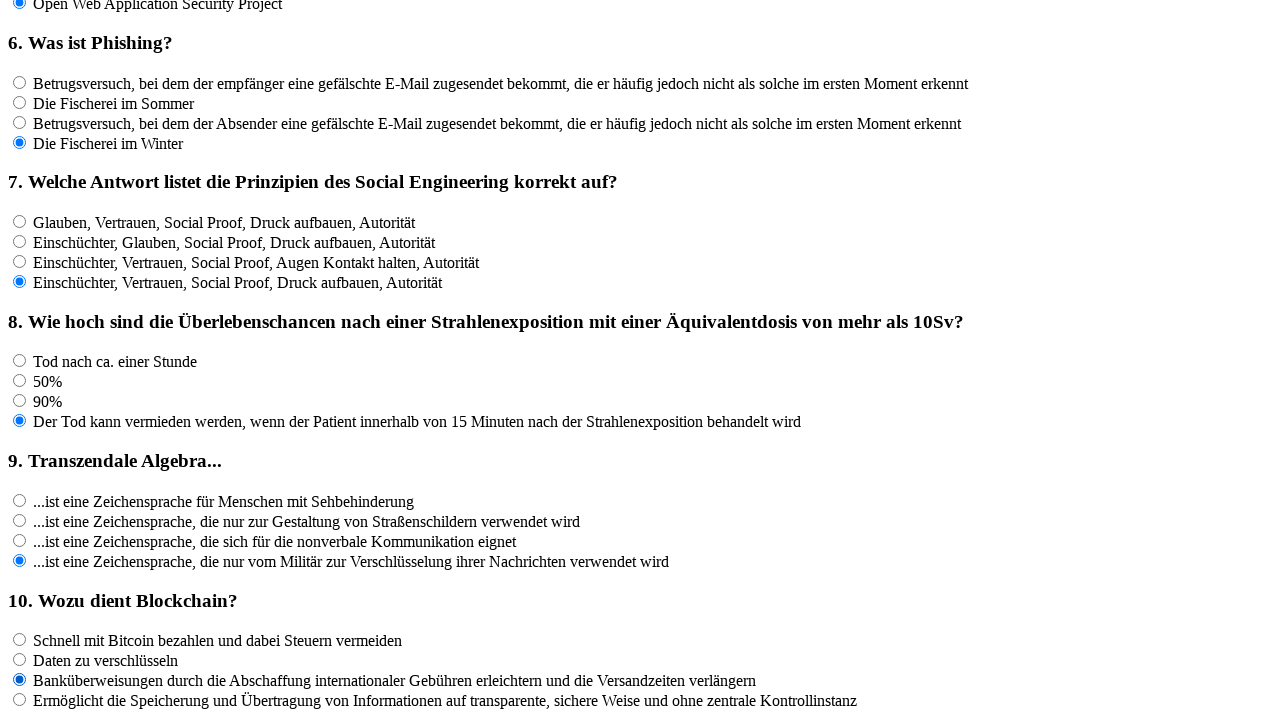

Clicked answer option for question 10 at (20, 700) on input[name='rf10'] >> nth=3
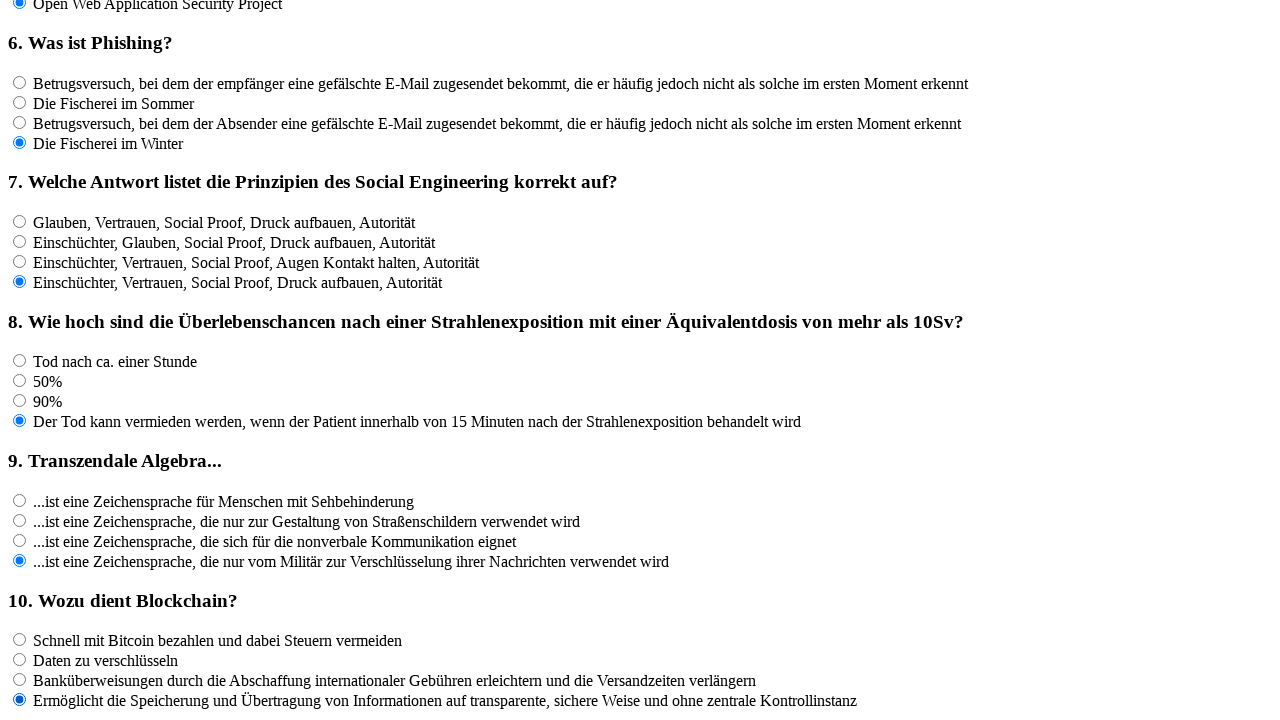

Waited 100ms after clicking answer option
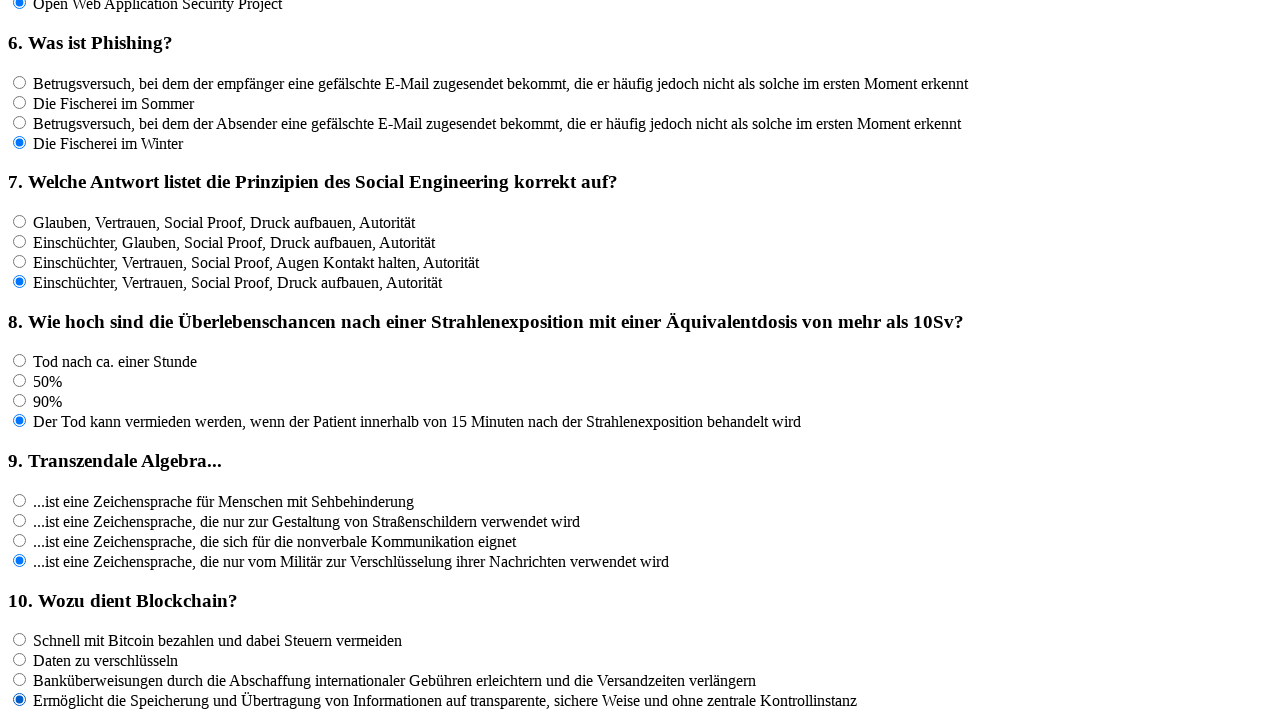

Located 4 answer options for question 11
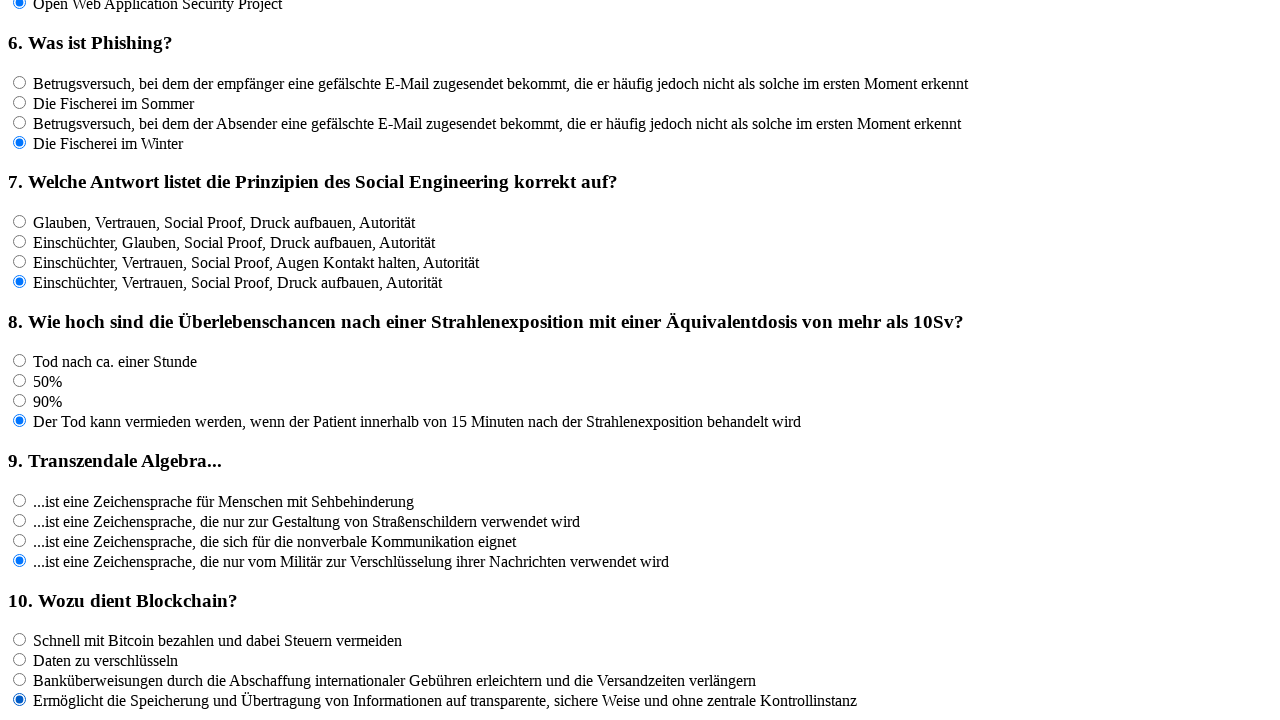

Clicked answer option for question 11 at (20, 463) on input[name='rf11'] >> nth=0
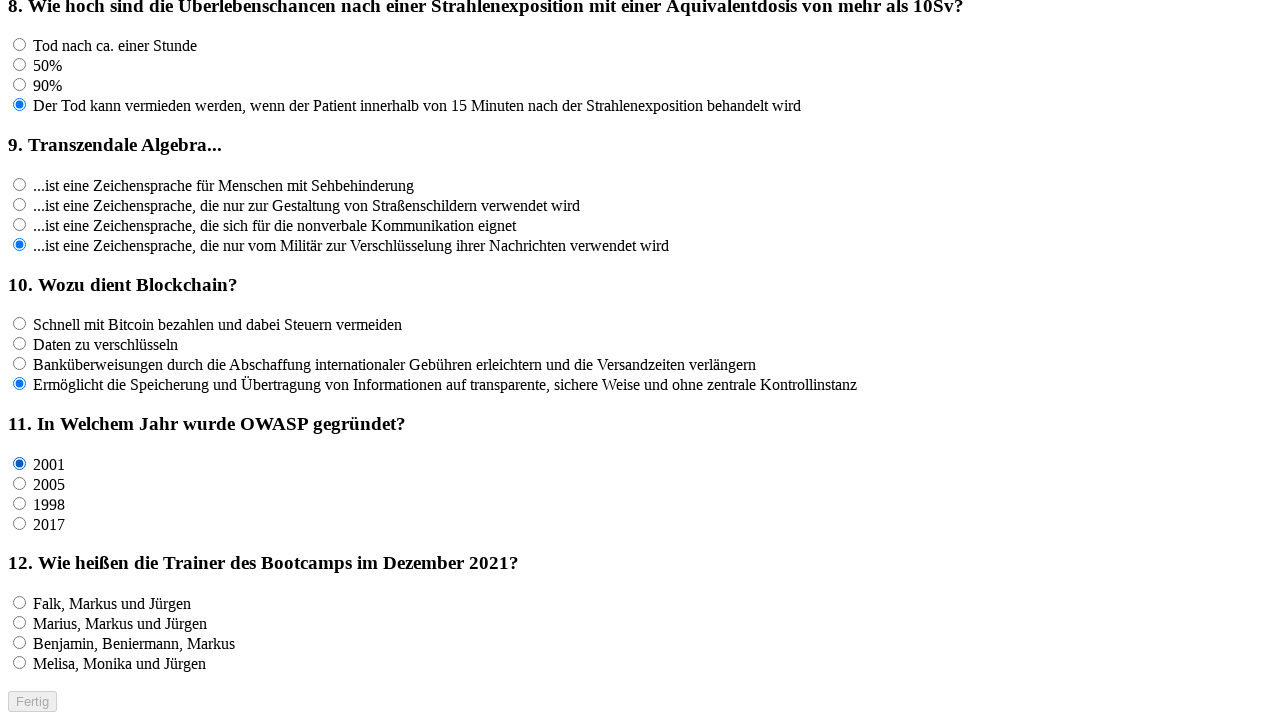

Waited 100ms after clicking answer option
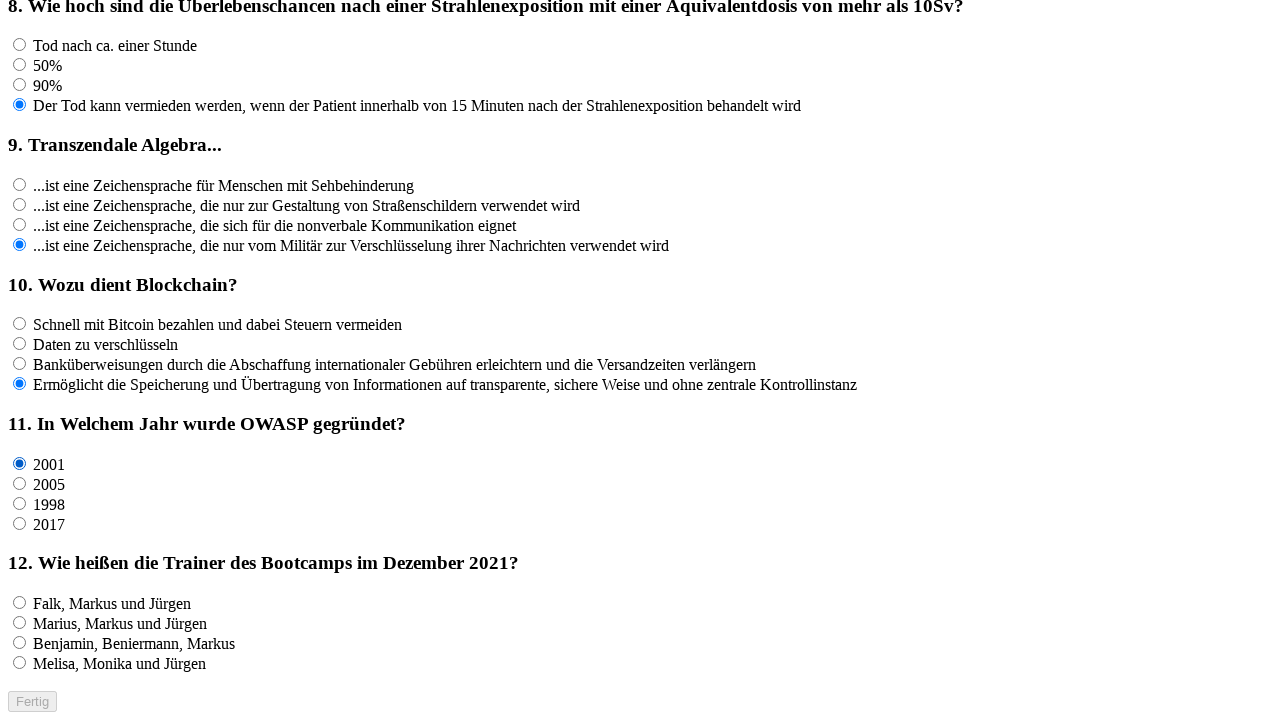

Clicked answer option for question 11 at (20, 483) on input[name='rf11'] >> nth=1
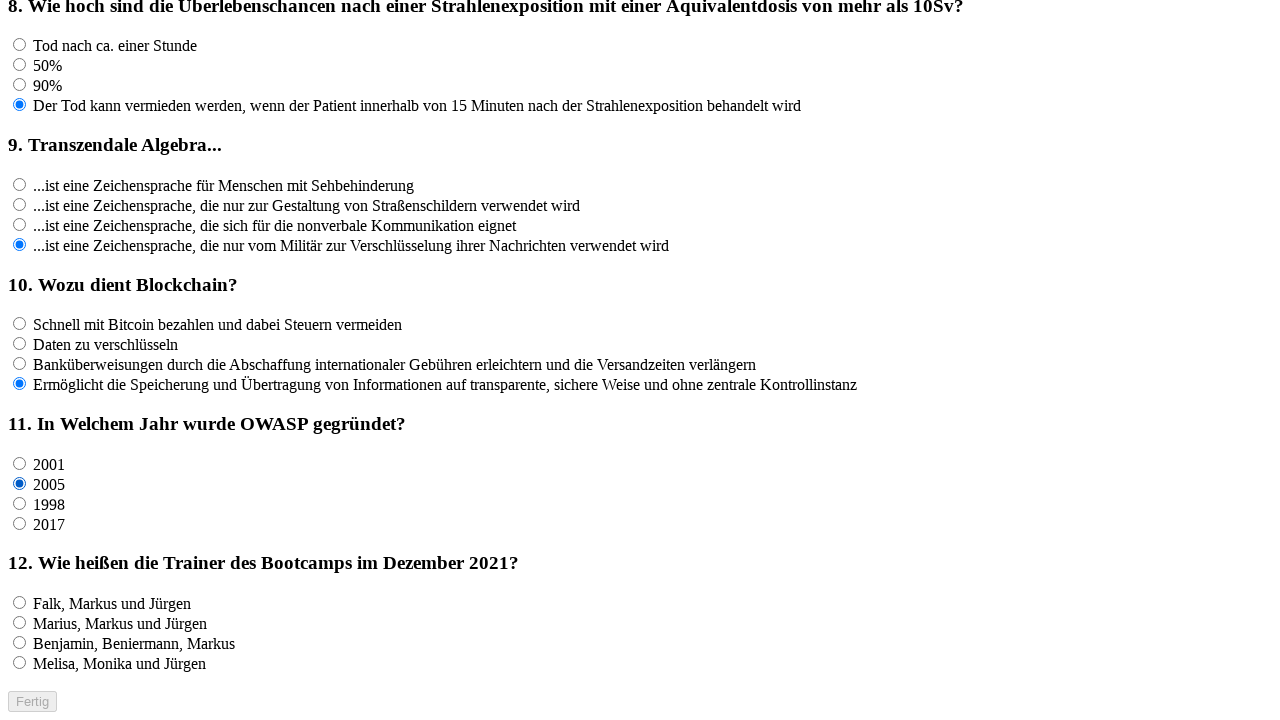

Waited 100ms after clicking answer option
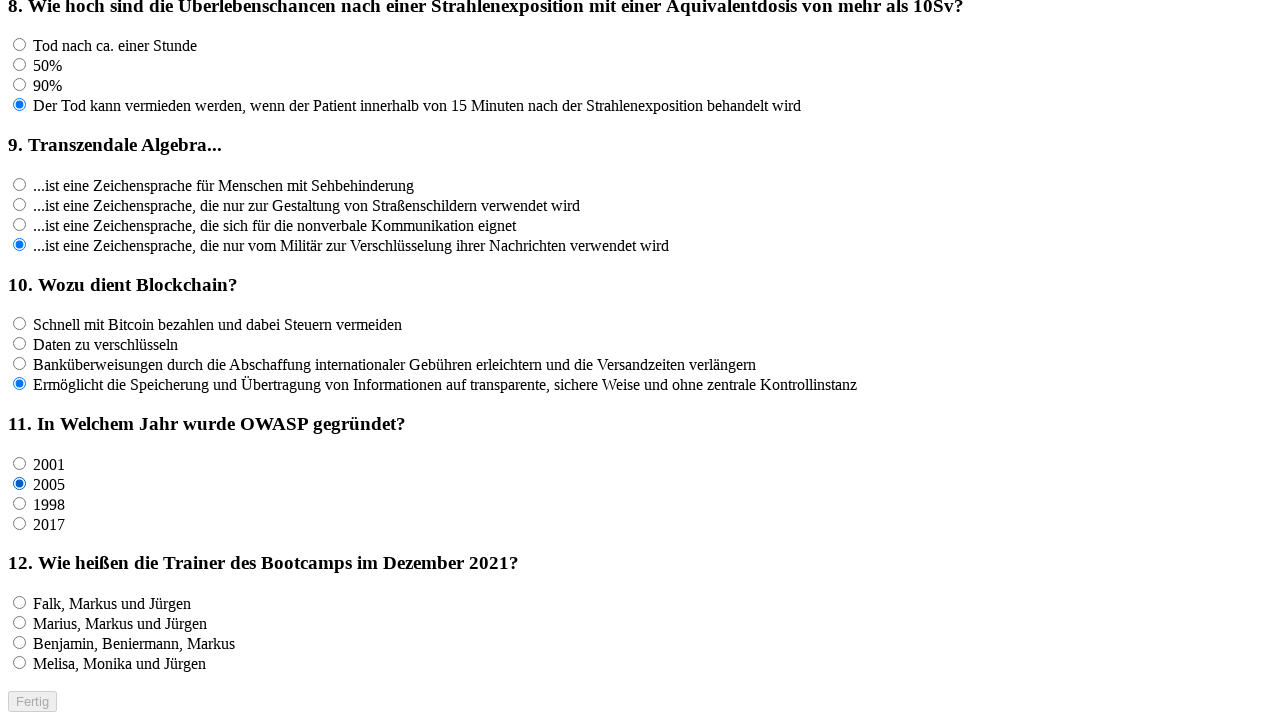

Clicked answer option for question 11 at (20, 503) on input[name='rf11'] >> nth=2
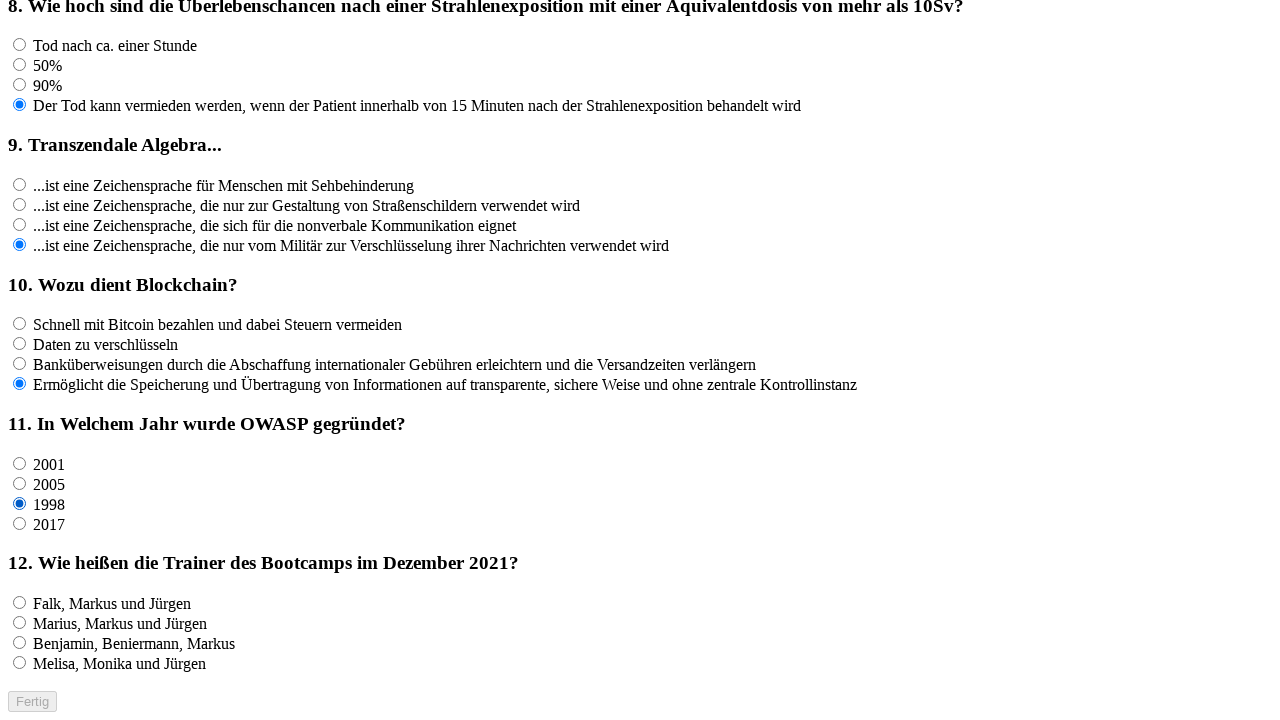

Waited 100ms after clicking answer option
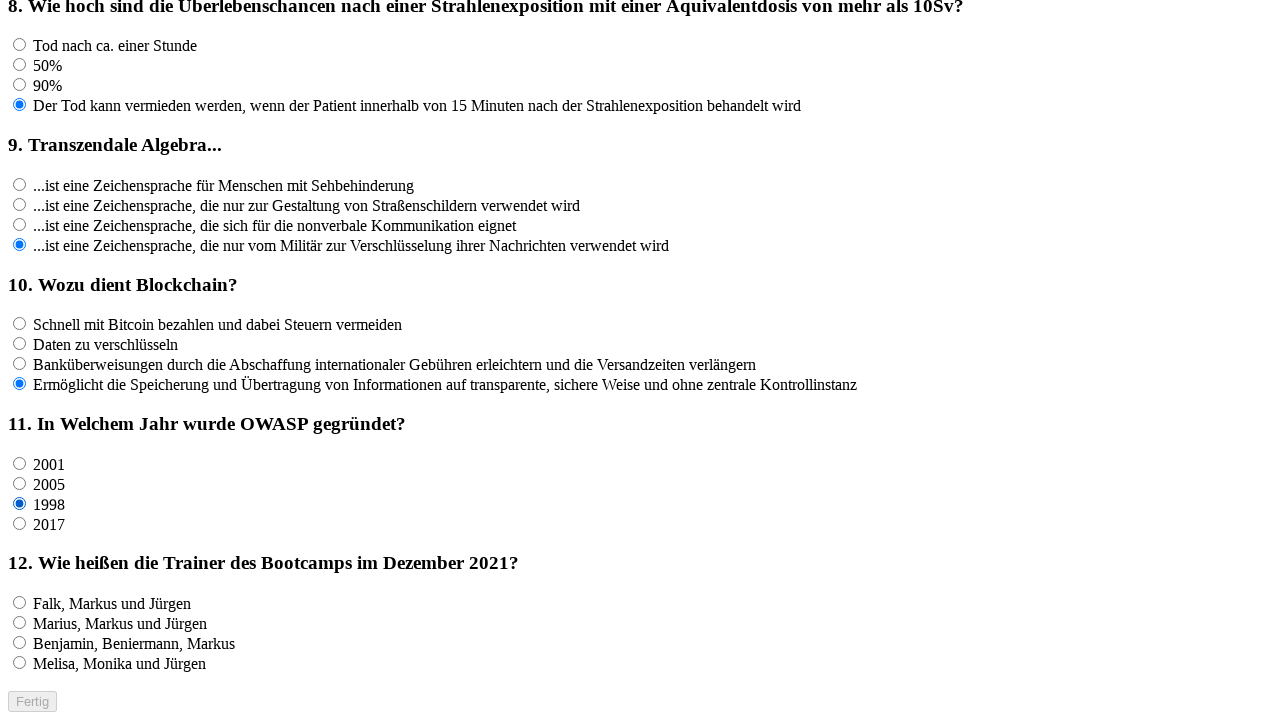

Clicked answer option for question 11 at (20, 523) on input[name='rf11'] >> nth=3
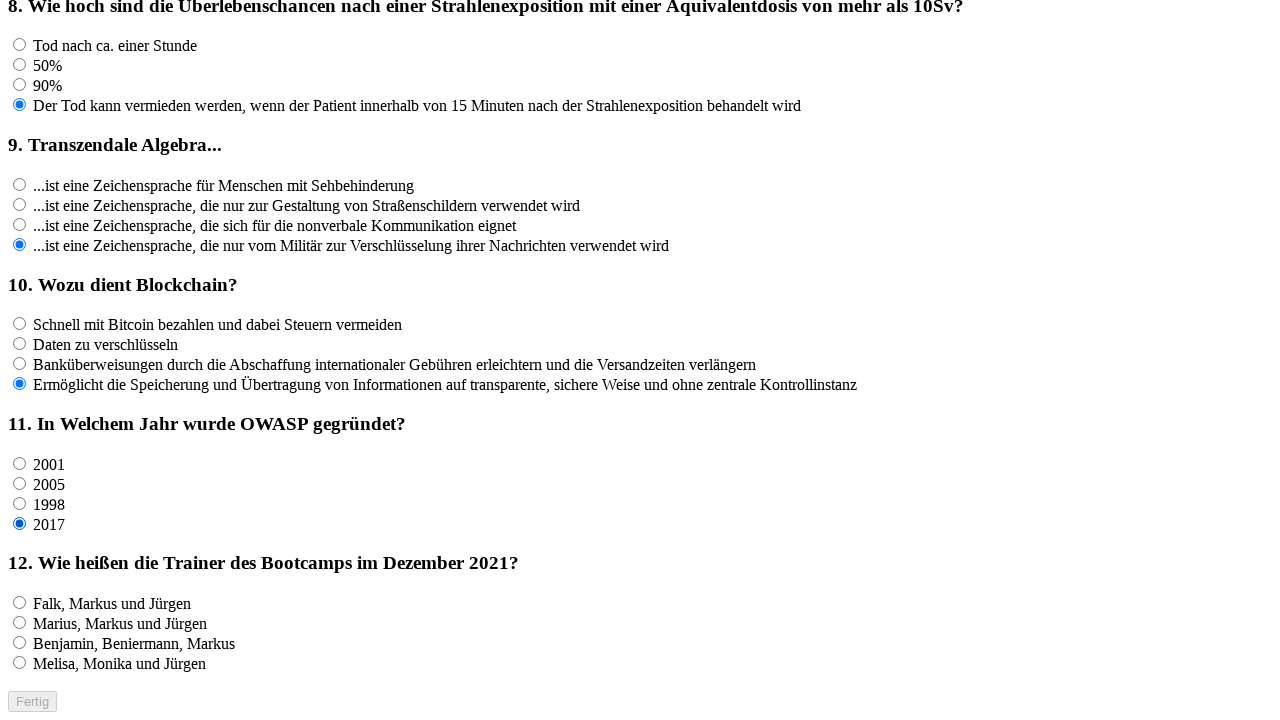

Waited 100ms after clicking answer option
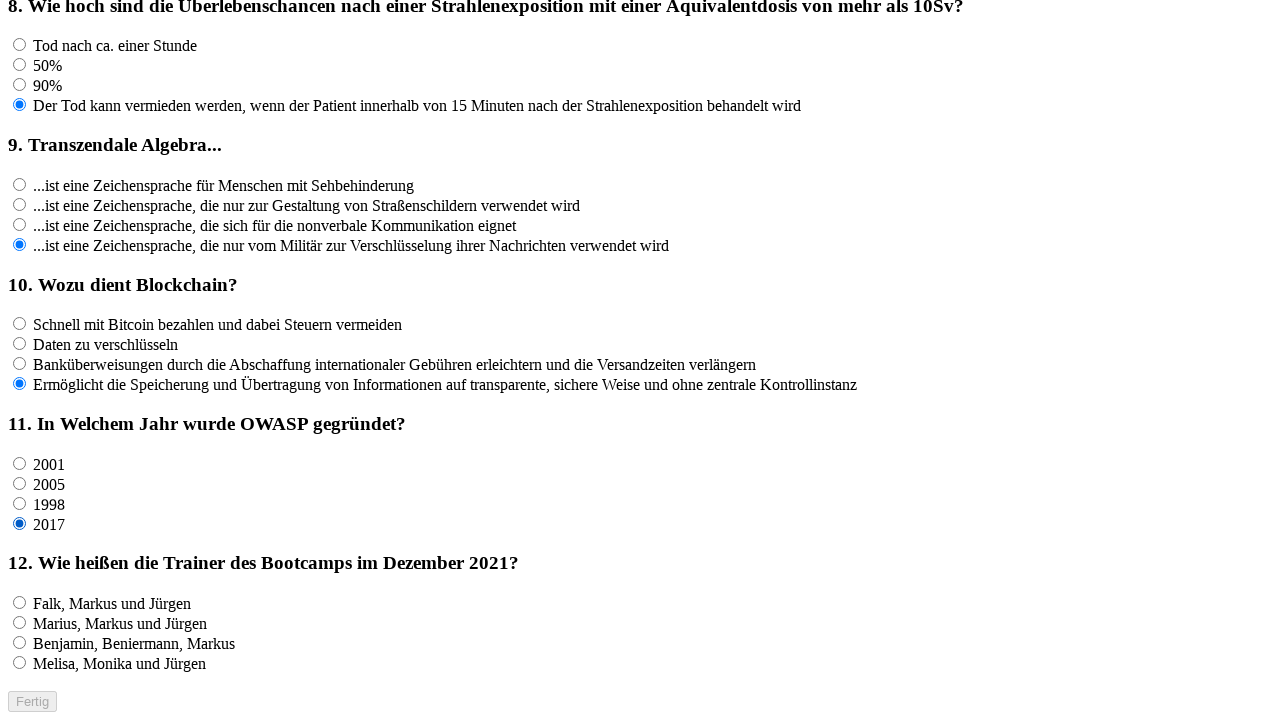

Located 4 answer options for question 12
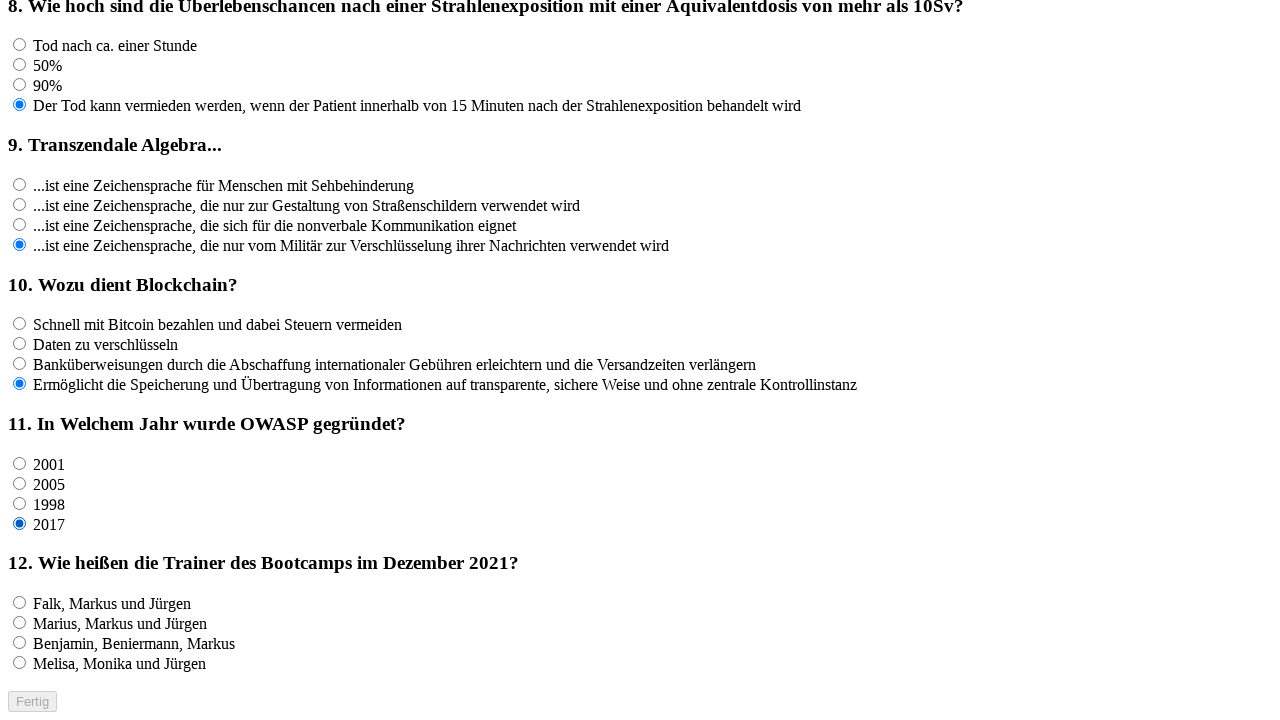

Clicked answer option for question 12 at (20, 603) on input[name='rf12'] >> nth=0
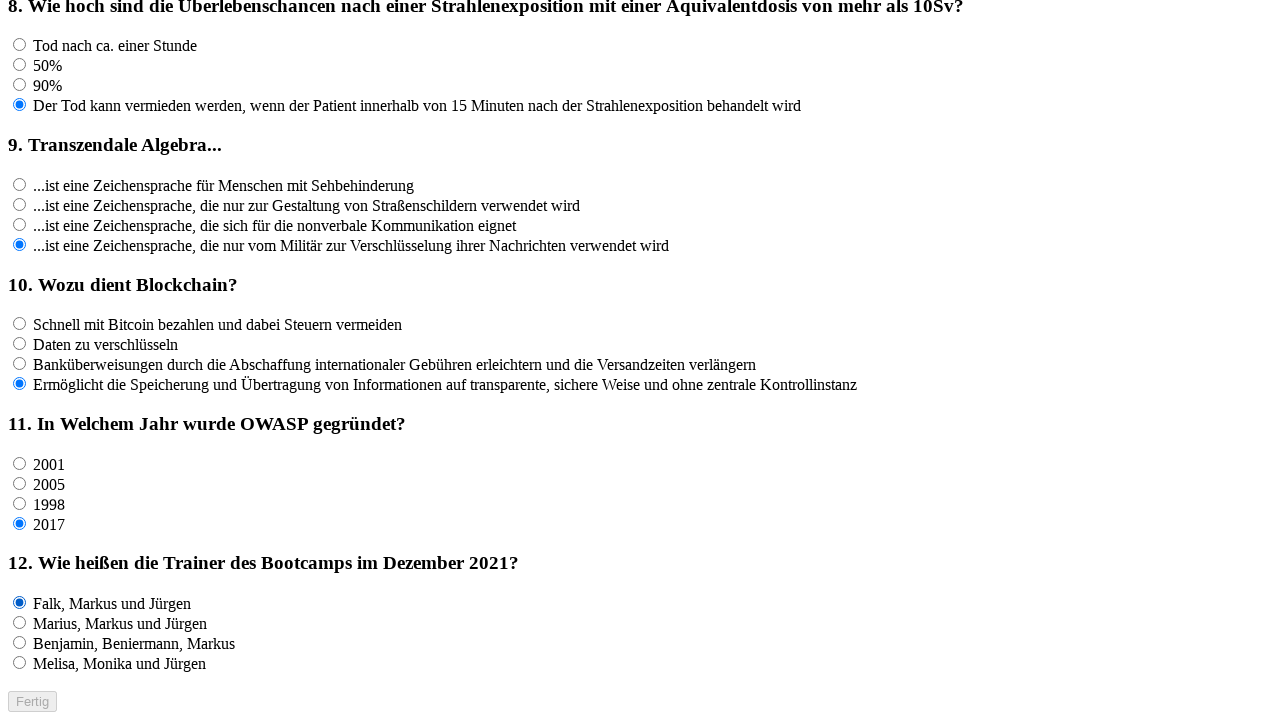

Waited 100ms after clicking answer option
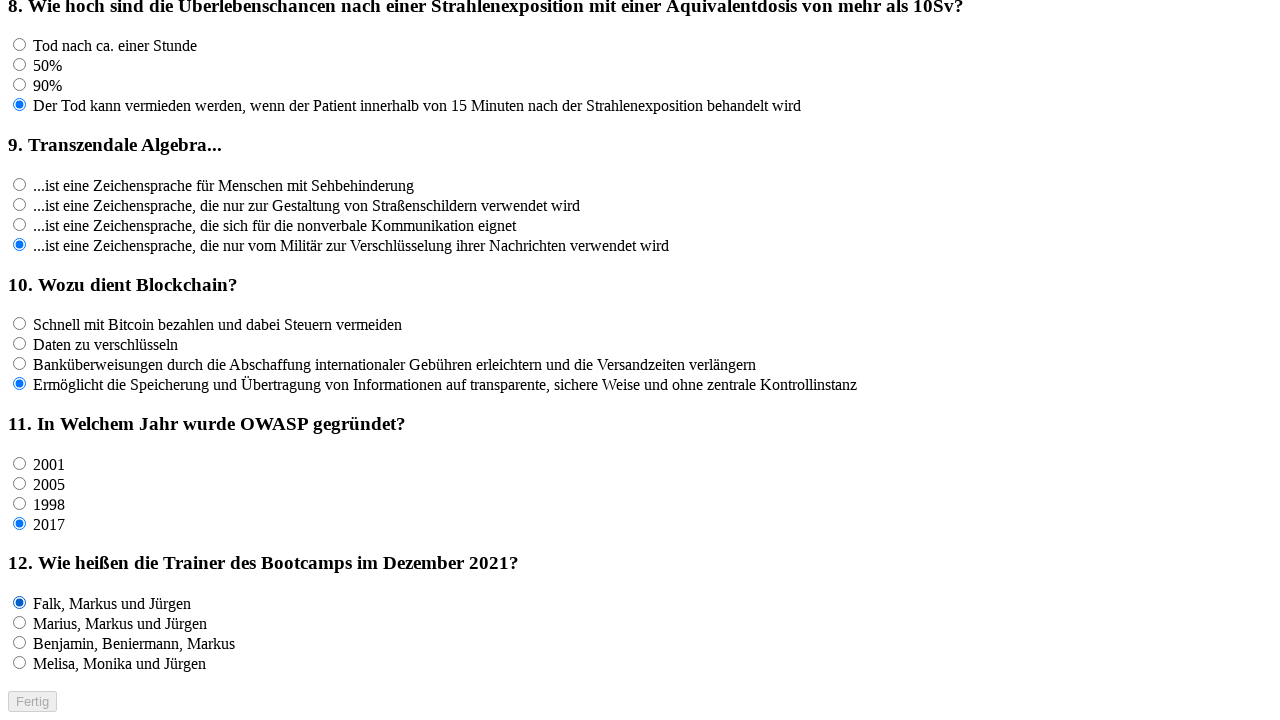

Clicked answer option for question 12 at (20, 623) on input[name='rf12'] >> nth=1
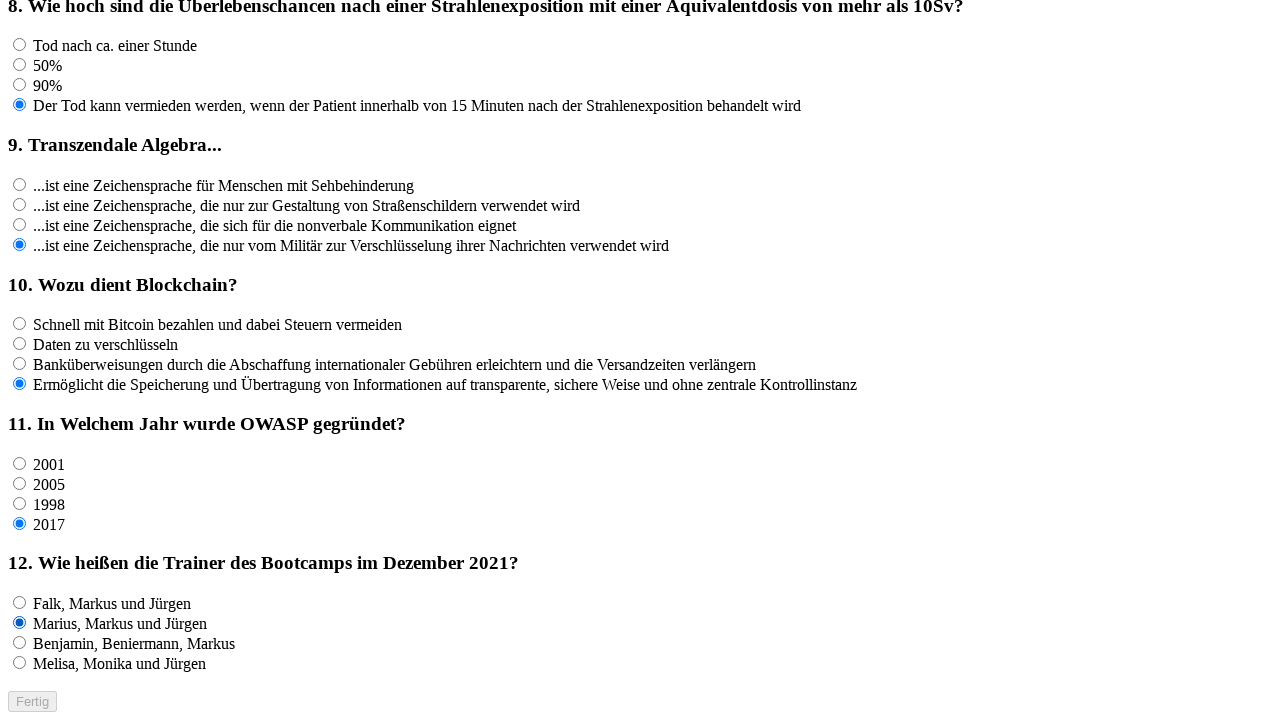

Waited 100ms after clicking answer option
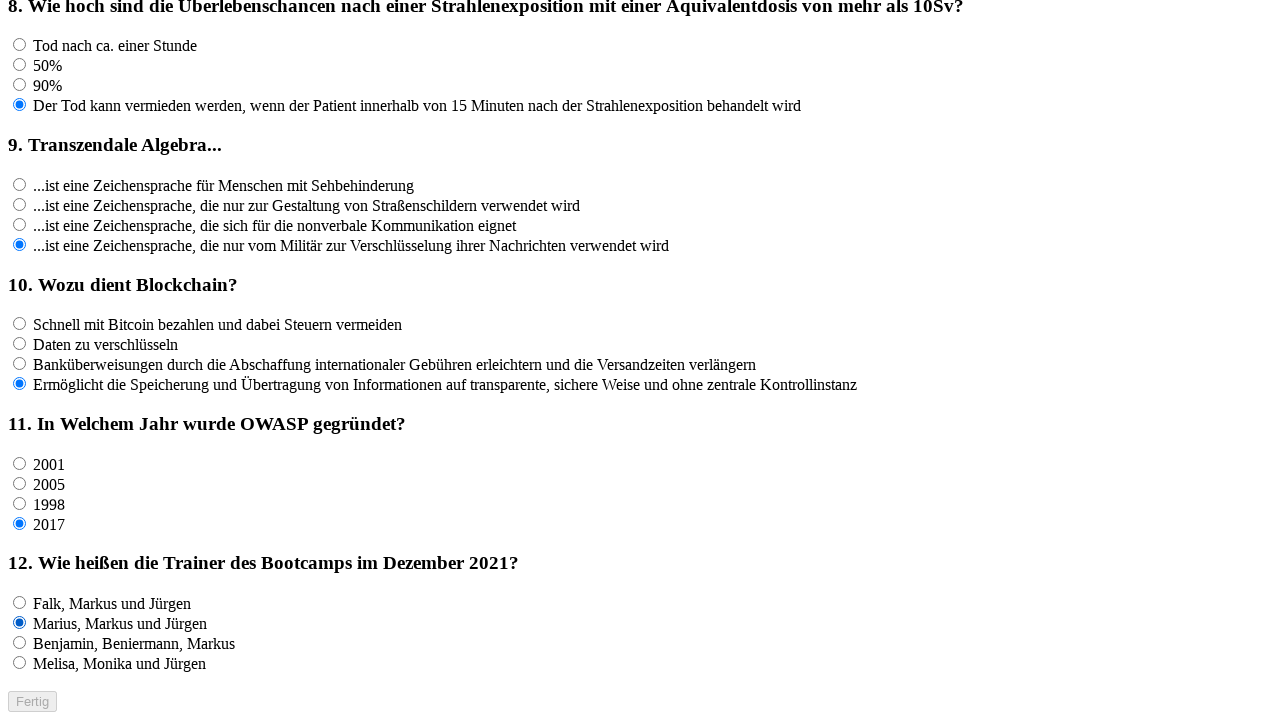

Clicked answer option for question 12 at (20, 643) on input[name='rf12'] >> nth=2
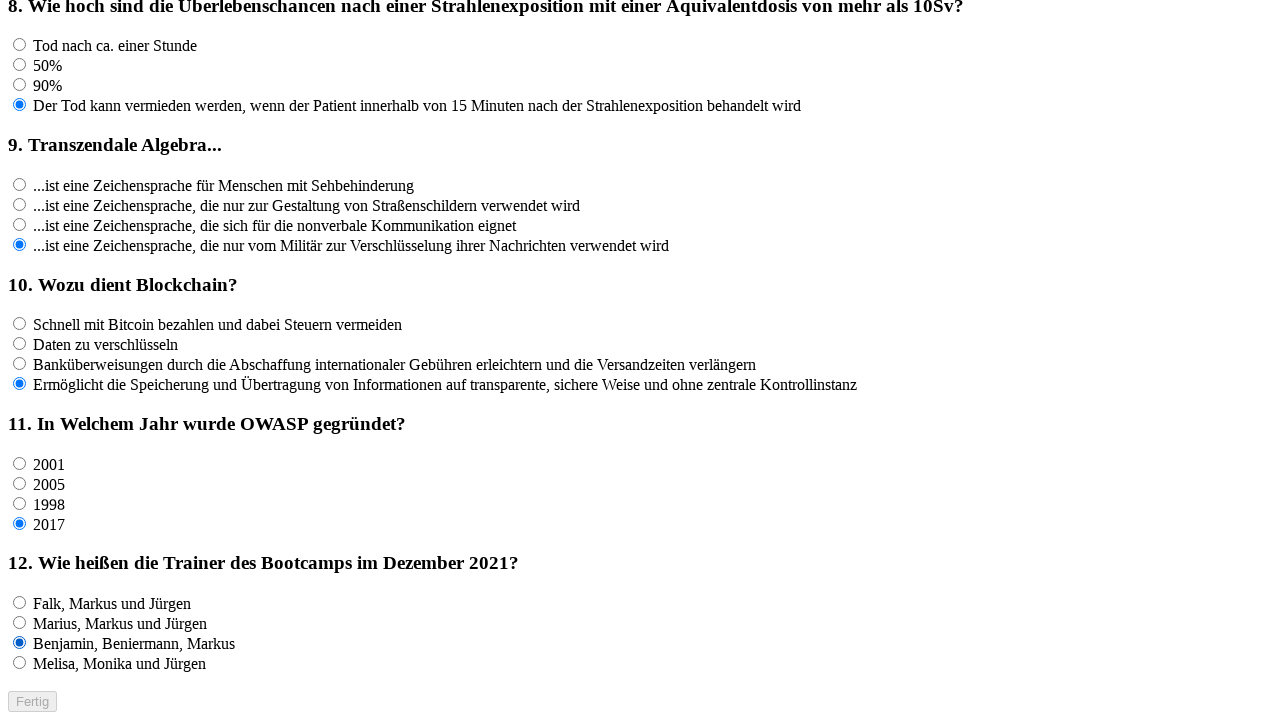

Waited 100ms after clicking answer option
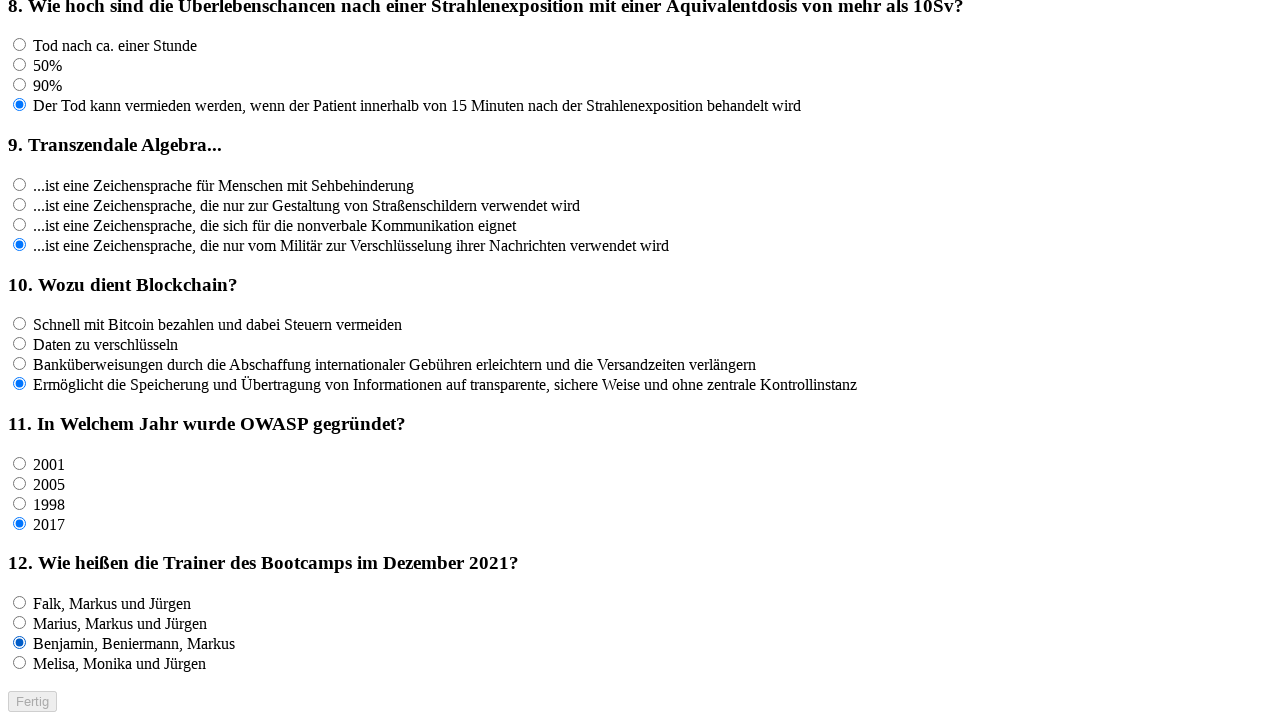

Clicked answer option for question 12 at (20, 663) on input[name='rf12'] >> nth=3
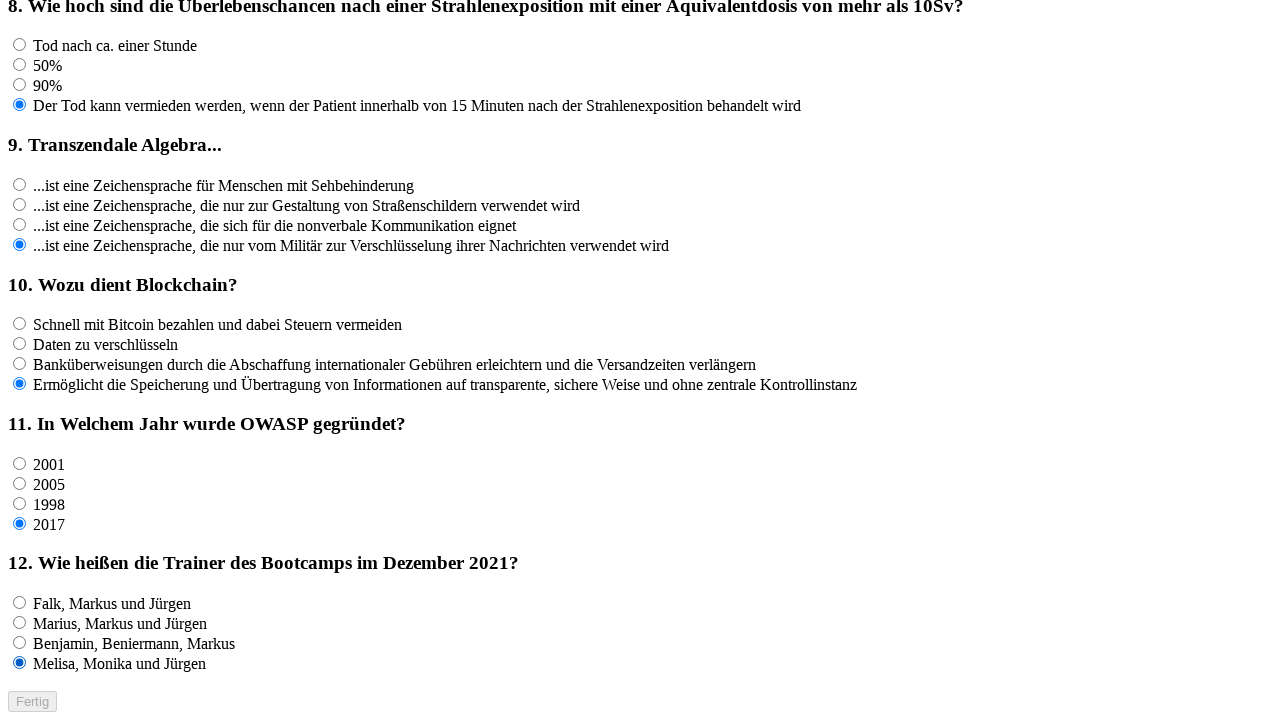

Waited 100ms after clicking answer option
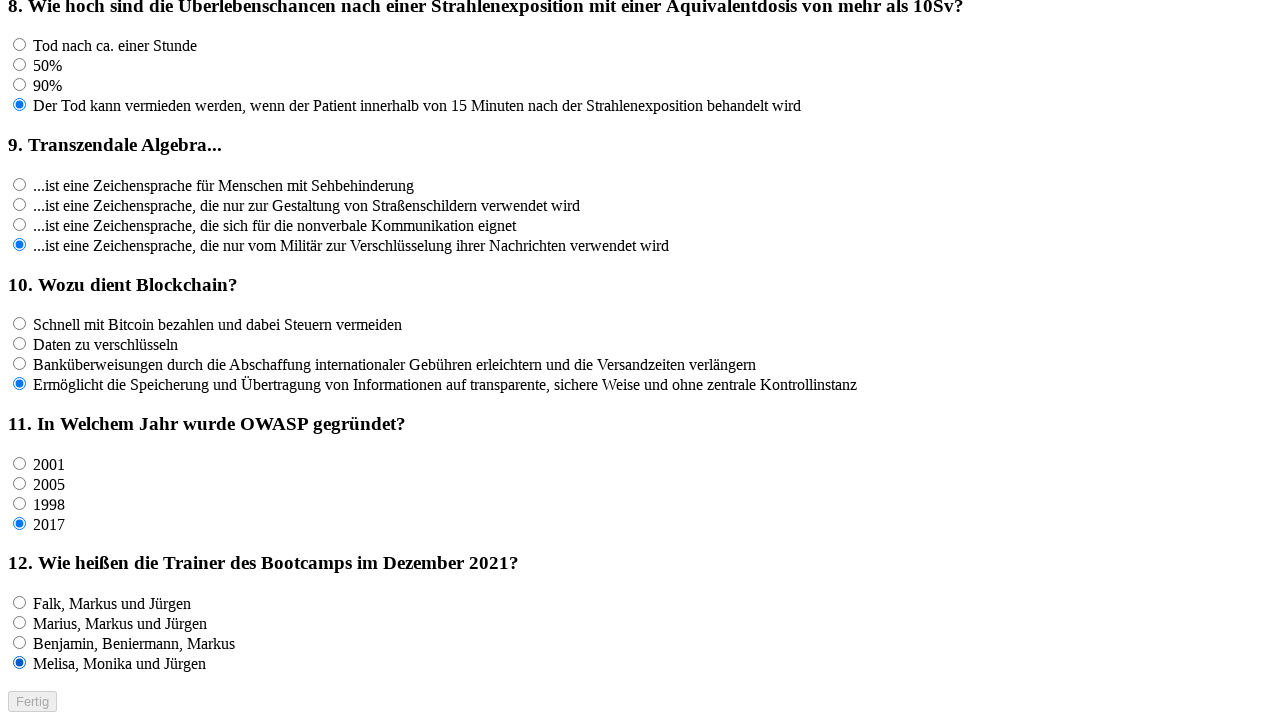

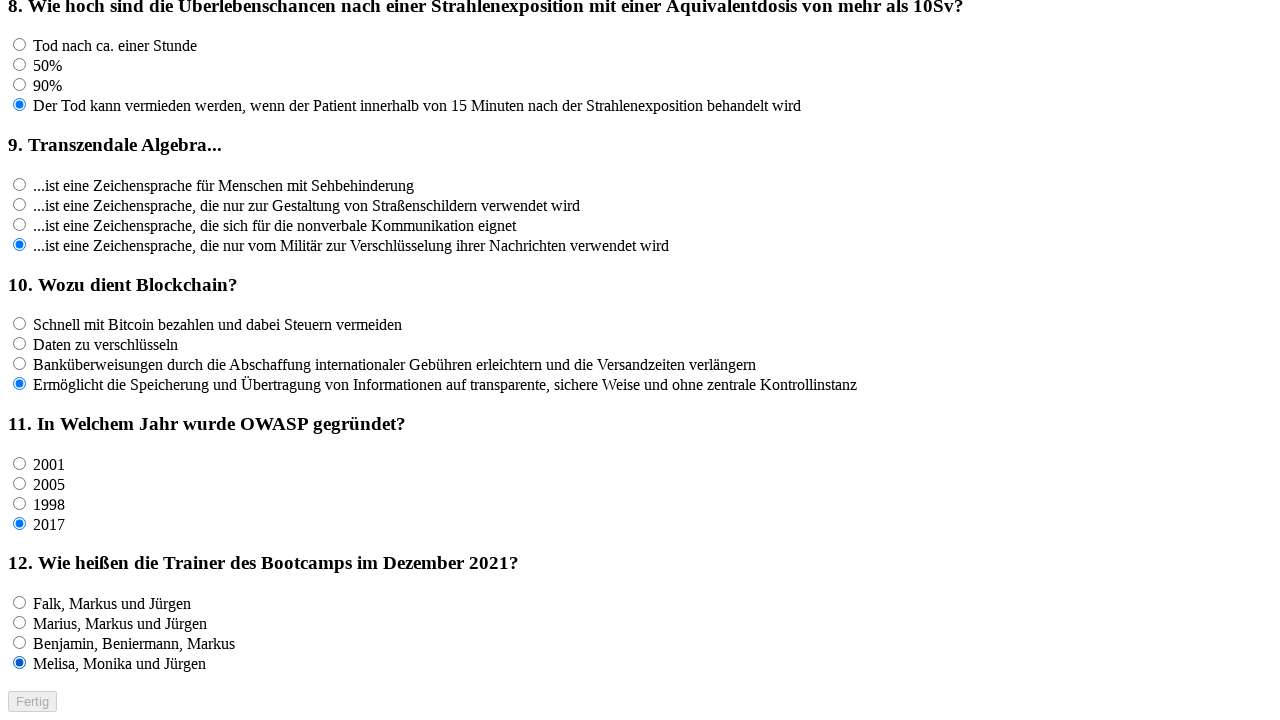